Tests a bootstrap date picker multiple times by navigating to specific month/year combinations (December 2022, December 2023, July 2022) and selecting dates, using intelligent forward/backward navigation

Starting URL: https://www.lambdatest.com/selenium-playground/bootstrap-date-picker-demo

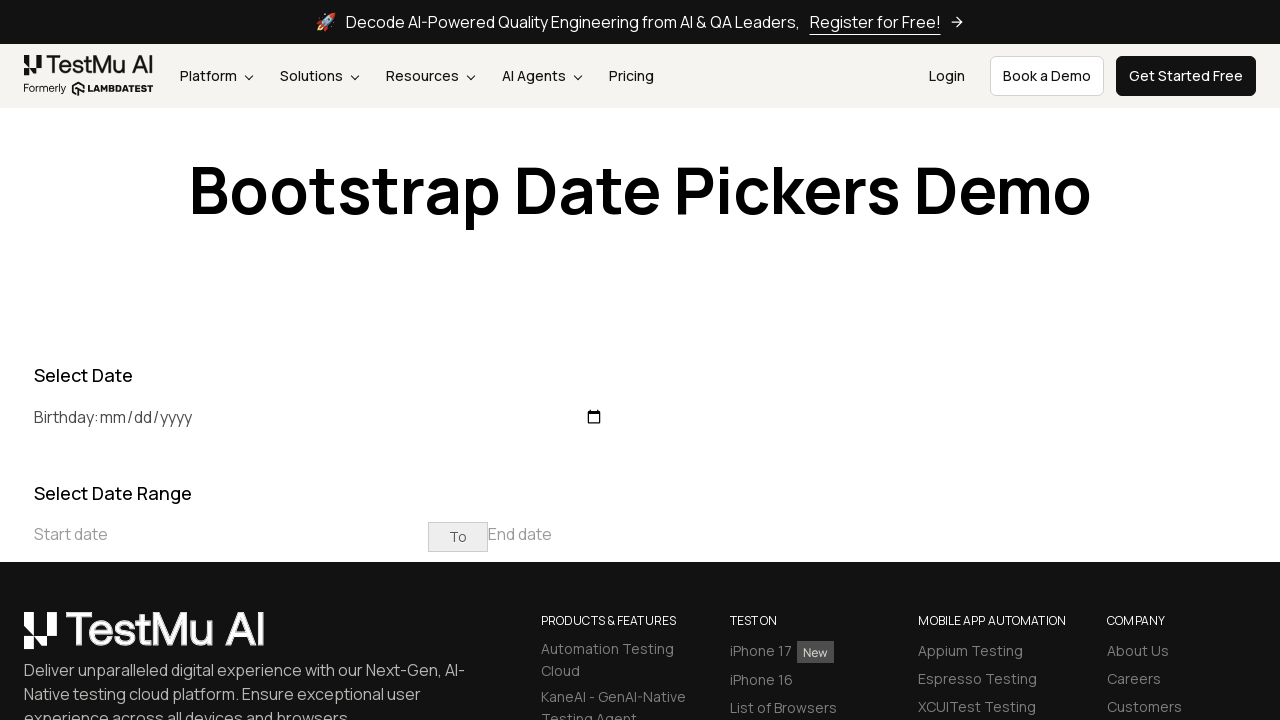

Clicked on the date picker input field at (231, 534) on xpath=//input[@placeholder='Start date']
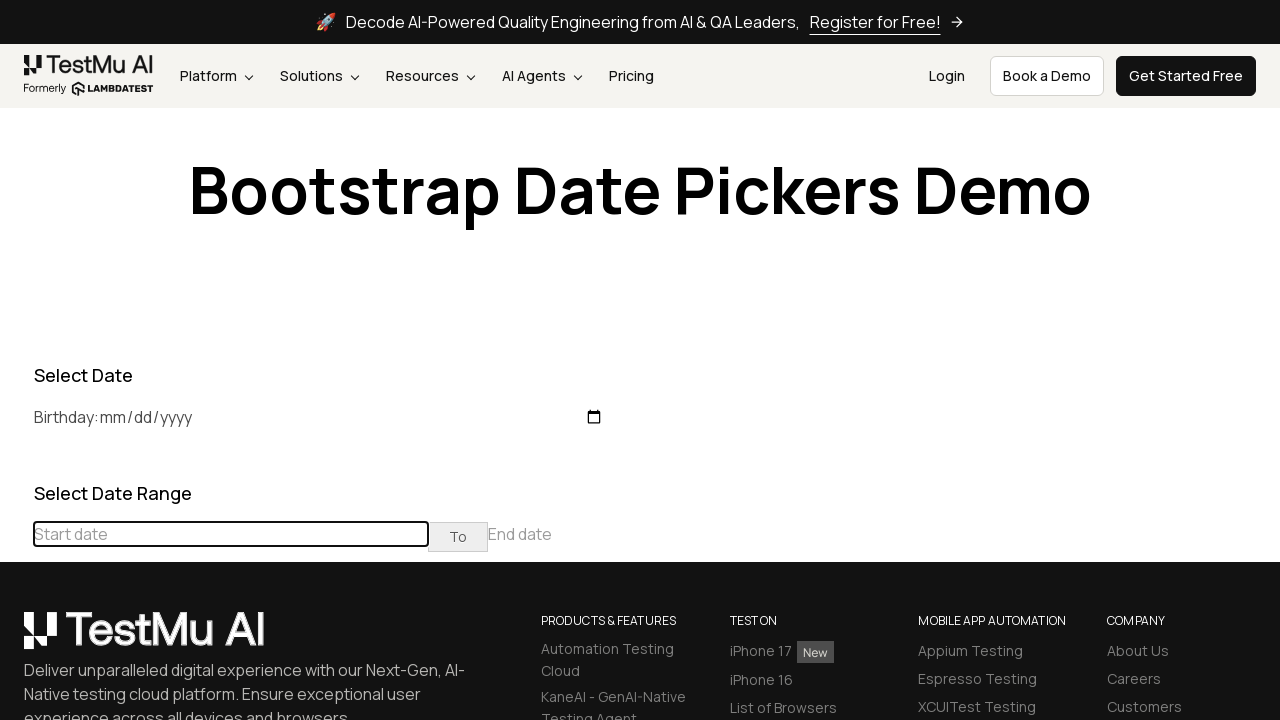

Clicked previous button to navigate backwards to December 2022 at (16, 465) on (//th[@class='prev'])[1]
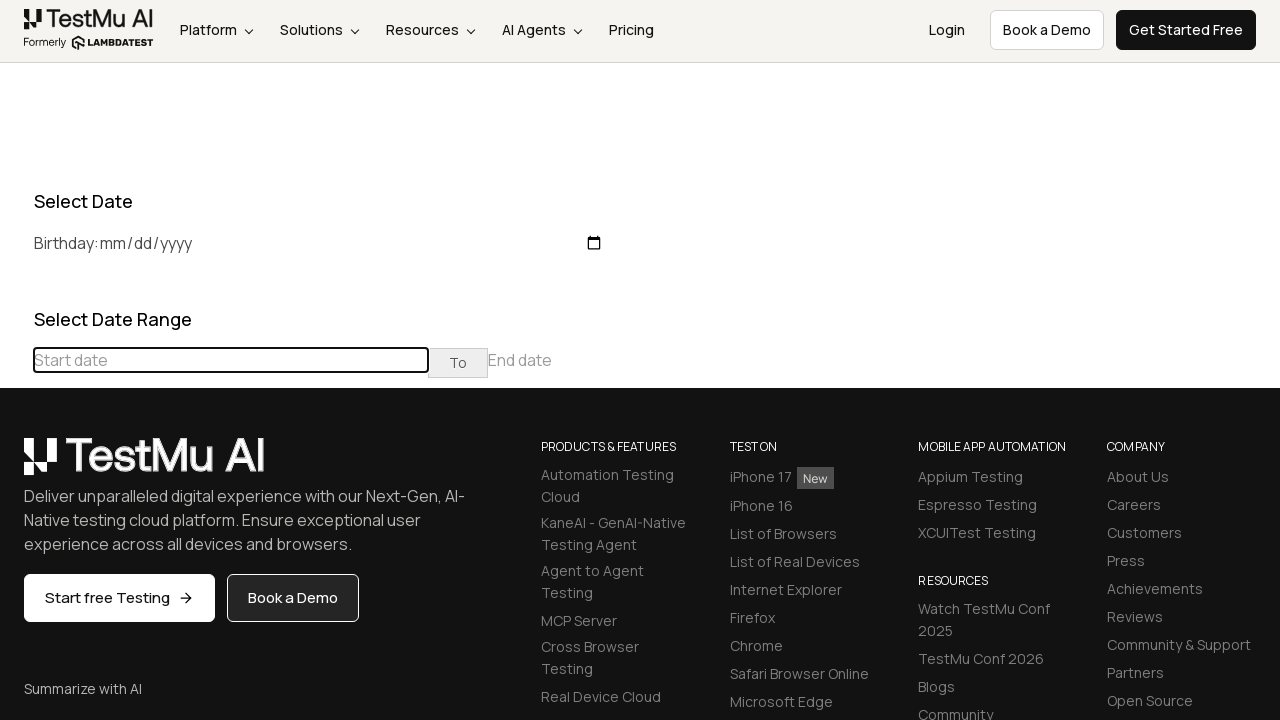

Clicked previous button to navigate backwards to December 2022 at (16, 465) on (//th[@class='prev'])[1]
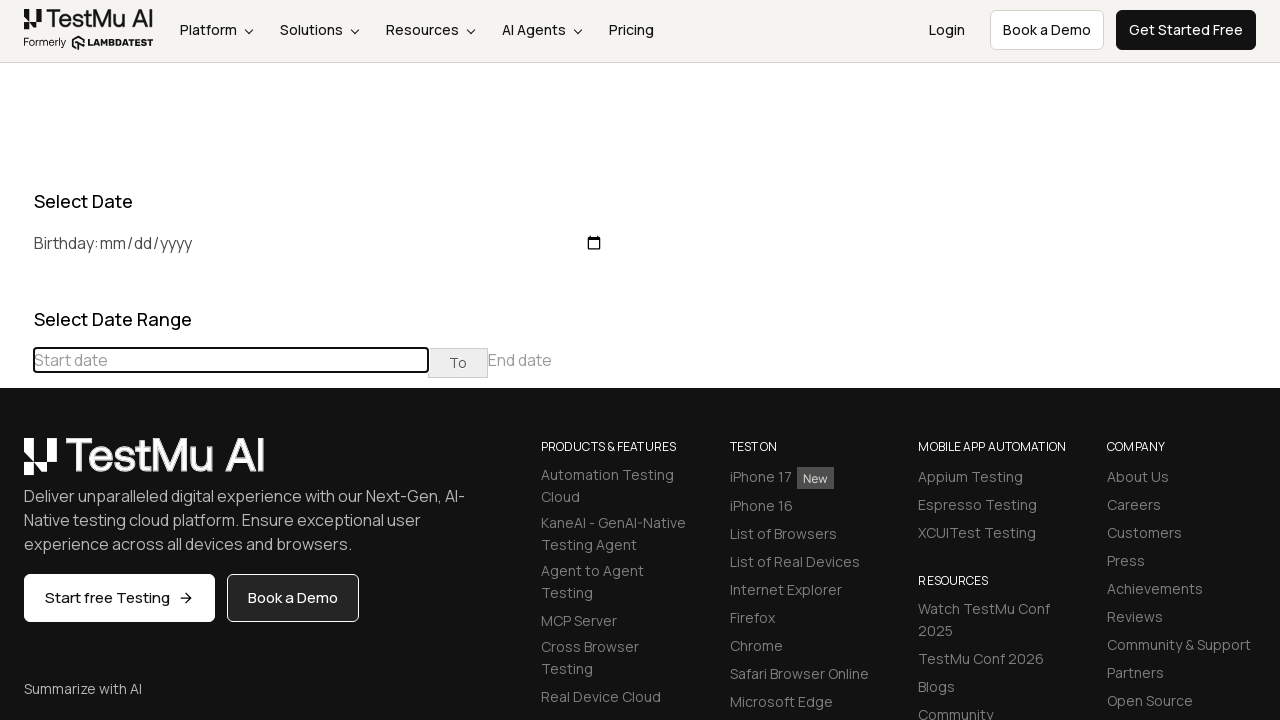

Clicked previous button to navigate backwards to December 2022 at (16, 465) on (//th[@class='prev'])[1]
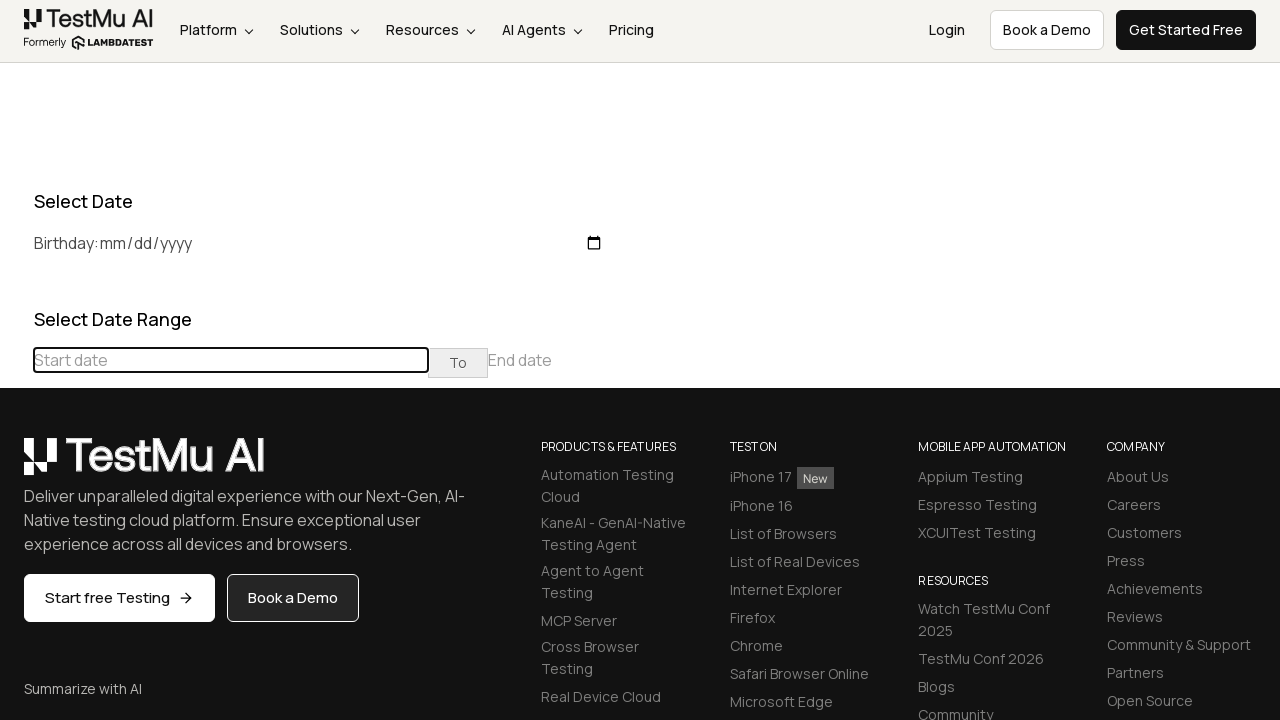

Clicked previous button to navigate backwards to December 2022 at (16, 465) on (//th[@class='prev'])[1]
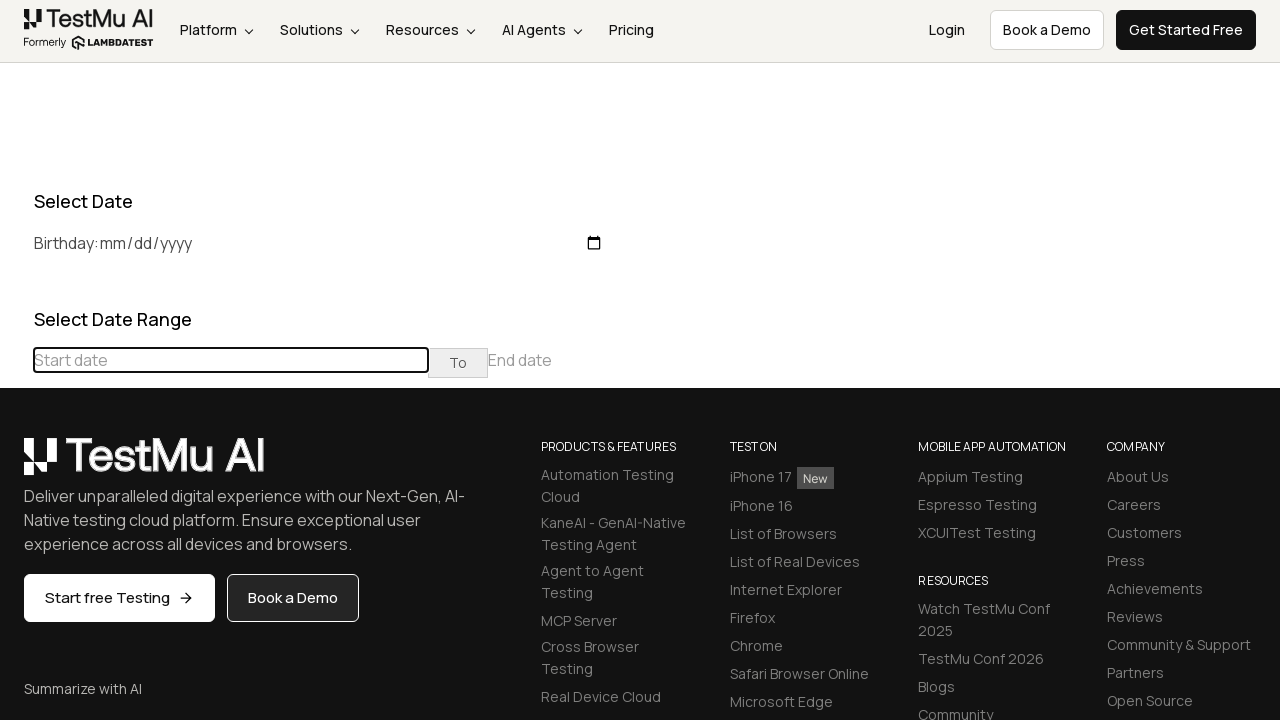

Clicked previous button to navigate backwards to December 2022 at (16, 465) on (//th[@class='prev'])[1]
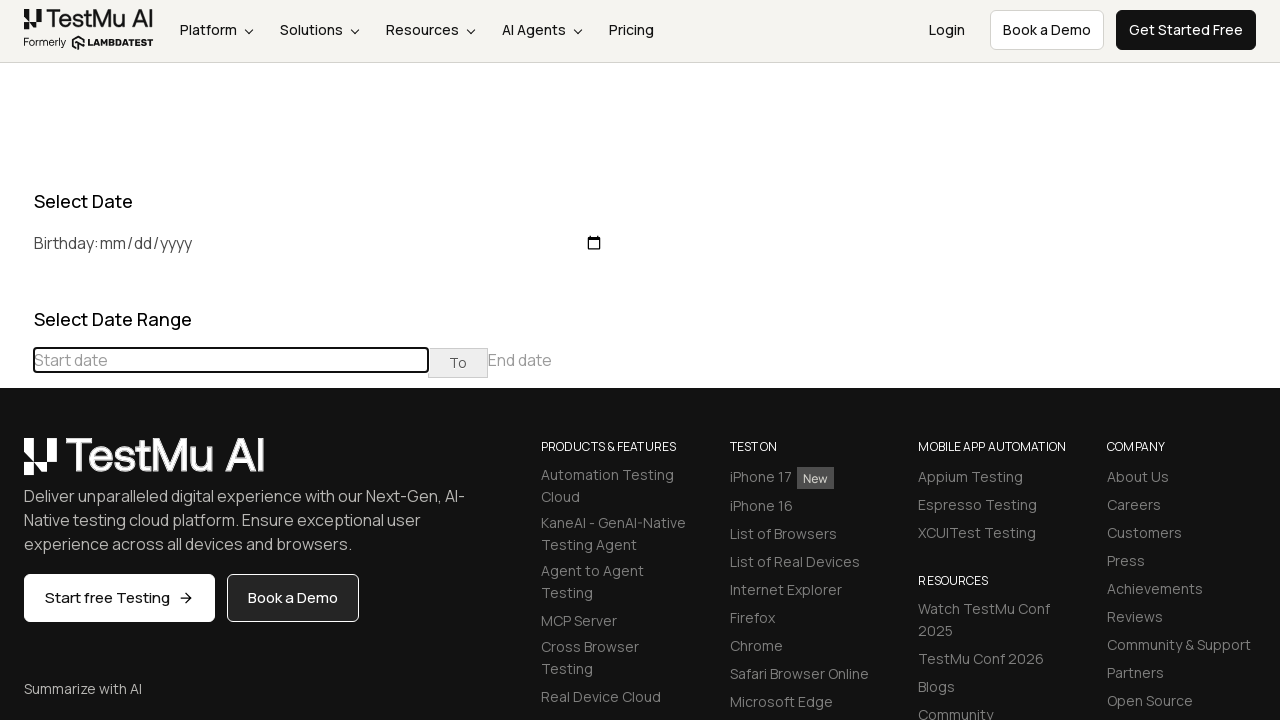

Clicked previous button to navigate backwards to December 2022 at (16, 465) on (//th[@class='prev'])[1]
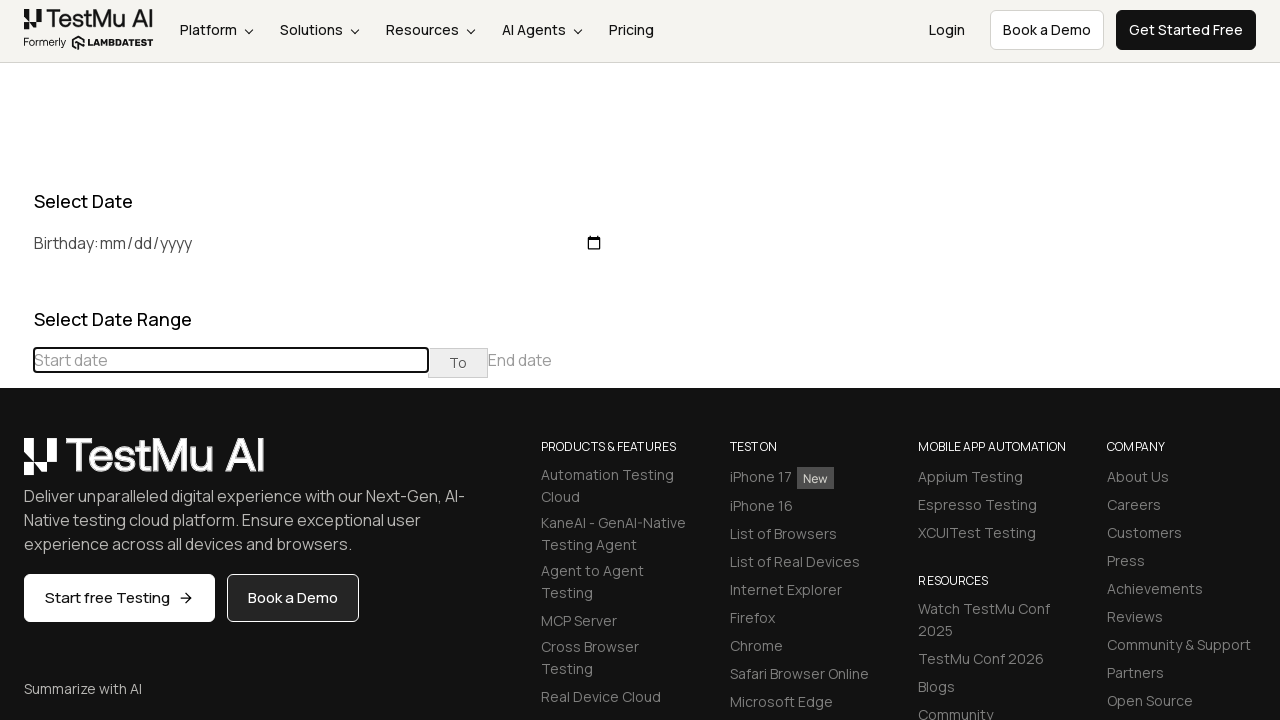

Clicked previous button to navigate backwards to December 2022 at (16, 465) on (//th[@class='prev'])[1]
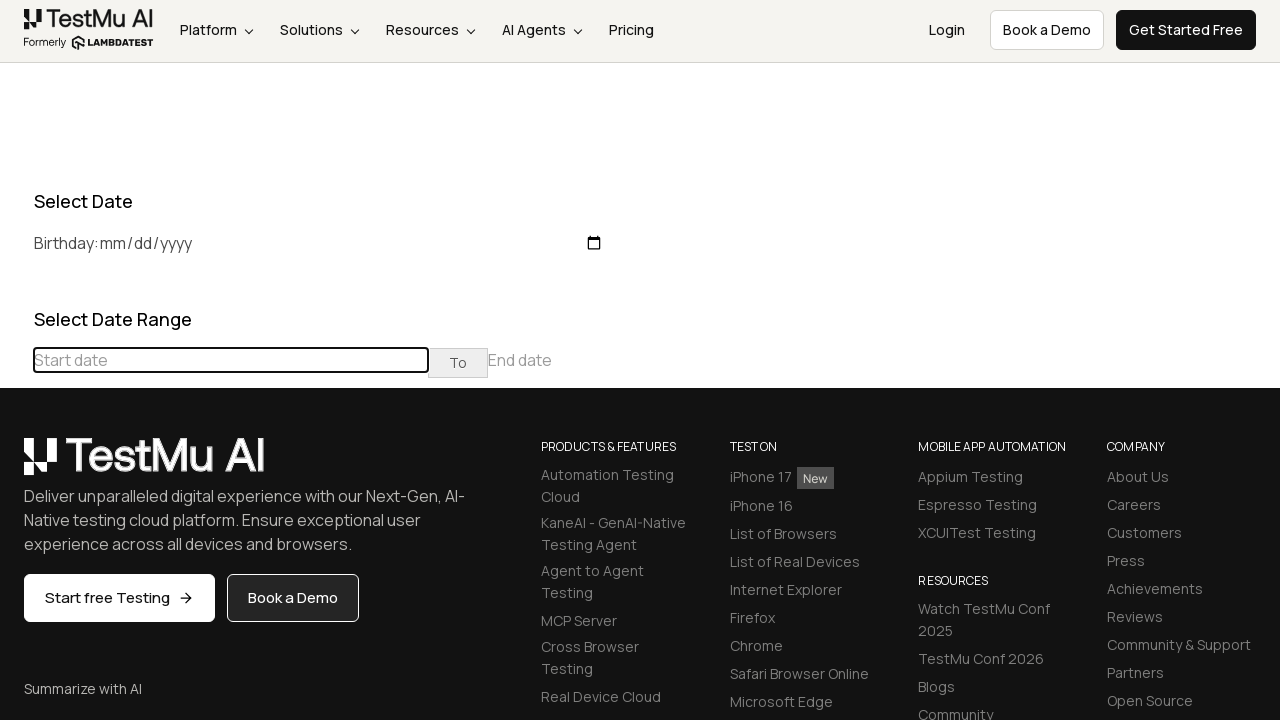

Clicked previous button to navigate backwards to December 2022 at (16, 465) on (//th[@class='prev'])[1]
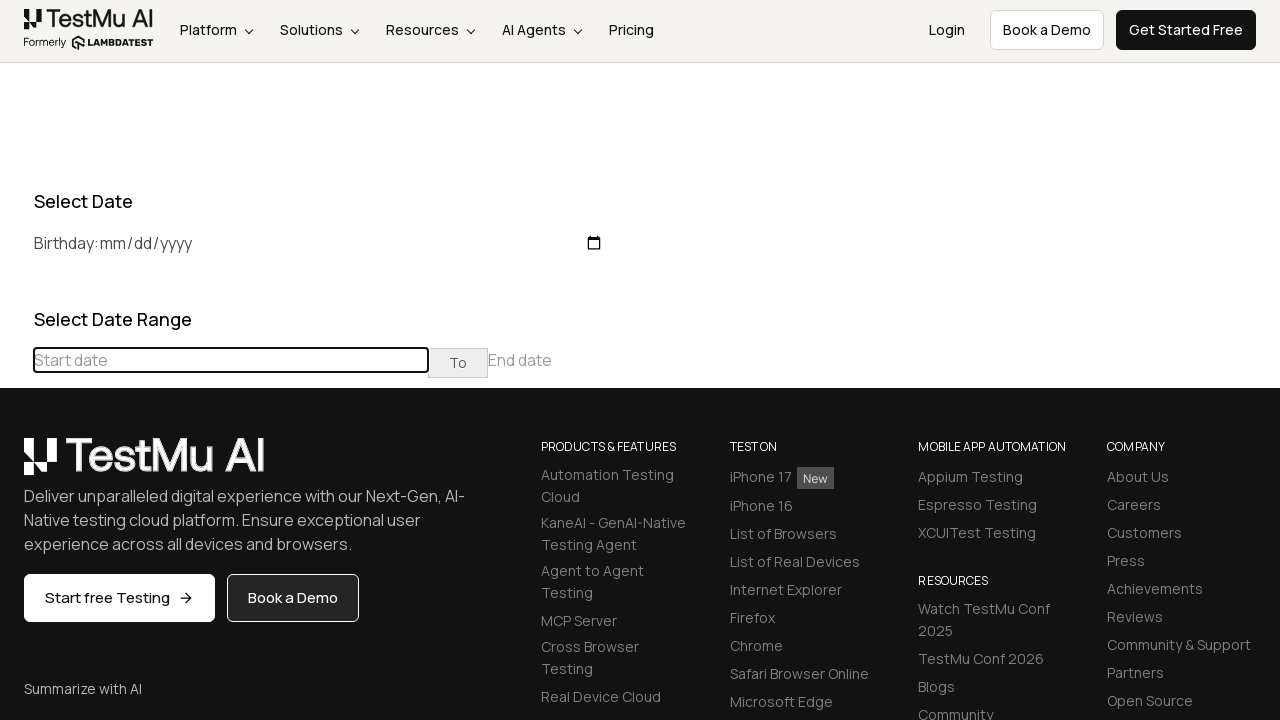

Clicked previous button to navigate backwards to December 2022 at (16, 465) on (//th[@class='prev'])[1]
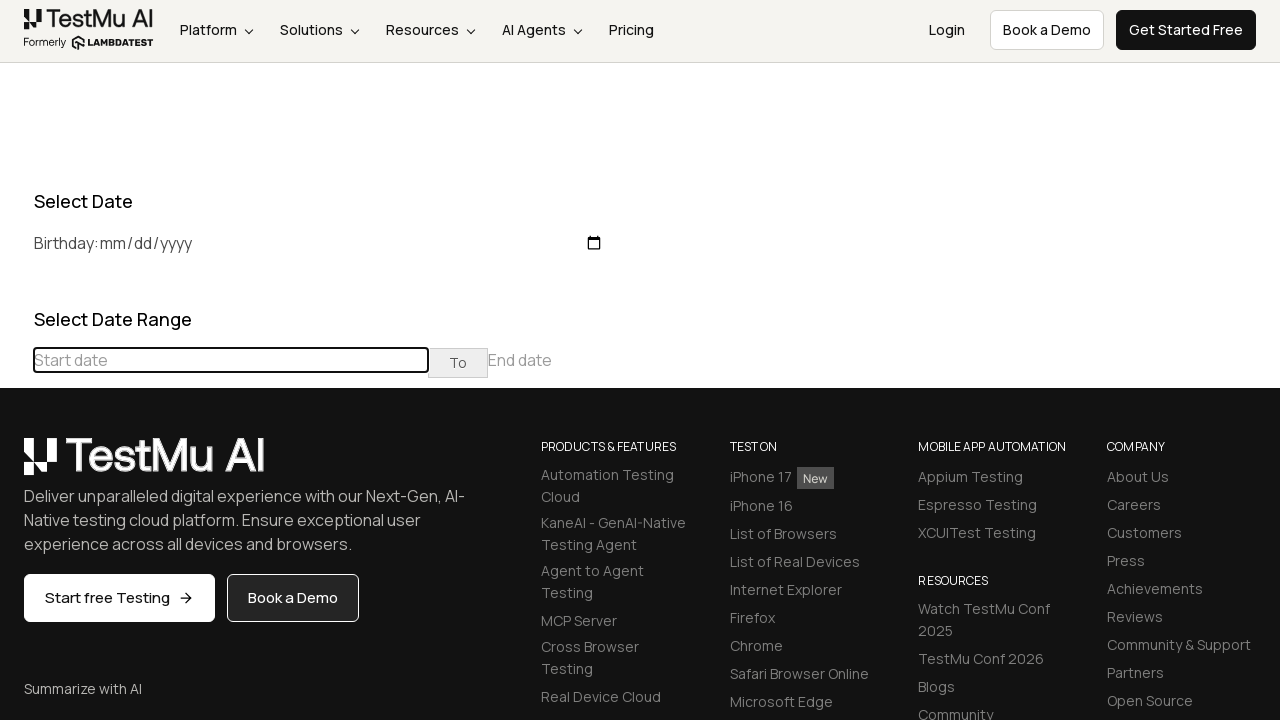

Clicked previous button to navigate backwards to December 2022 at (16, 465) on (//th[@class='prev'])[1]
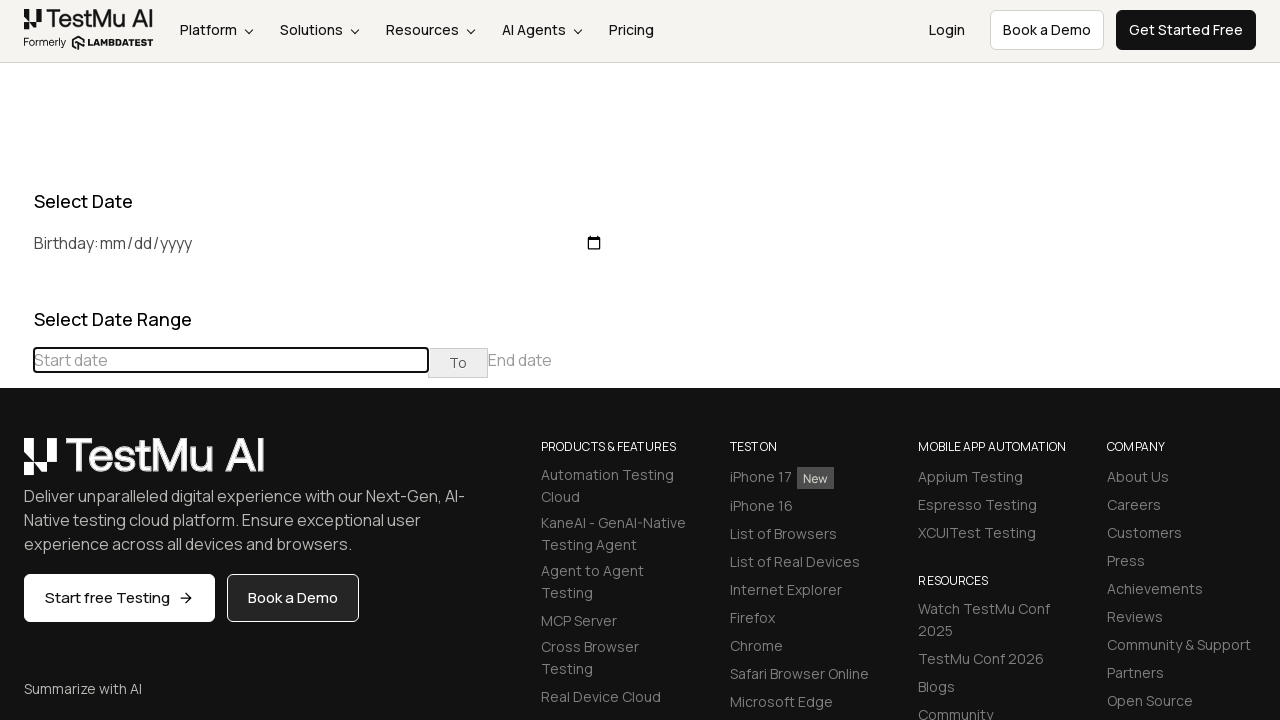

Clicked previous button to navigate backwards to December 2022 at (16, 465) on (//th[@class='prev'])[1]
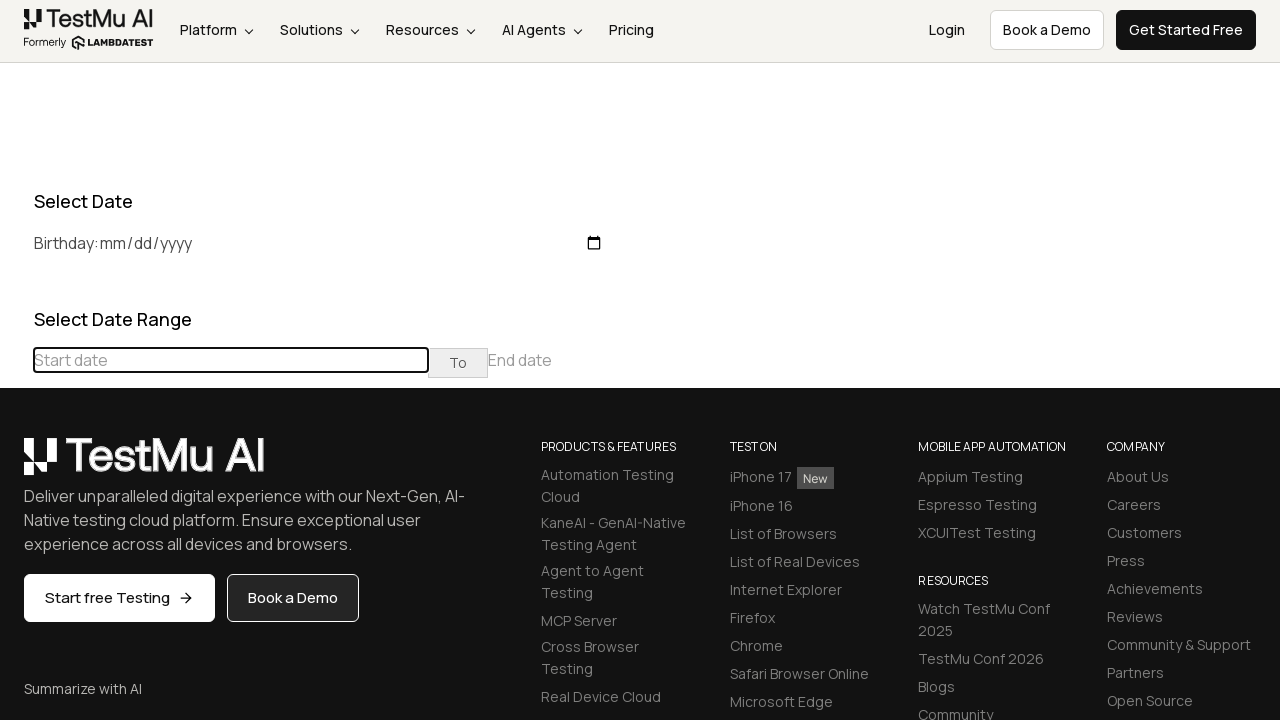

Clicked previous button to navigate backwards to December 2022 at (16, 465) on (//th[@class='prev'])[1]
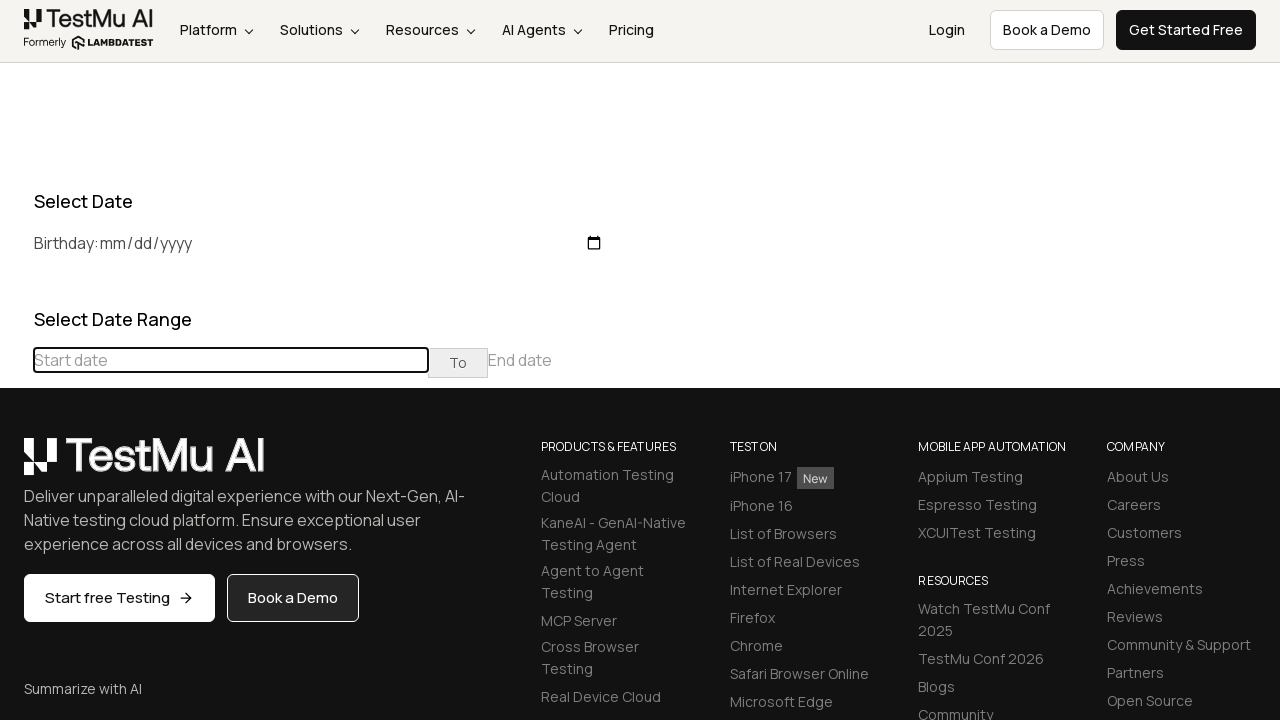

Clicked previous button to navigate backwards to December 2022 at (16, 465) on (//th[@class='prev'])[1]
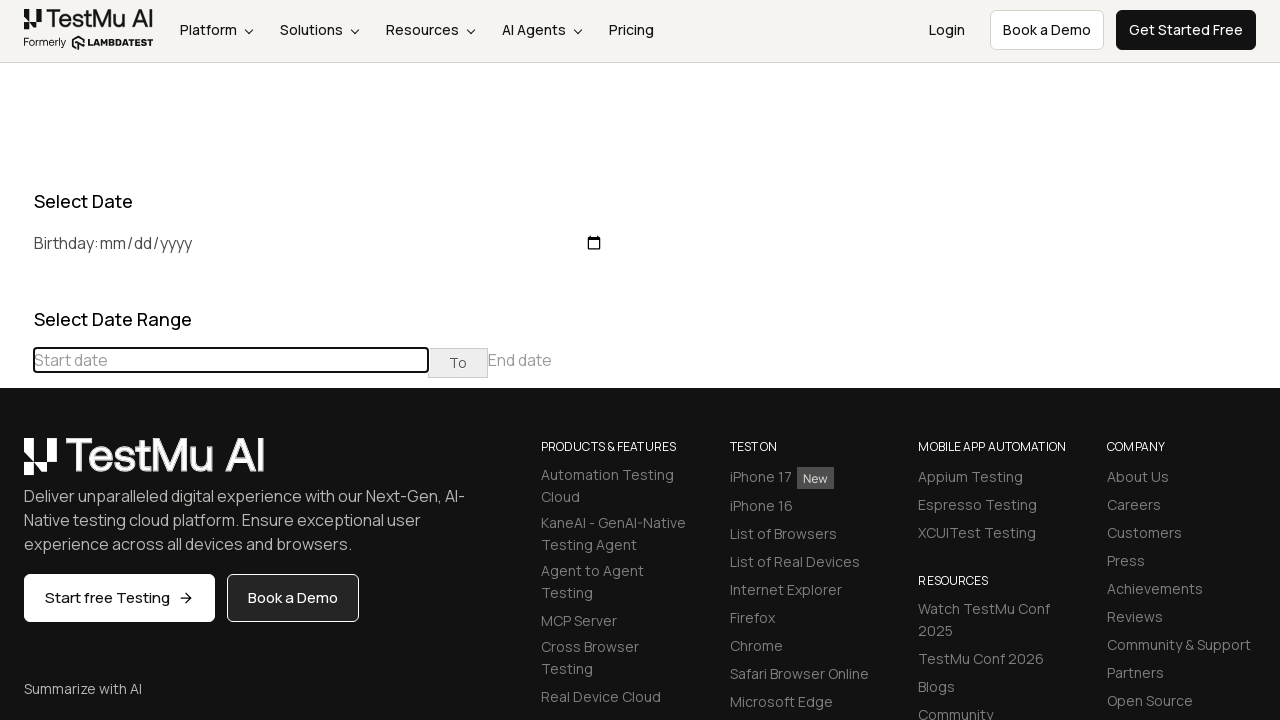

Clicked previous button to navigate backwards to December 2022 at (16, 465) on (//th[@class='prev'])[1]
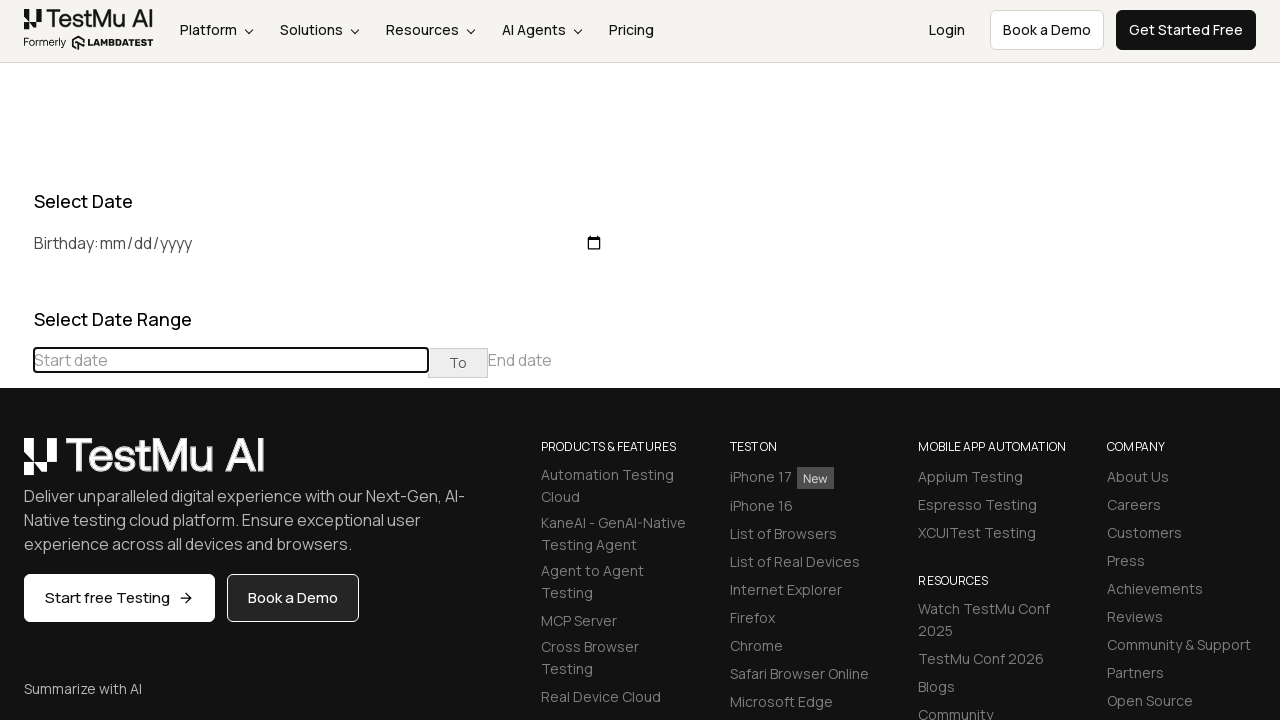

Clicked previous button to navigate backwards to December 2022 at (16, 465) on (//th[@class='prev'])[1]
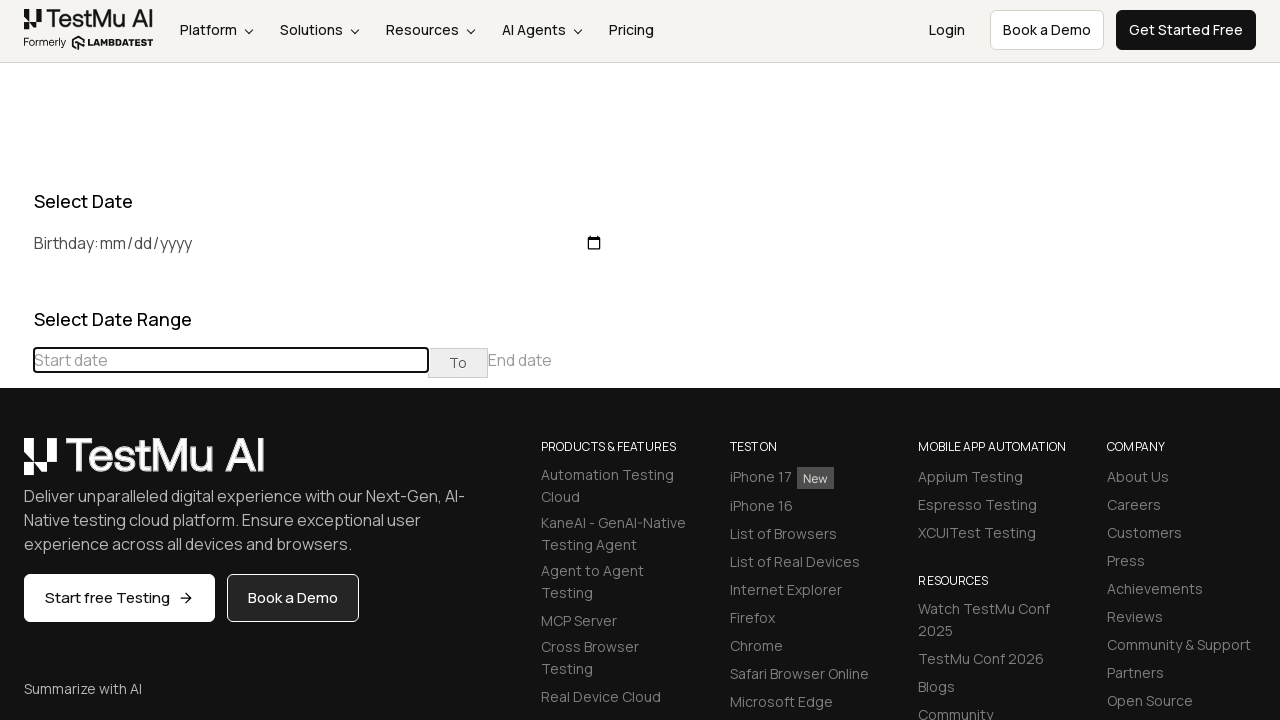

Clicked previous button to navigate backwards to December 2022 at (16, 465) on (//th[@class='prev'])[1]
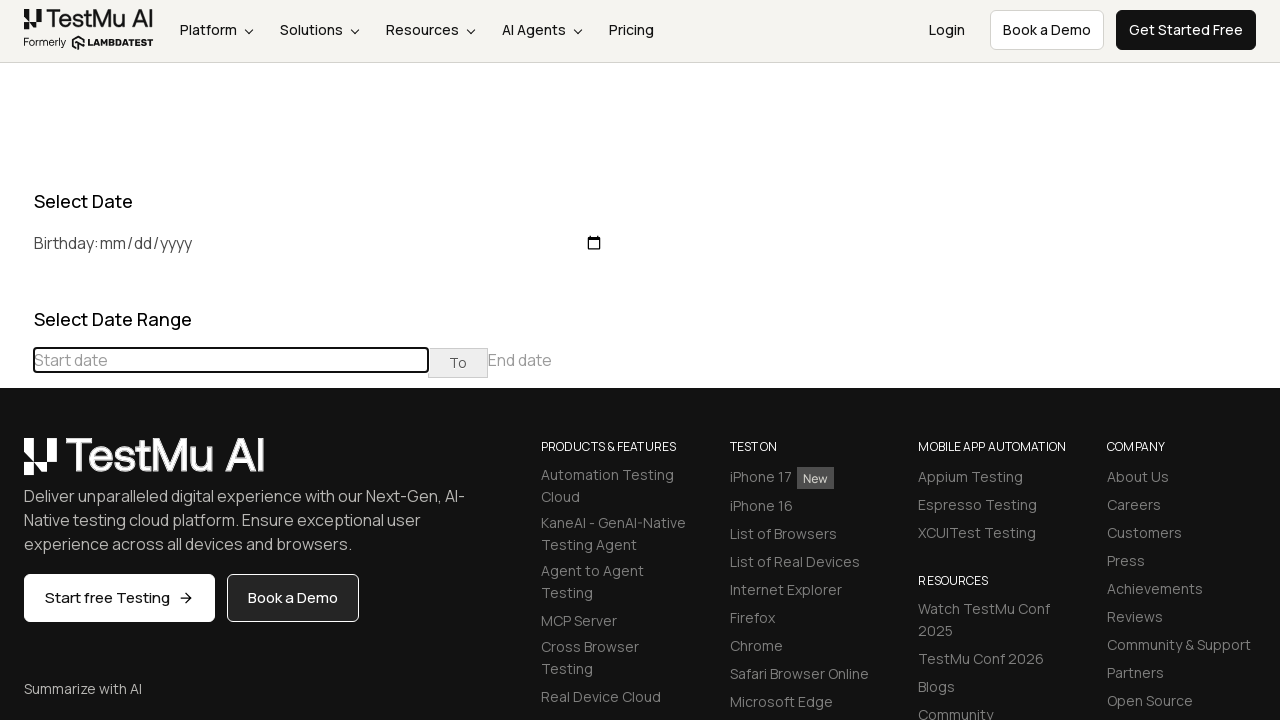

Clicked previous button to navigate backwards to December 2022 at (16, 465) on (//th[@class='prev'])[1]
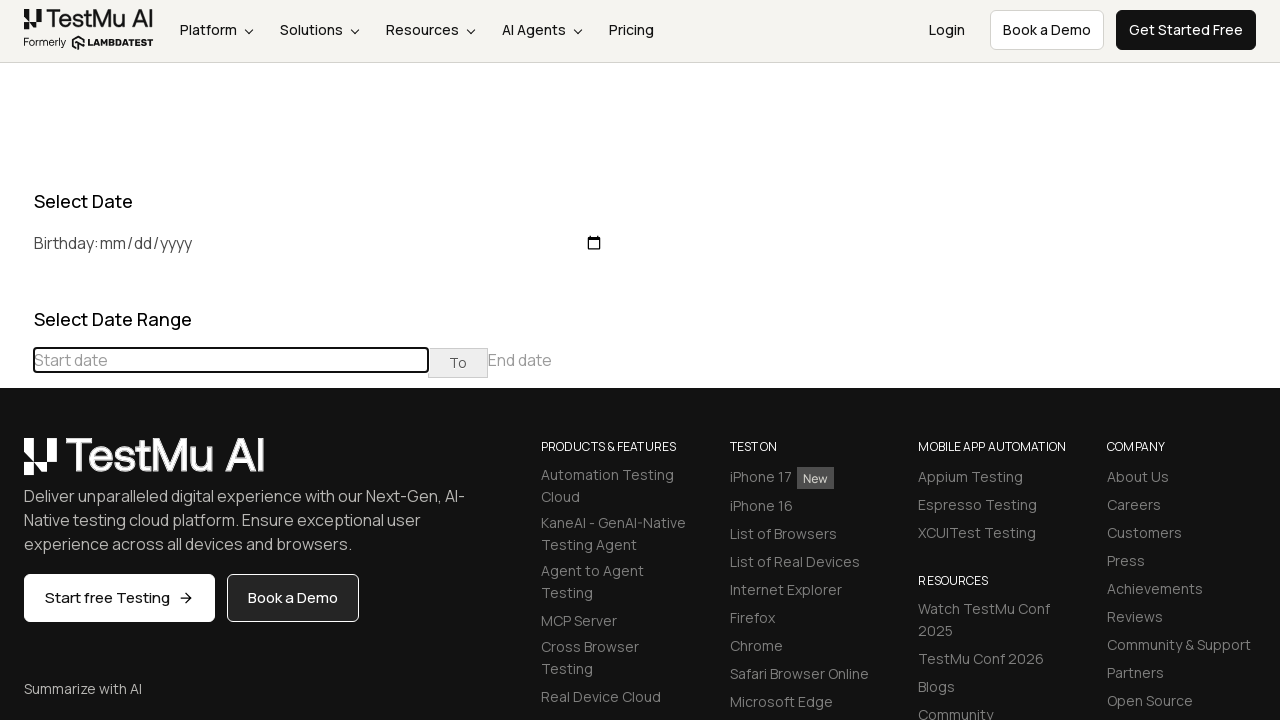

Clicked previous button to navigate backwards to December 2022 at (16, 465) on (//th[@class='prev'])[1]
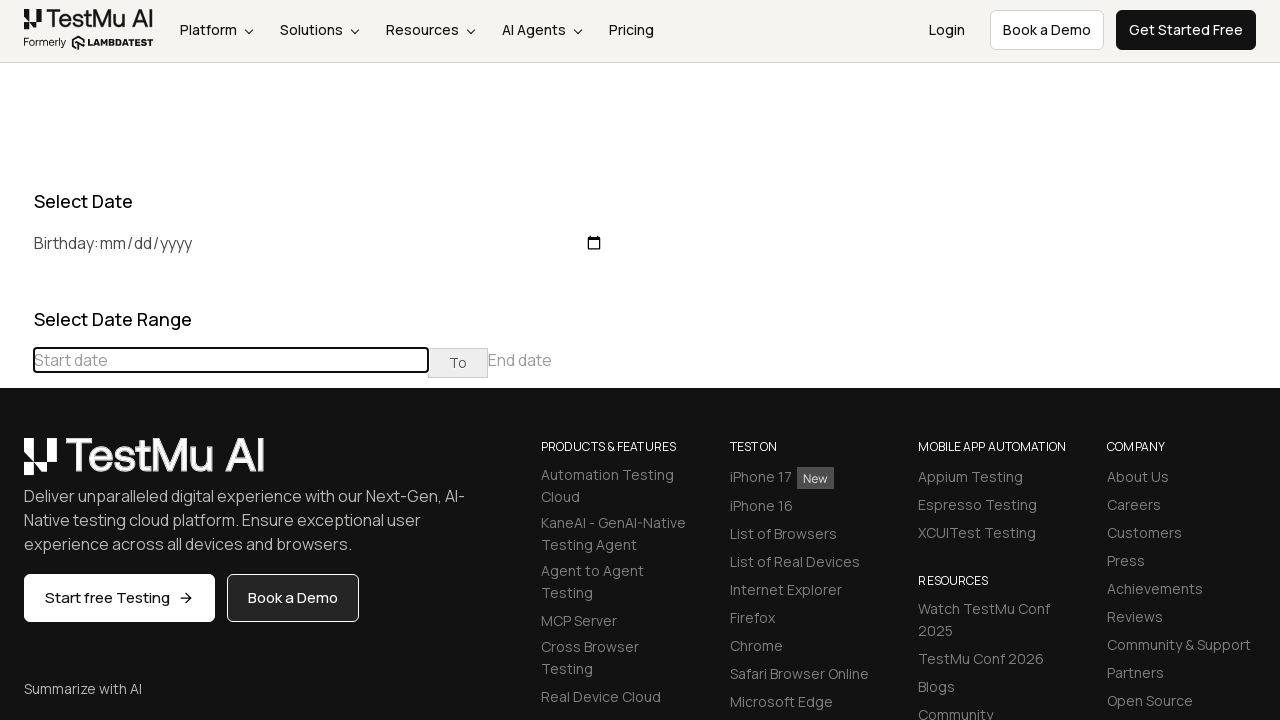

Clicked previous button to navigate backwards to December 2022 at (16, 465) on (//th[@class='prev'])[1]
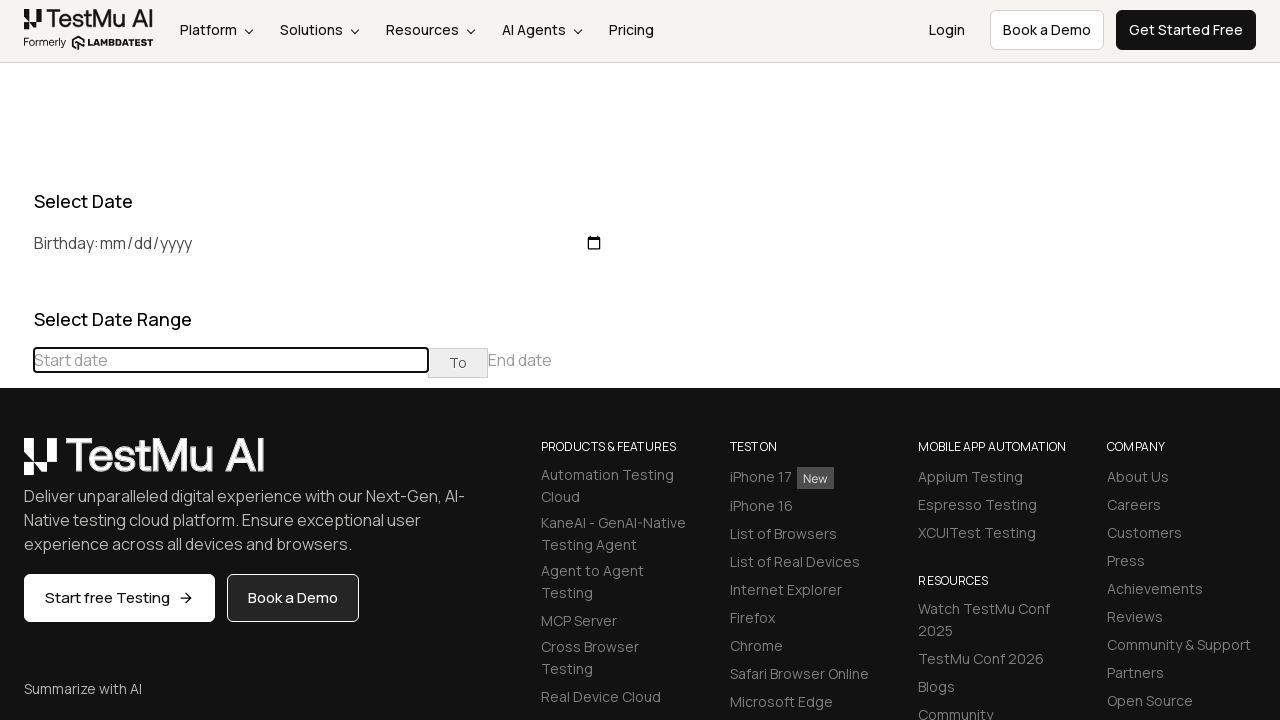

Clicked previous button to navigate backwards to December 2022 at (16, 465) on (//th[@class='prev'])[1]
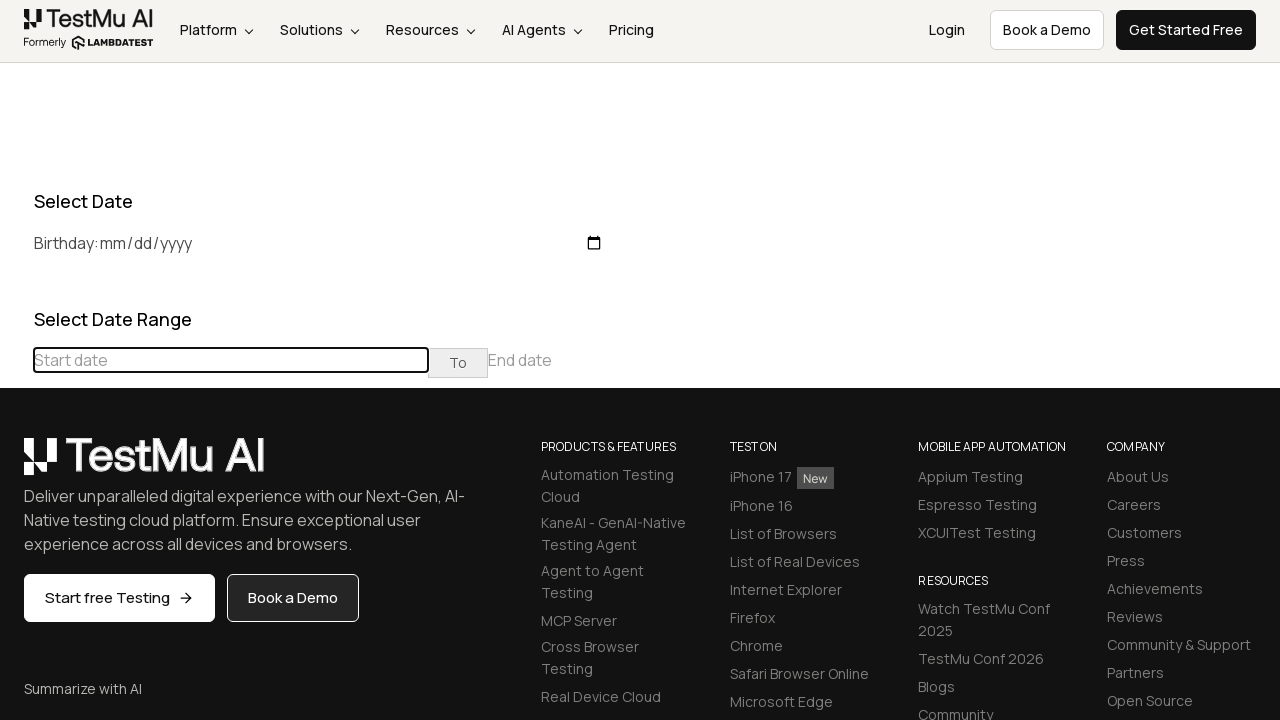

Clicked previous button to navigate backwards to December 2022 at (16, 465) on (//th[@class='prev'])[1]
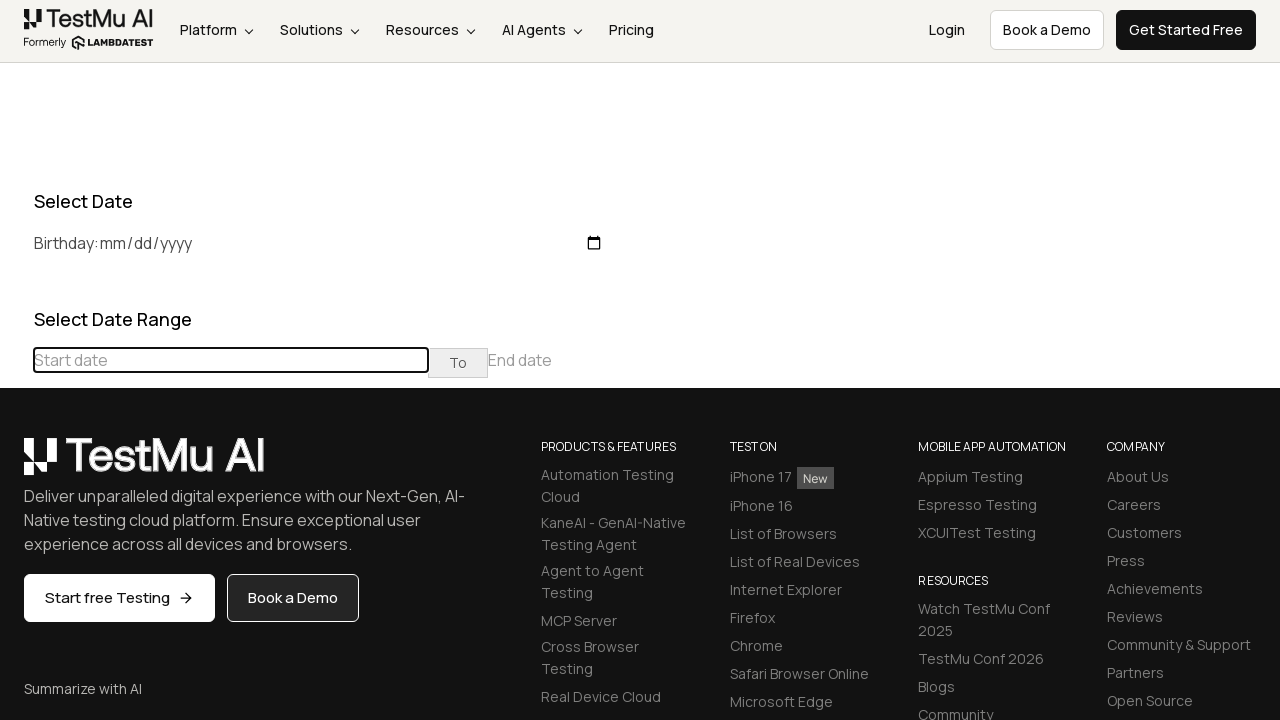

Clicked previous button to navigate backwards to December 2022 at (16, 465) on (//th[@class='prev'])[1]
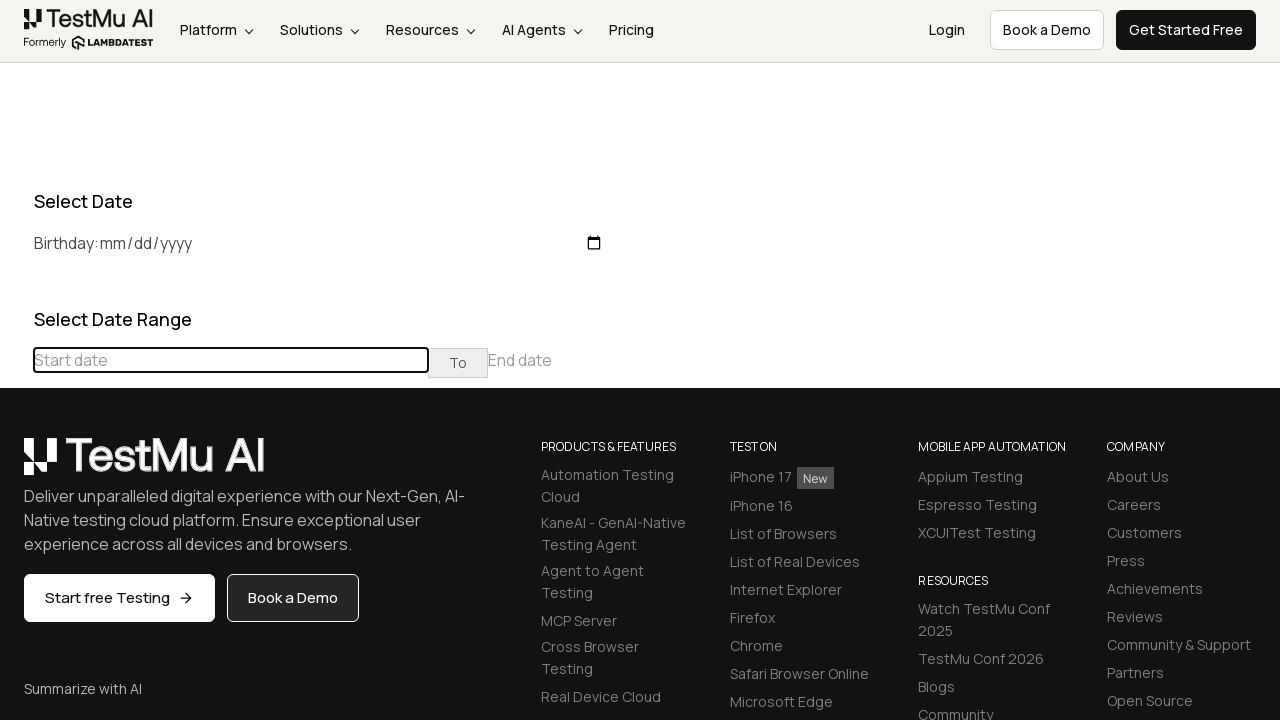

Clicked previous button to navigate backwards to December 2022 at (16, 465) on (//th[@class='prev'])[1]
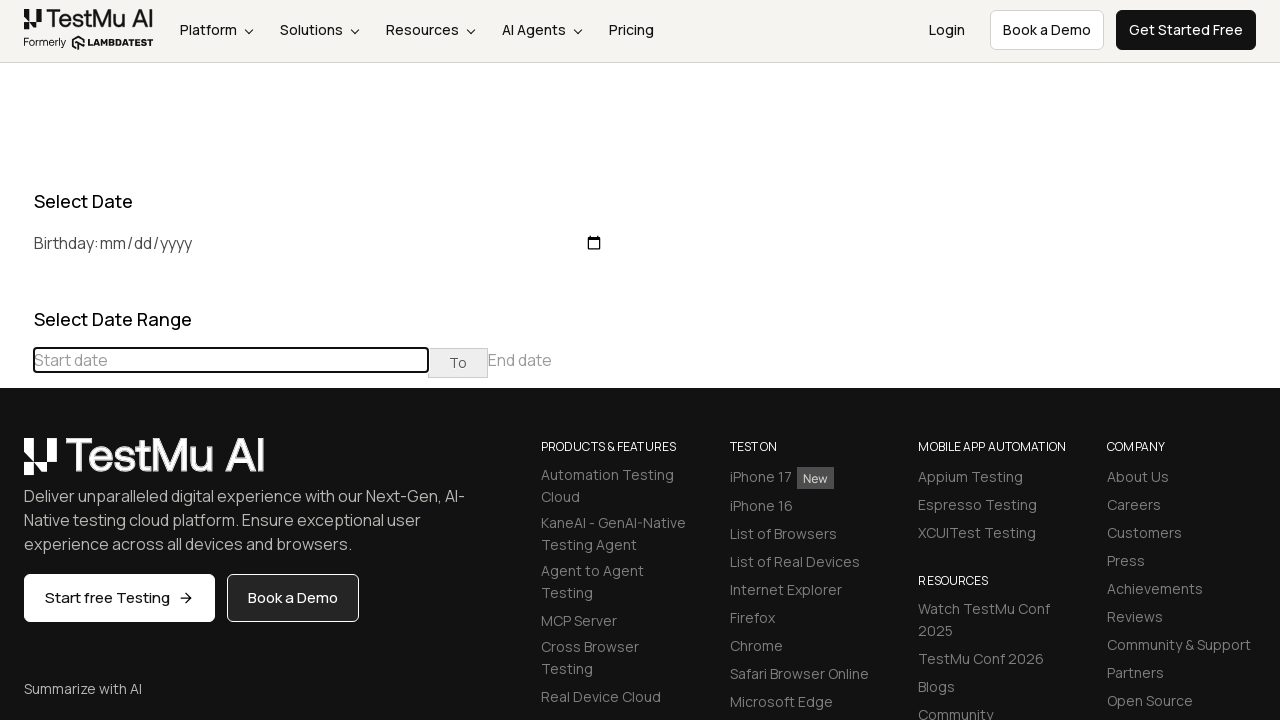

Clicked previous button to navigate backwards to December 2022 at (16, 465) on (//th[@class='prev'])[1]
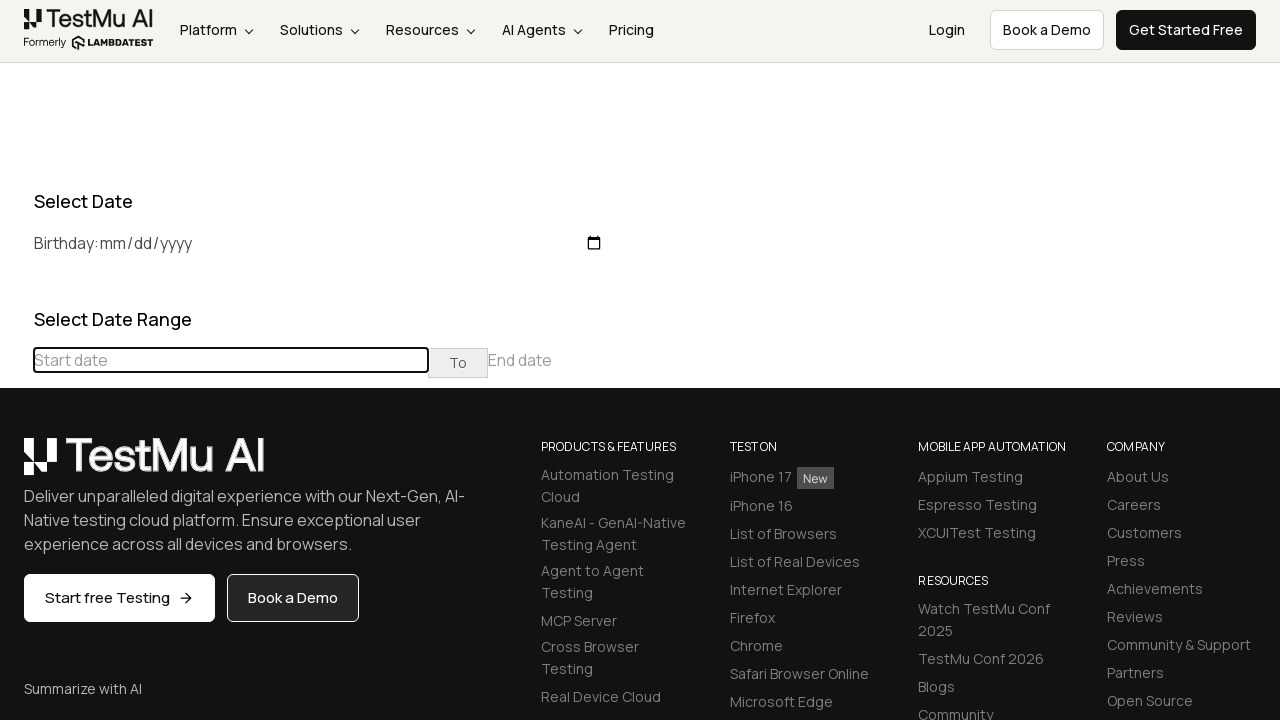

Clicked previous button to navigate backwards to December 2022 at (16, 465) on (//th[@class='prev'])[1]
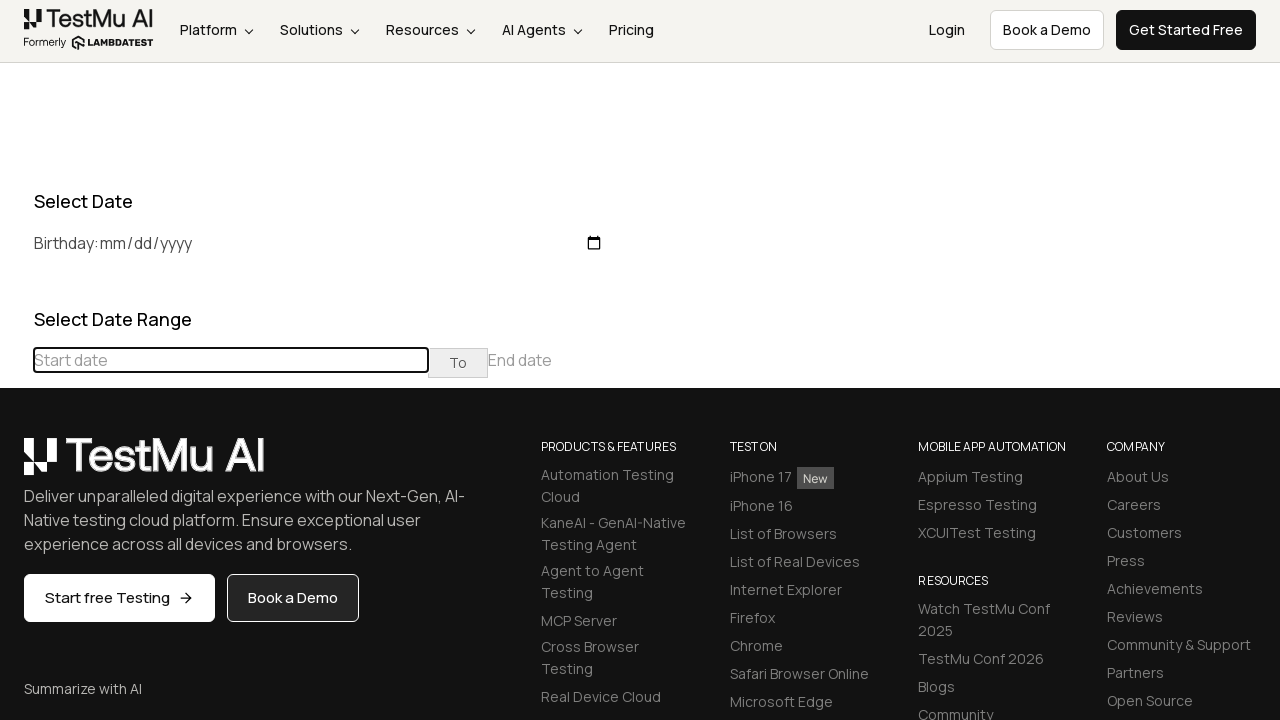

Clicked previous button to navigate backwards to December 2022 at (16, 465) on (//th[@class='prev'])[1]
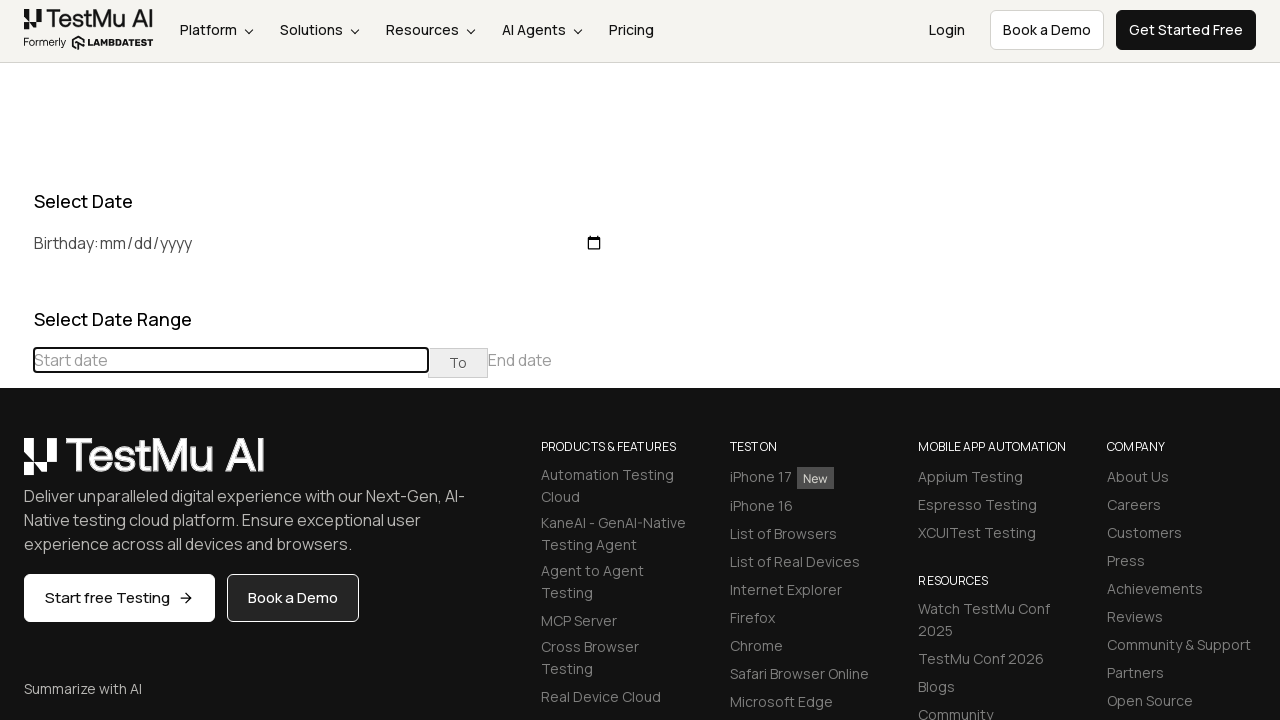

Clicked previous button to navigate backwards to December 2022 at (16, 465) on (//th[@class='prev'])[1]
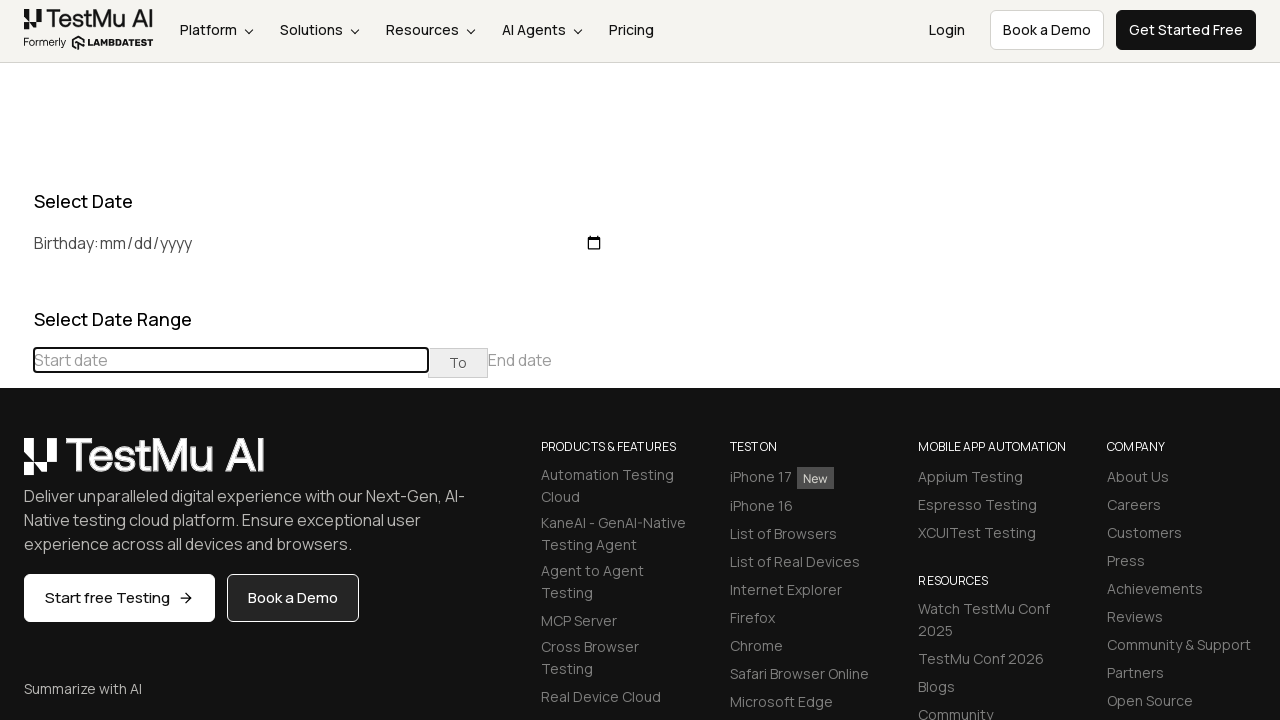

Clicked previous button to navigate backwards to December 2022 at (16, 465) on (//th[@class='prev'])[1]
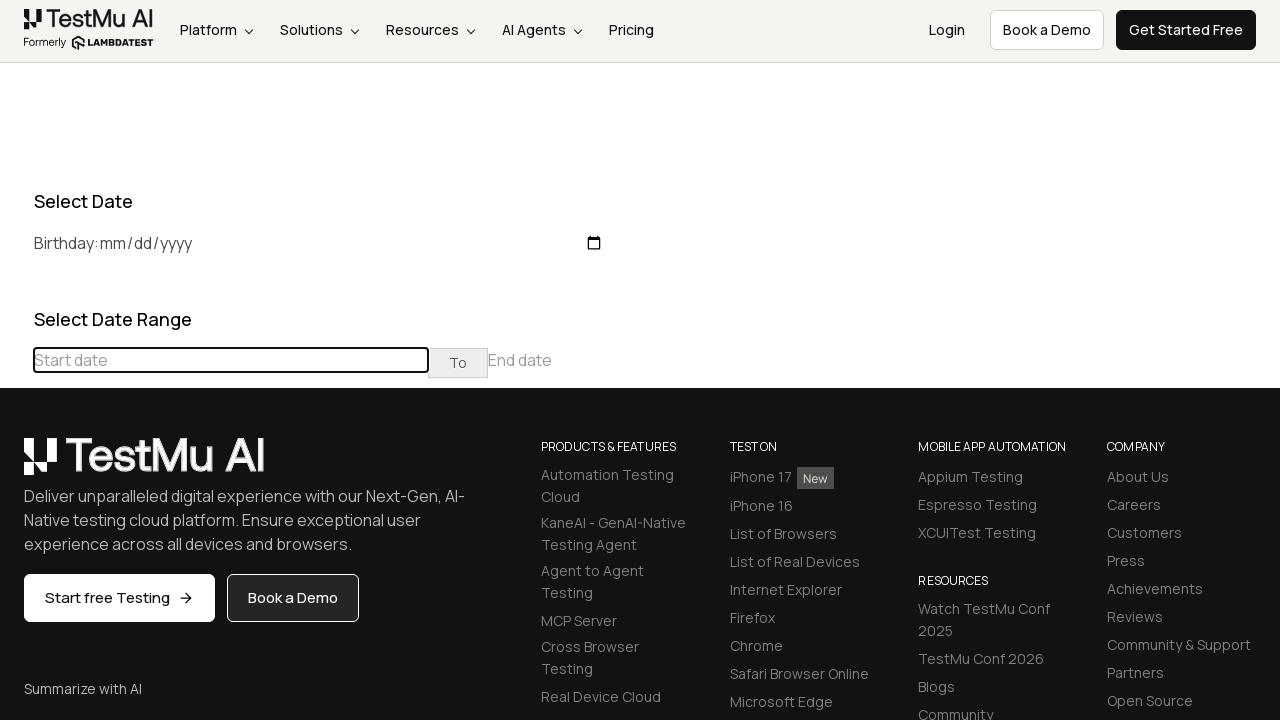

Clicked previous button to navigate backwards to December 2022 at (16, 465) on (//th[@class='prev'])[1]
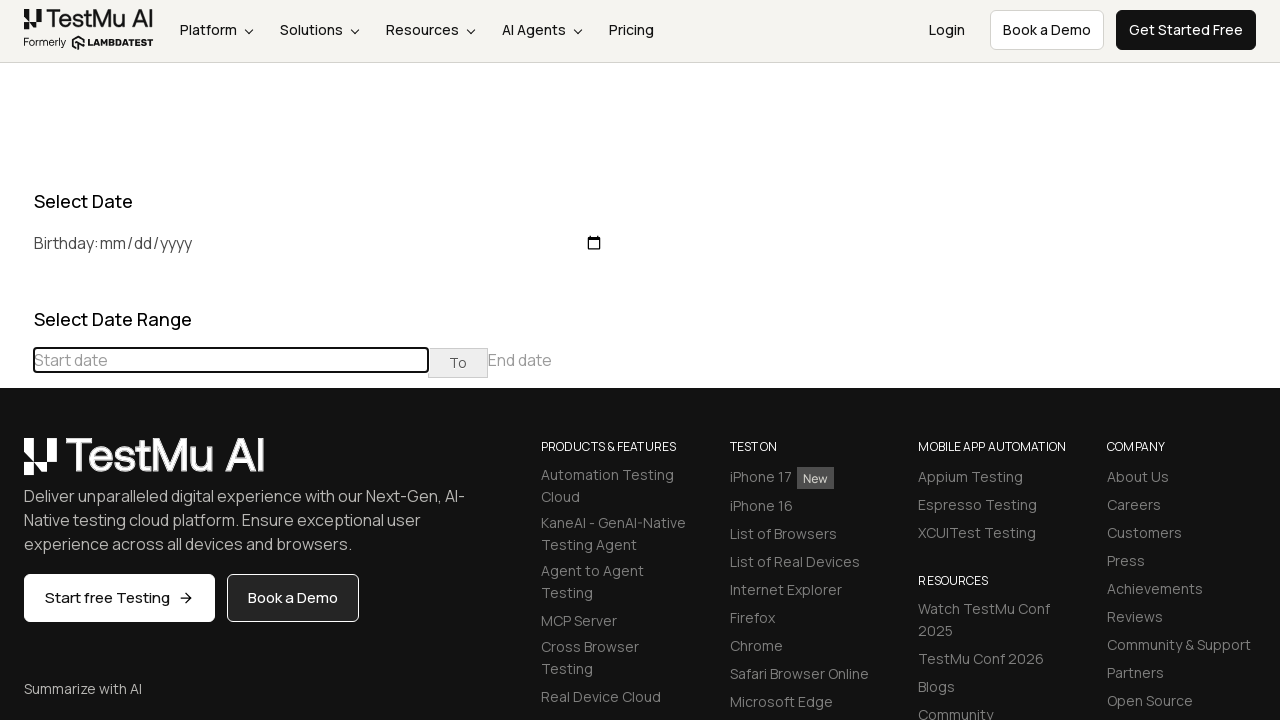

Clicked previous button to navigate backwards to December 2022 at (16, 465) on (//th[@class='prev'])[1]
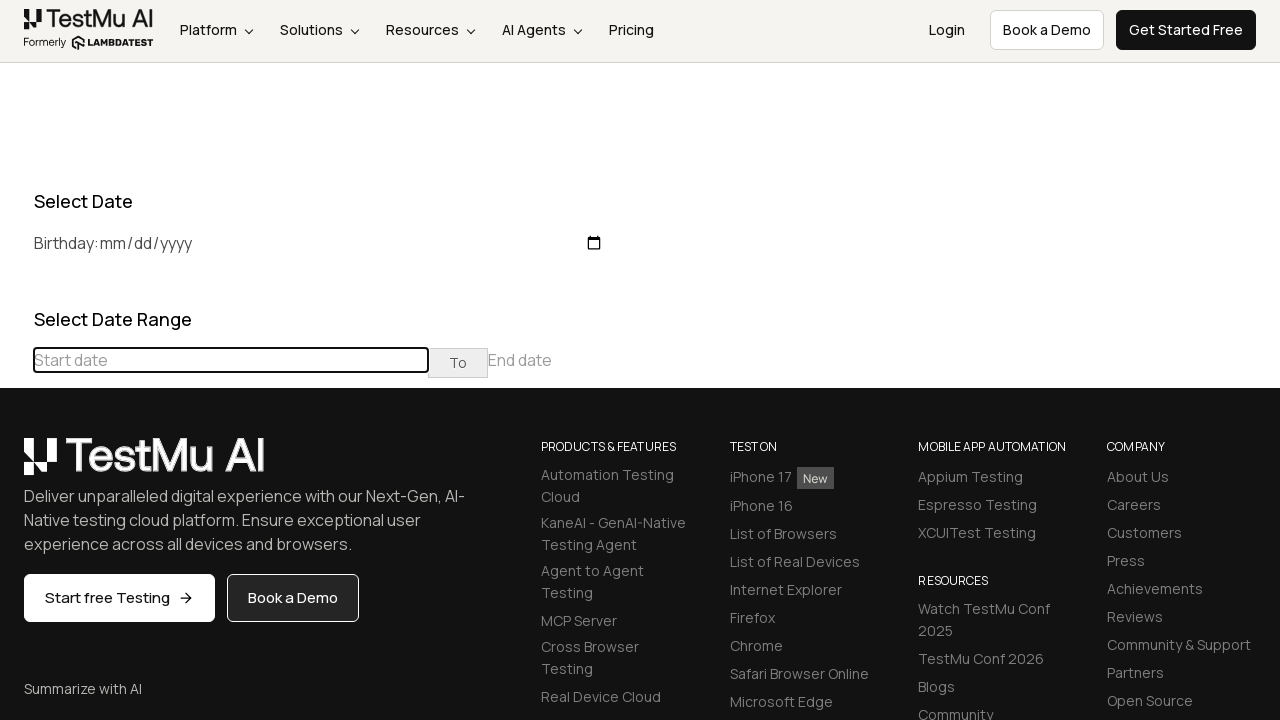

Clicked previous button to navigate backwards to December 2022 at (16, 465) on (//th[@class='prev'])[1]
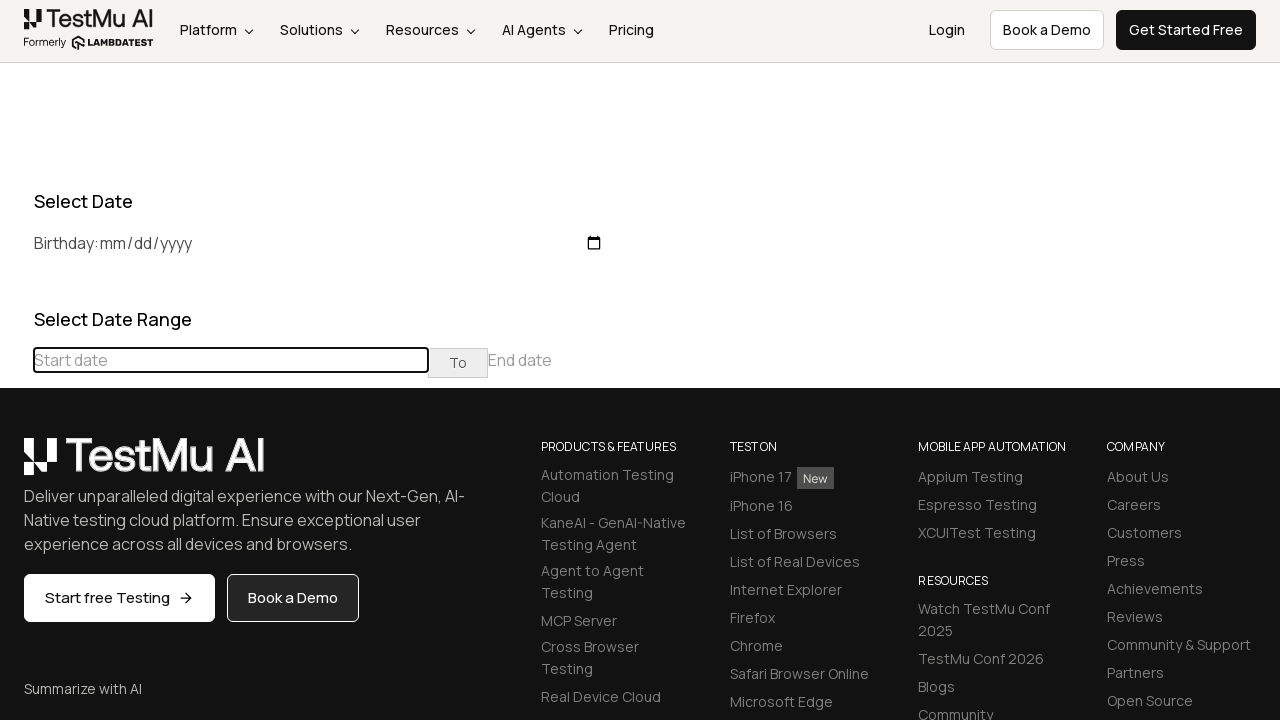

Clicked previous button to navigate backwards to December 2022 at (16, 465) on (//th[@class='prev'])[1]
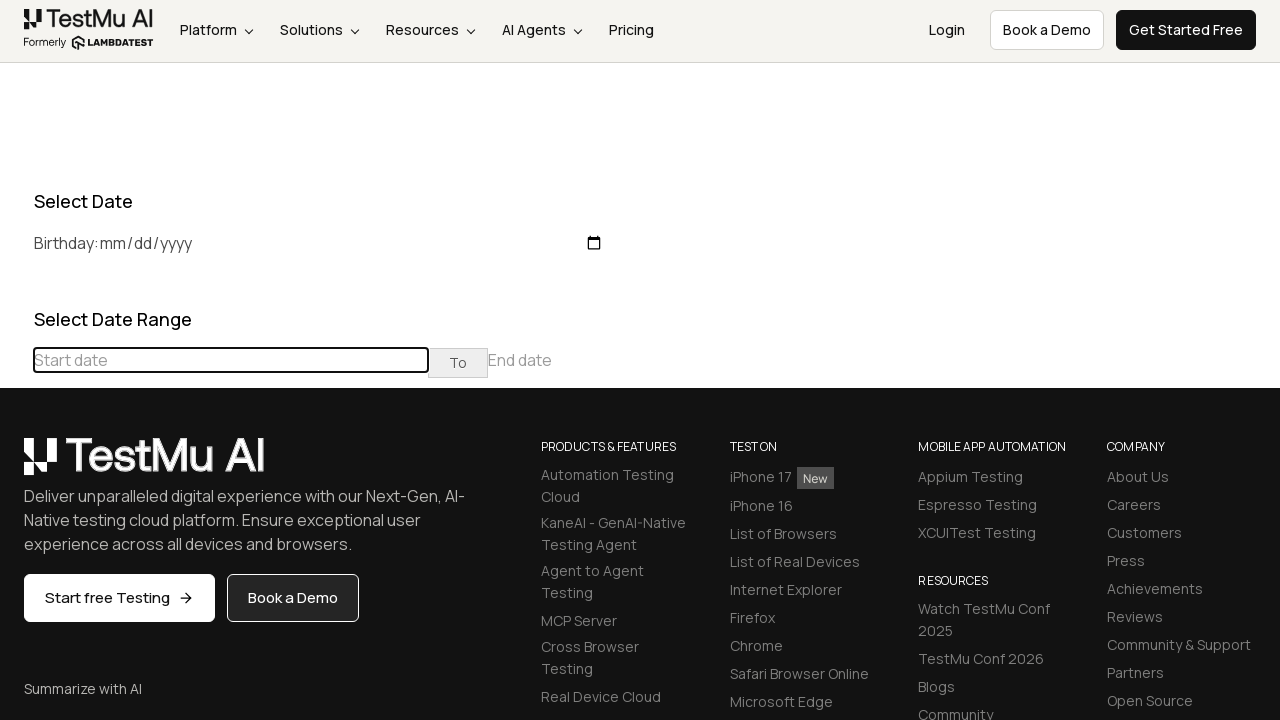

Clicked previous button to navigate backwards to December 2022 at (16, 465) on (//th[@class='prev'])[1]
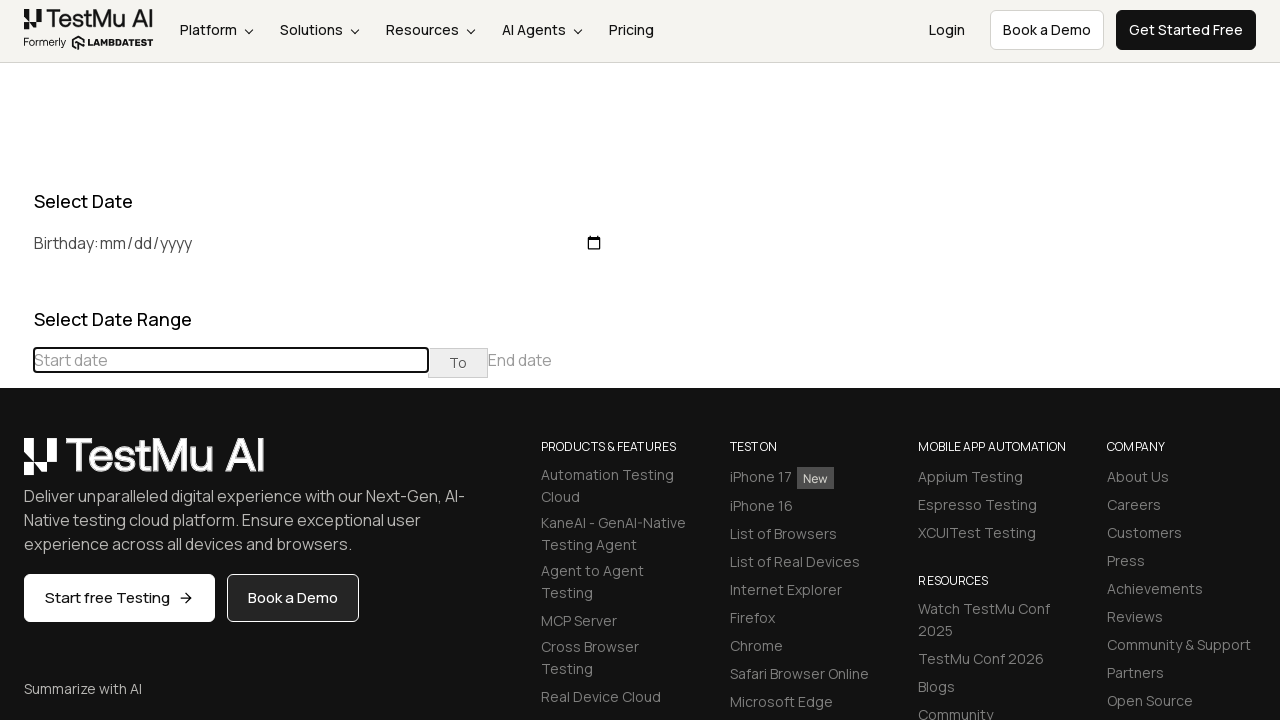

Clicked previous button to navigate backwards to December 2022 at (16, 465) on (//th[@class='prev'])[1]
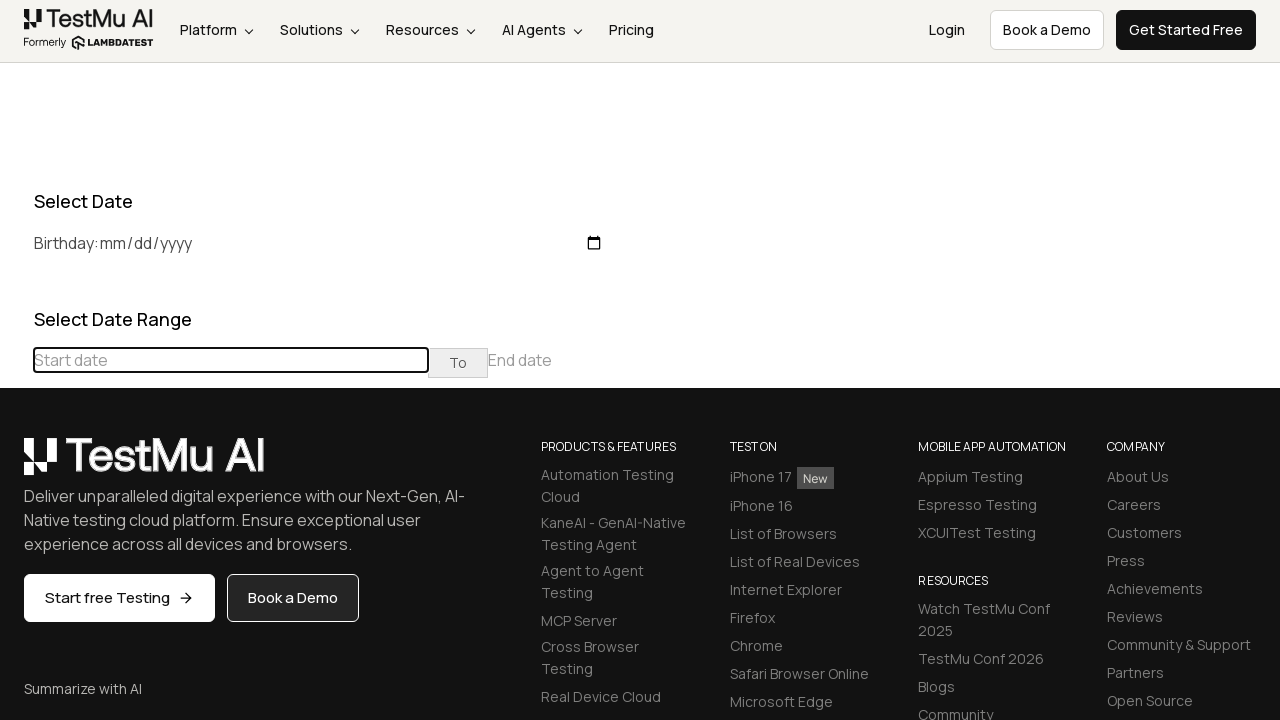

Clicked previous button to navigate backwards to December 2022 at (16, 465) on (//th[@class='prev'])[1]
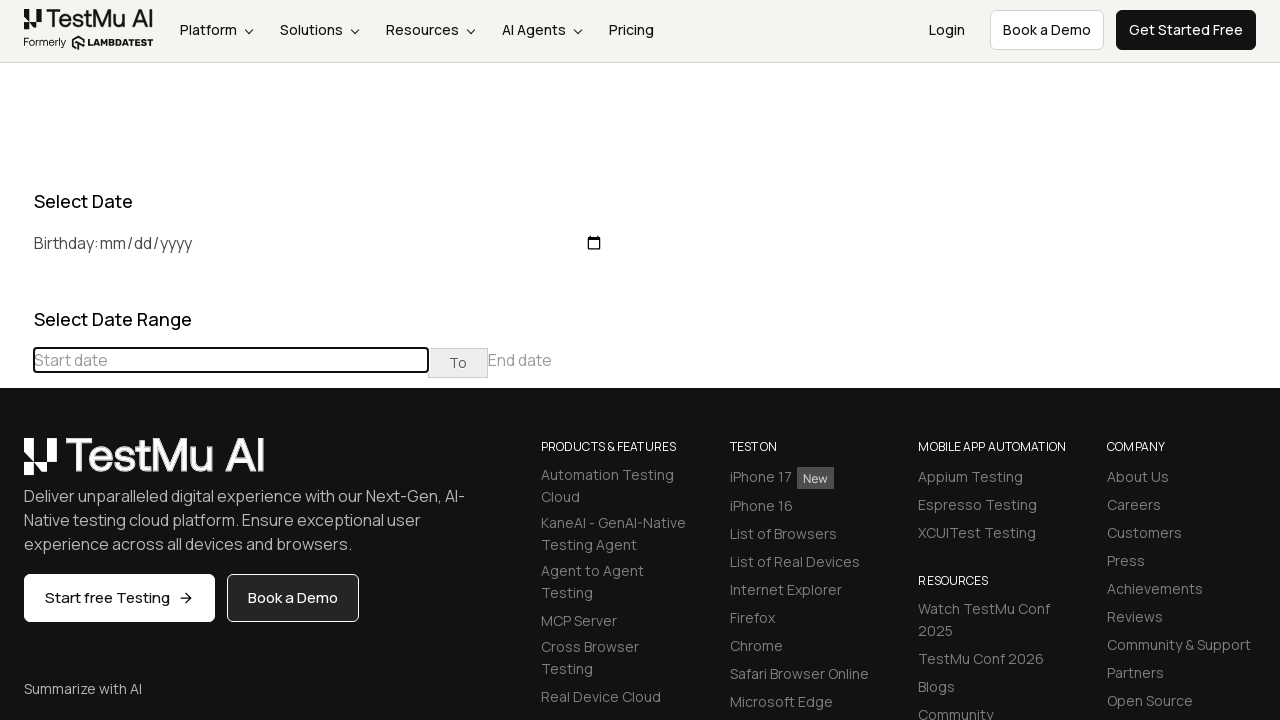

Clicked previous button to navigate backwards to December 2022 at (16, 465) on (//th[@class='prev'])[1]
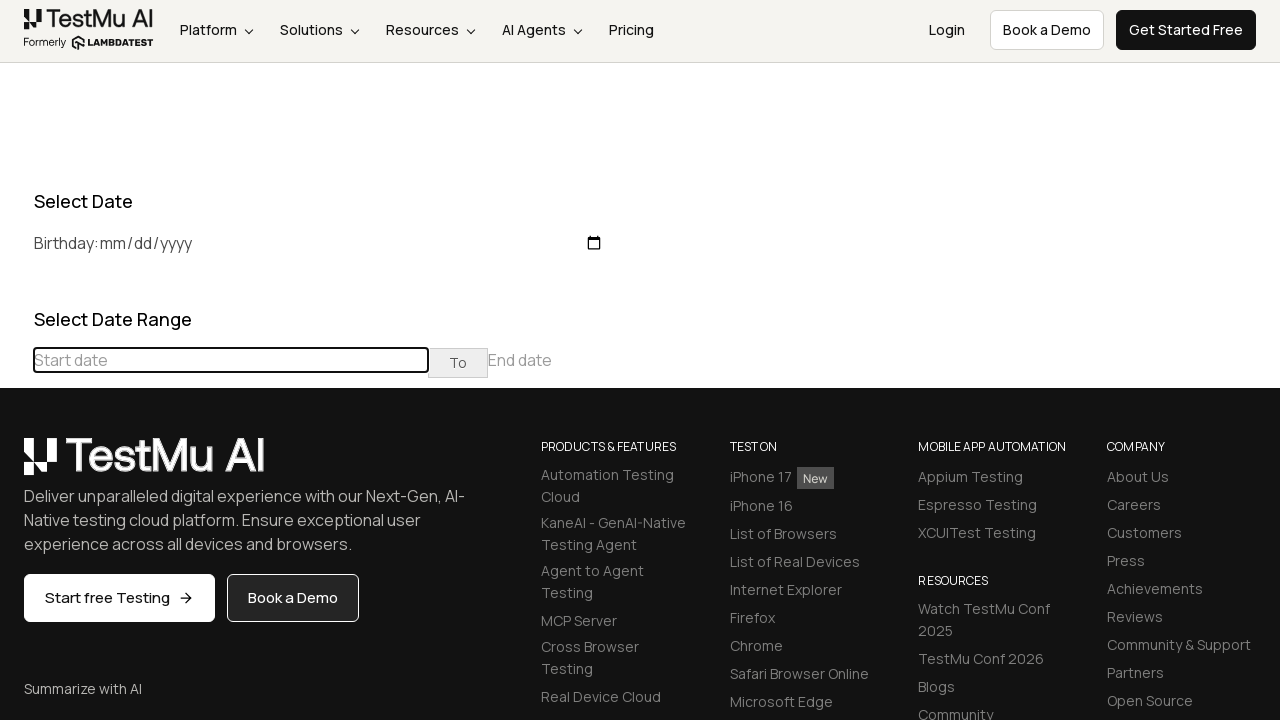

Clicked previous button to navigate backwards to December 2022 at (16, 465) on (//th[@class='prev'])[1]
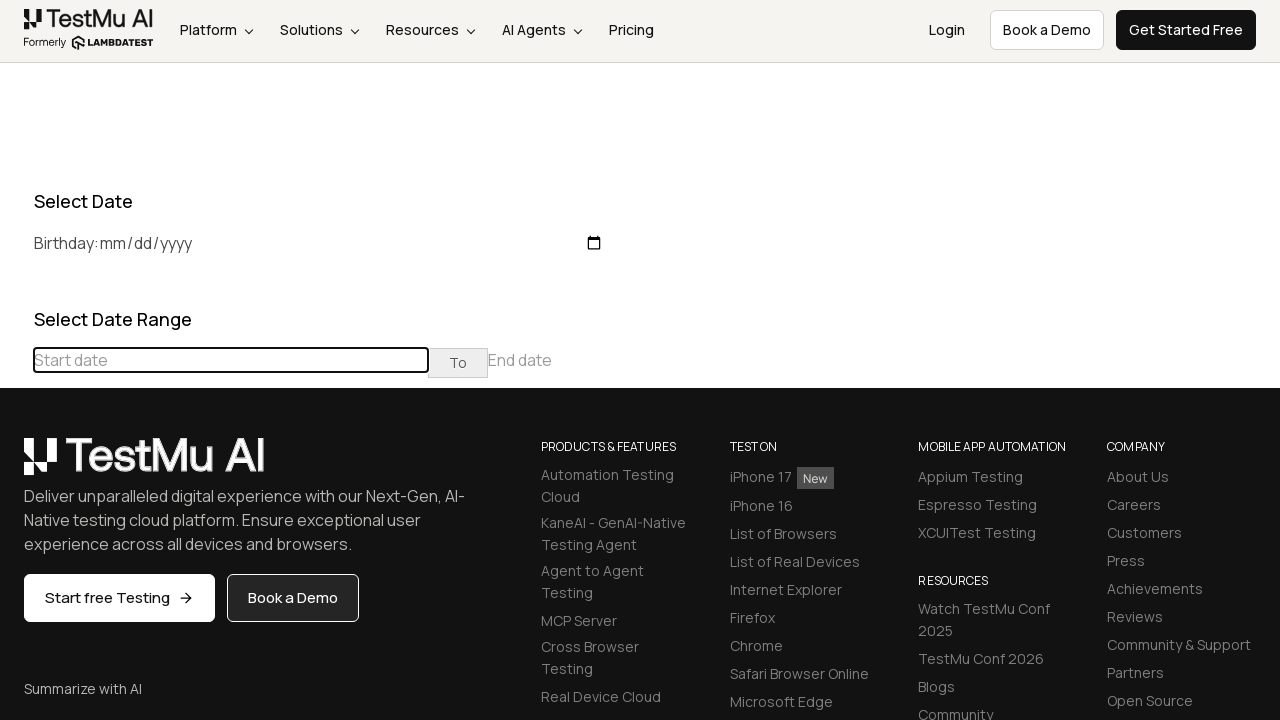

Clicked previous button to navigate backwards to December 2022 at (16, 465) on (//th[@class='prev'])[1]
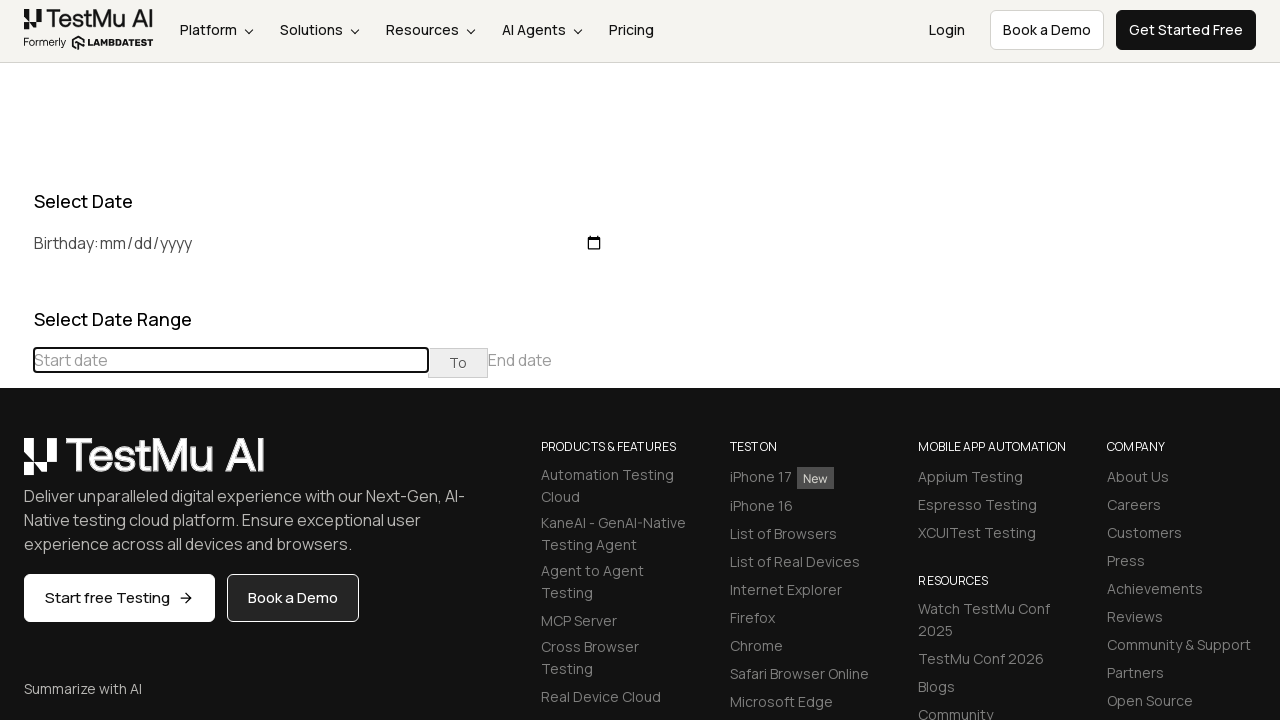

Clicked previous button to navigate backwards to December 2022 at (16, 465) on (//th[@class='prev'])[1]
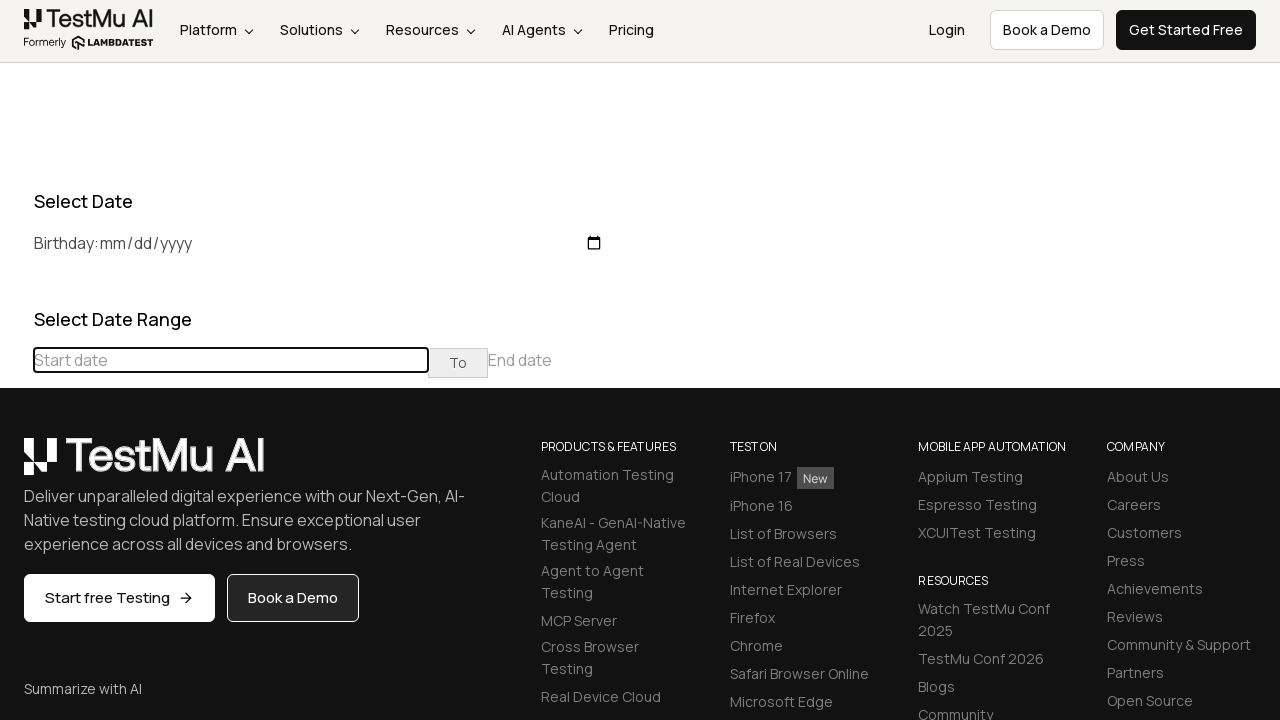

Selected day 12 in December 2022 at (52, 601) on //td[@class='day'][text()='12']
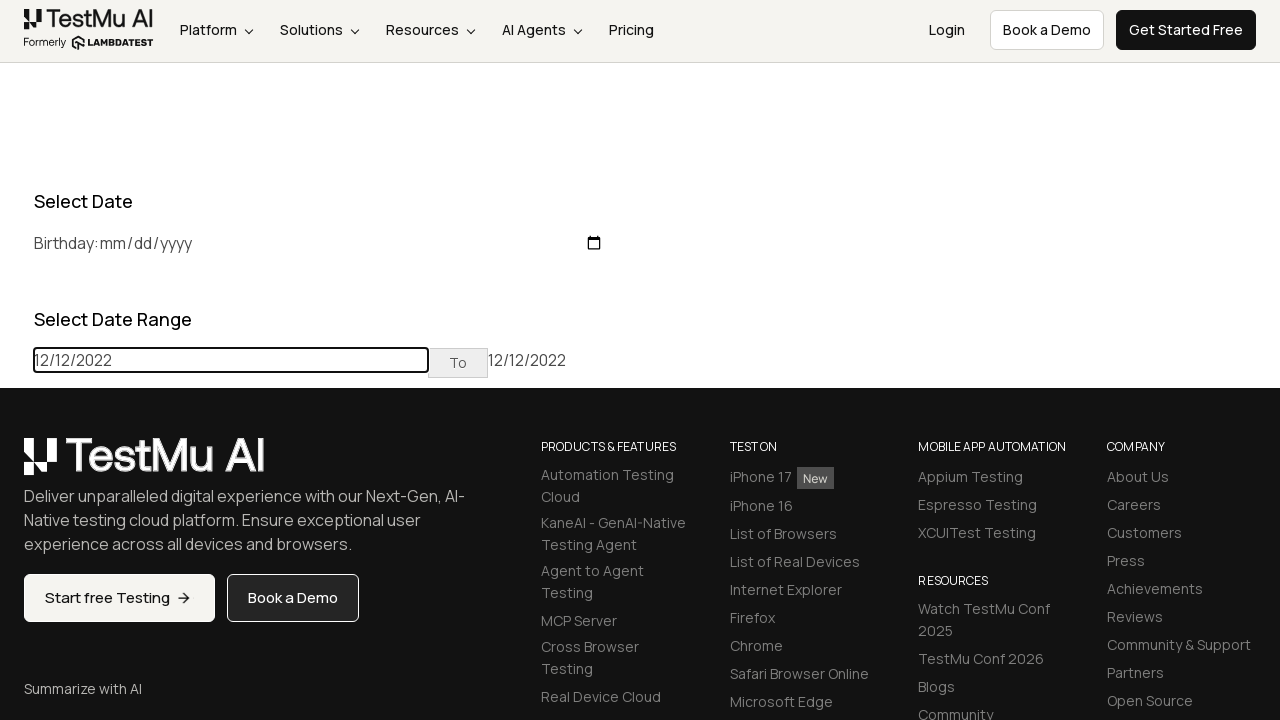

Reloaded the page
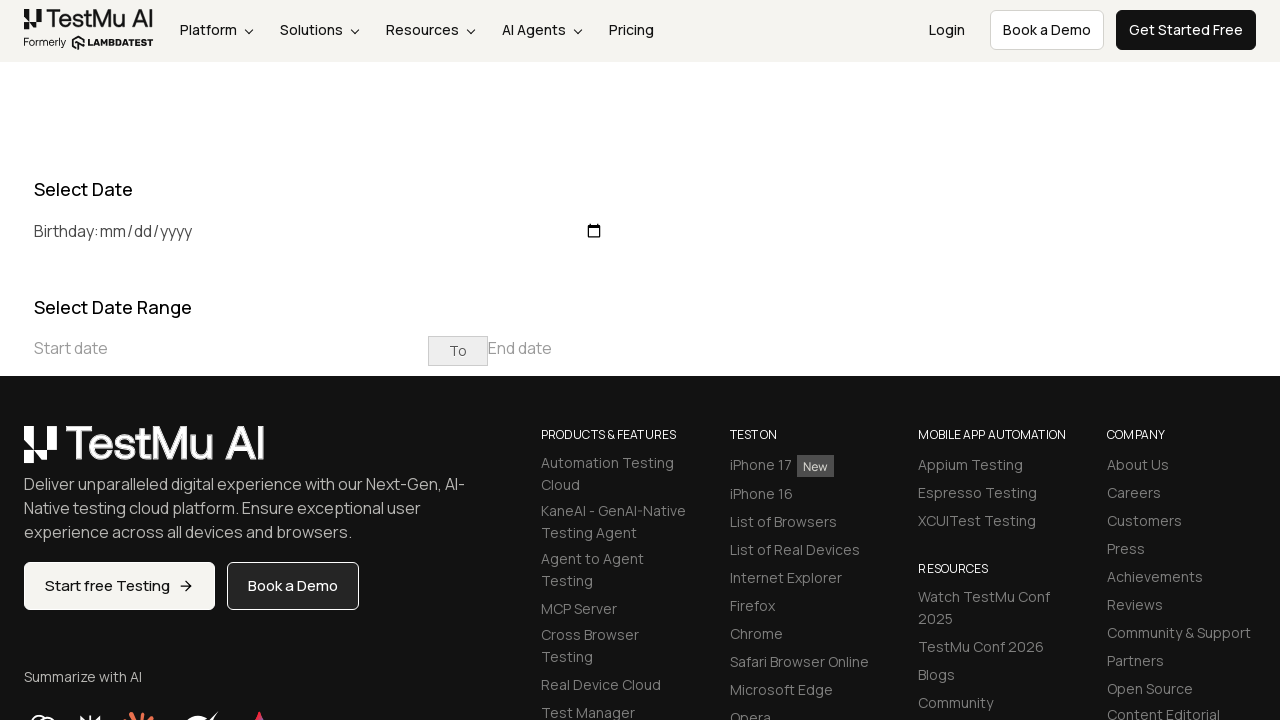

Clicked on the date picker input field at (231, 348) on xpath=//input[@placeholder='Start date']
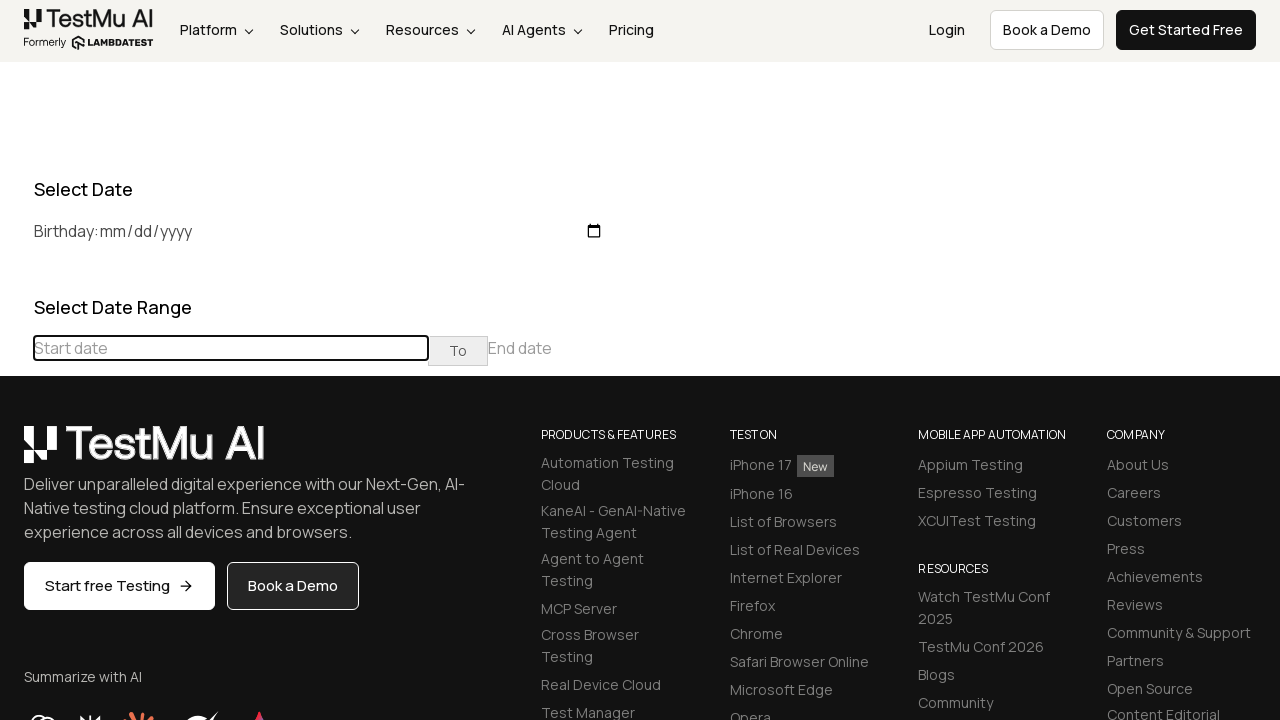

Clicked previous button to navigate backwards to December 2023 at (16, 361) on (//th[@class='prev'])[1]
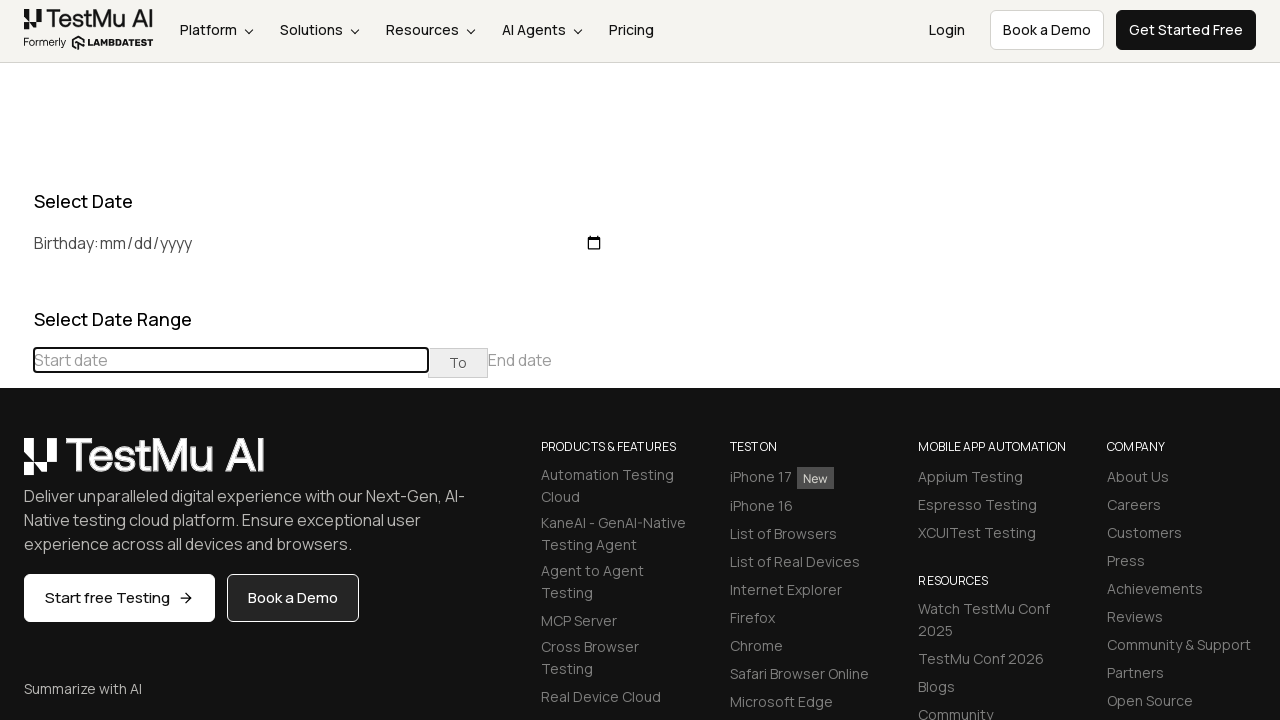

Clicked previous button to navigate backwards to December 2023 at (16, 465) on (//th[@class='prev'])[1]
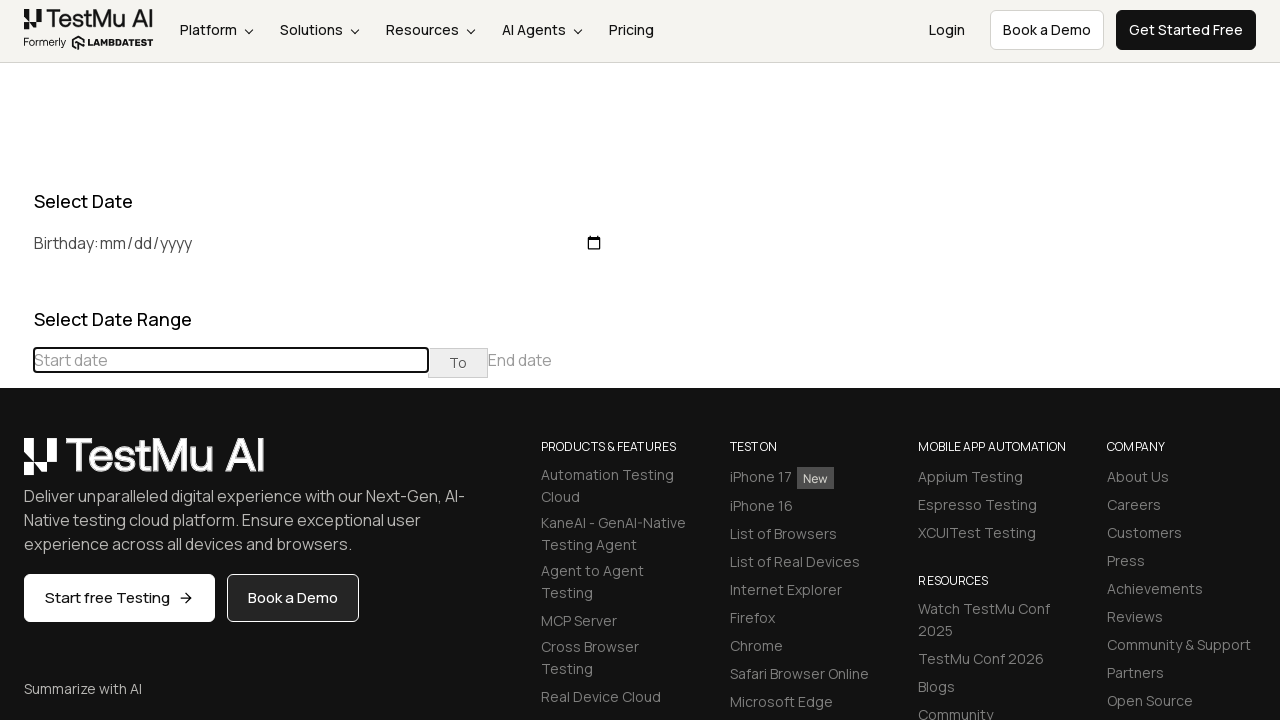

Clicked previous button to navigate backwards to December 2023 at (16, 465) on (//th[@class='prev'])[1]
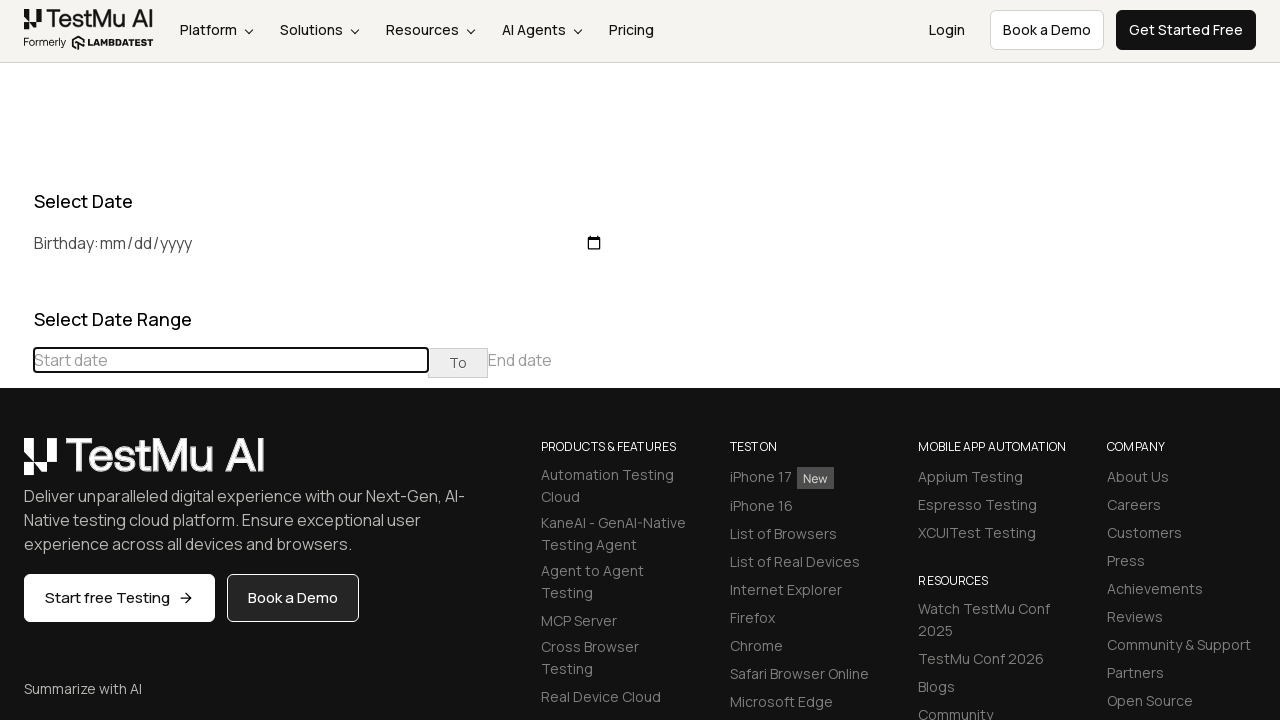

Clicked previous button to navigate backwards to December 2023 at (16, 465) on (//th[@class='prev'])[1]
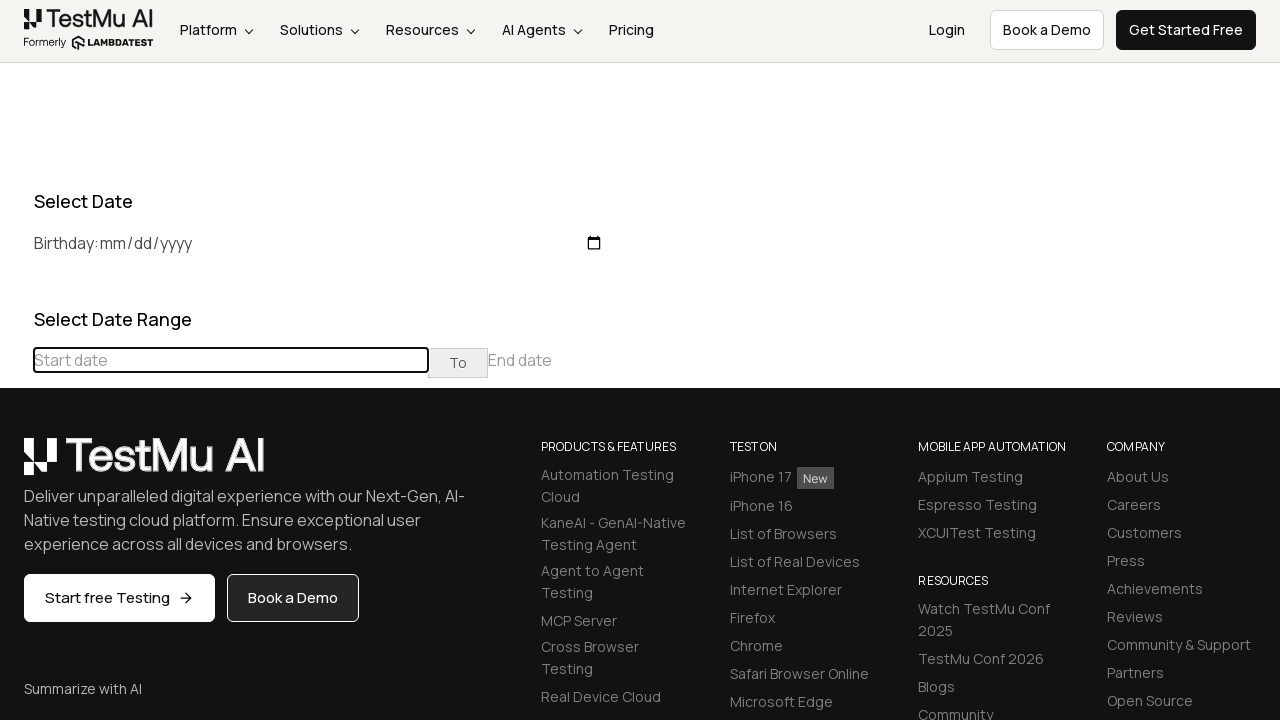

Clicked previous button to navigate backwards to December 2023 at (16, 465) on (//th[@class='prev'])[1]
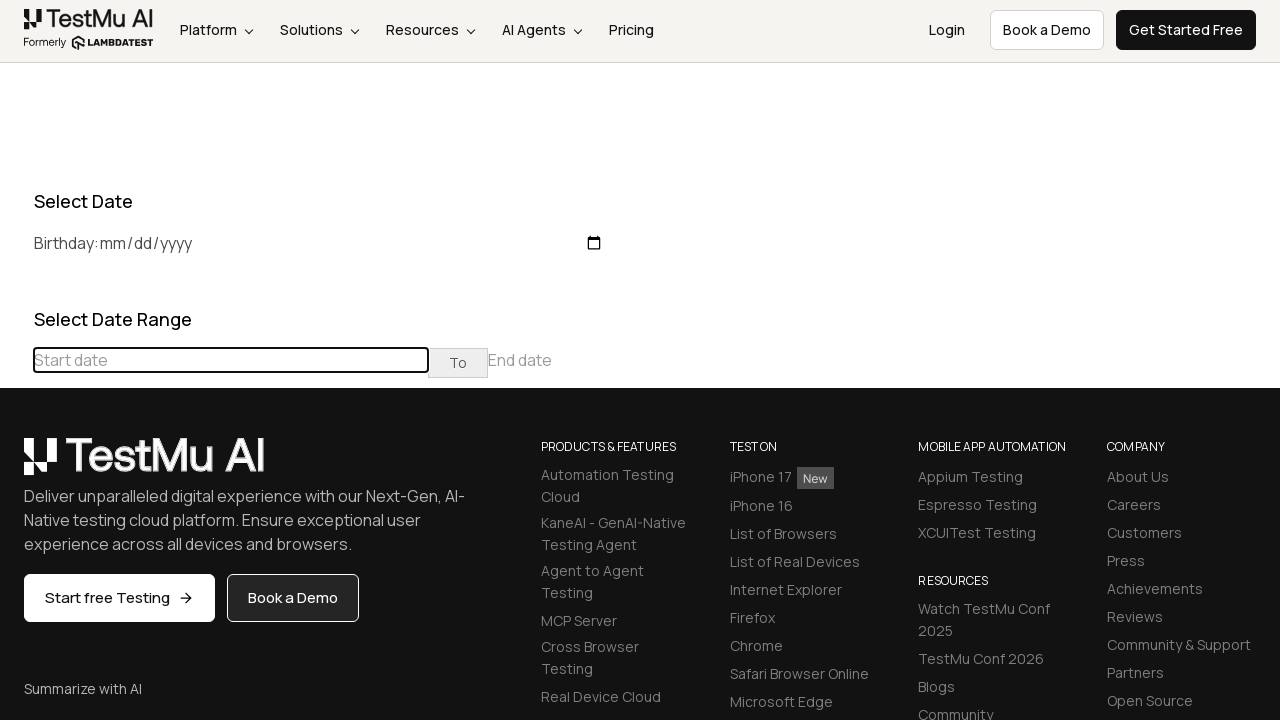

Clicked previous button to navigate backwards to December 2023 at (16, 465) on (//th[@class='prev'])[1]
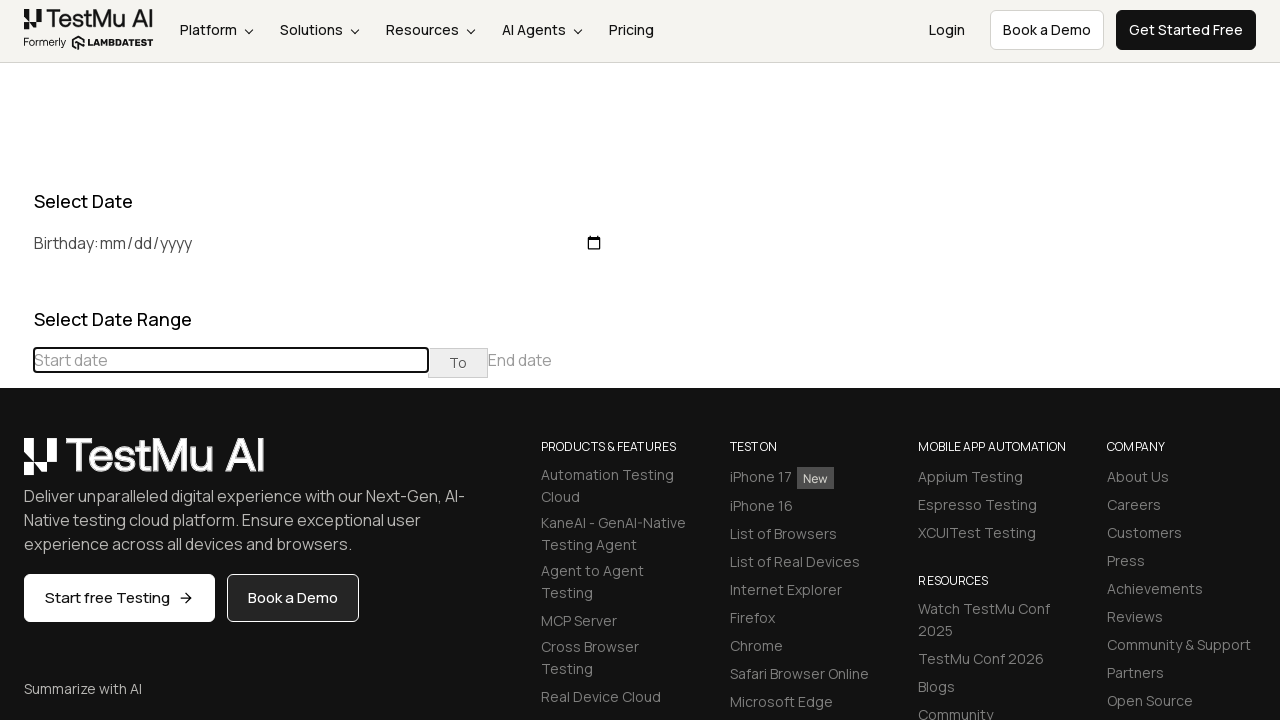

Clicked previous button to navigate backwards to December 2023 at (16, 465) on (//th[@class='prev'])[1]
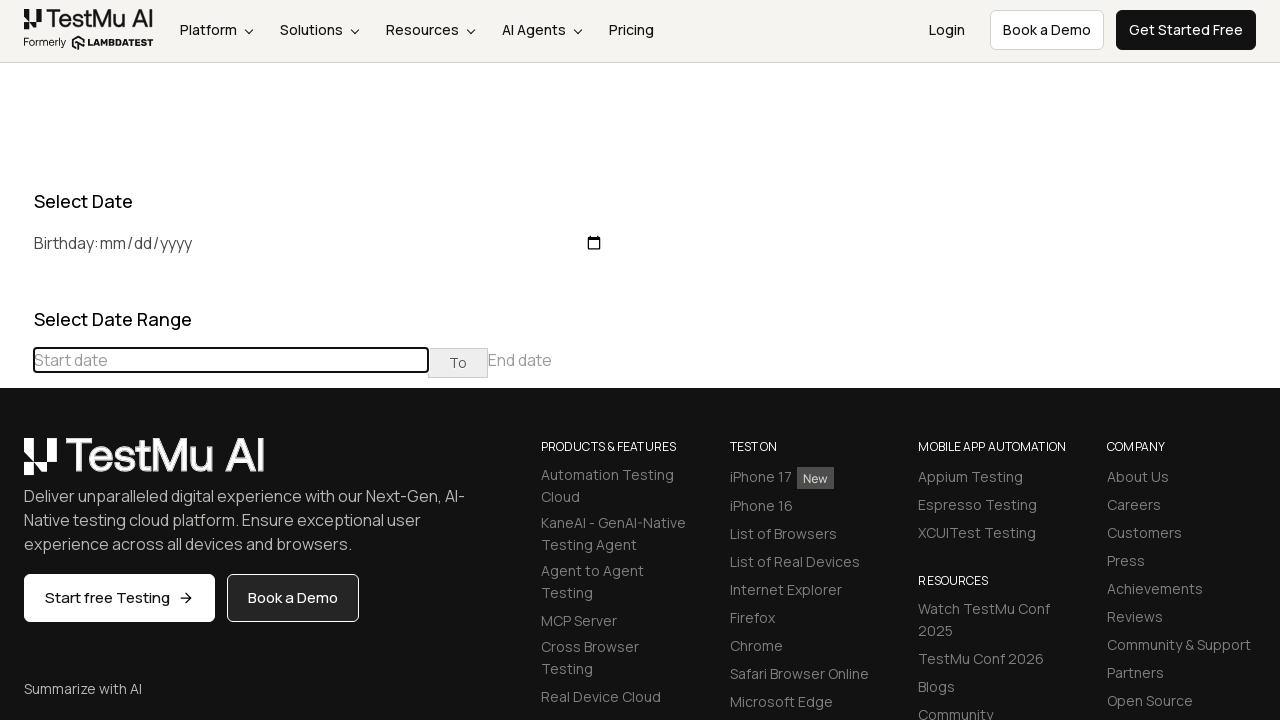

Clicked previous button to navigate backwards to December 2023 at (16, 465) on (//th[@class='prev'])[1]
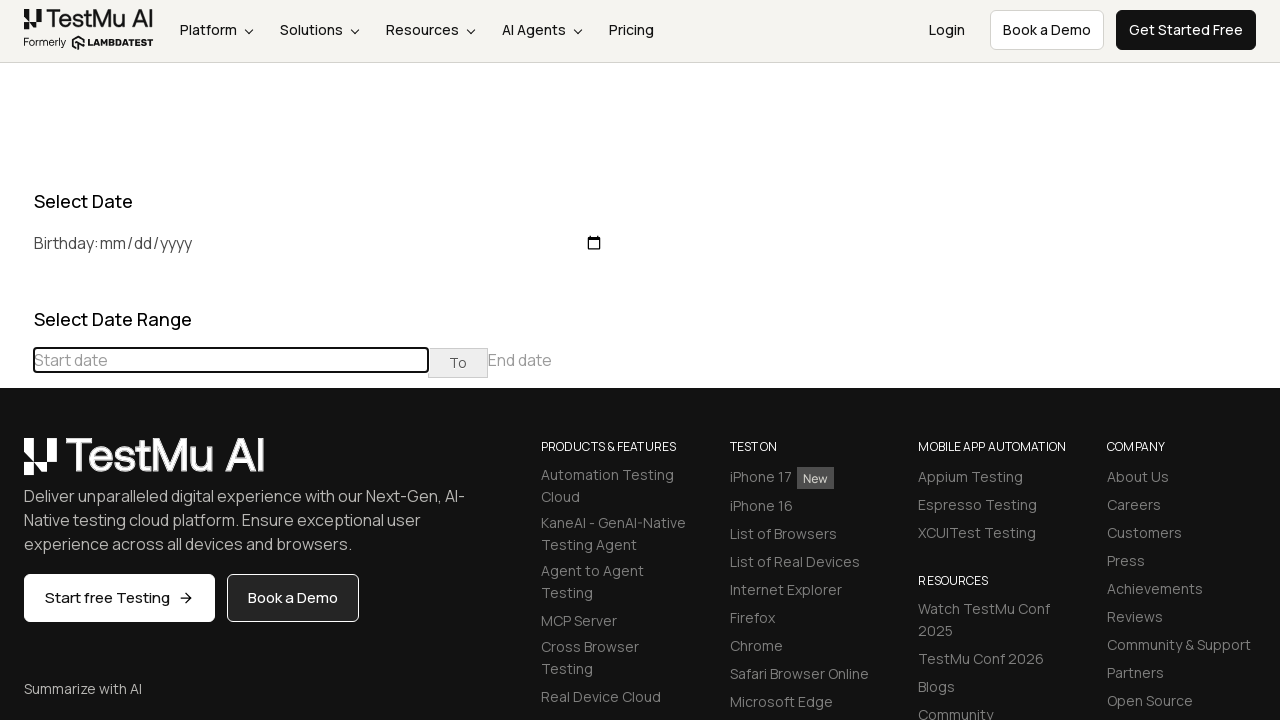

Clicked previous button to navigate backwards to December 2023 at (16, 465) on (//th[@class='prev'])[1]
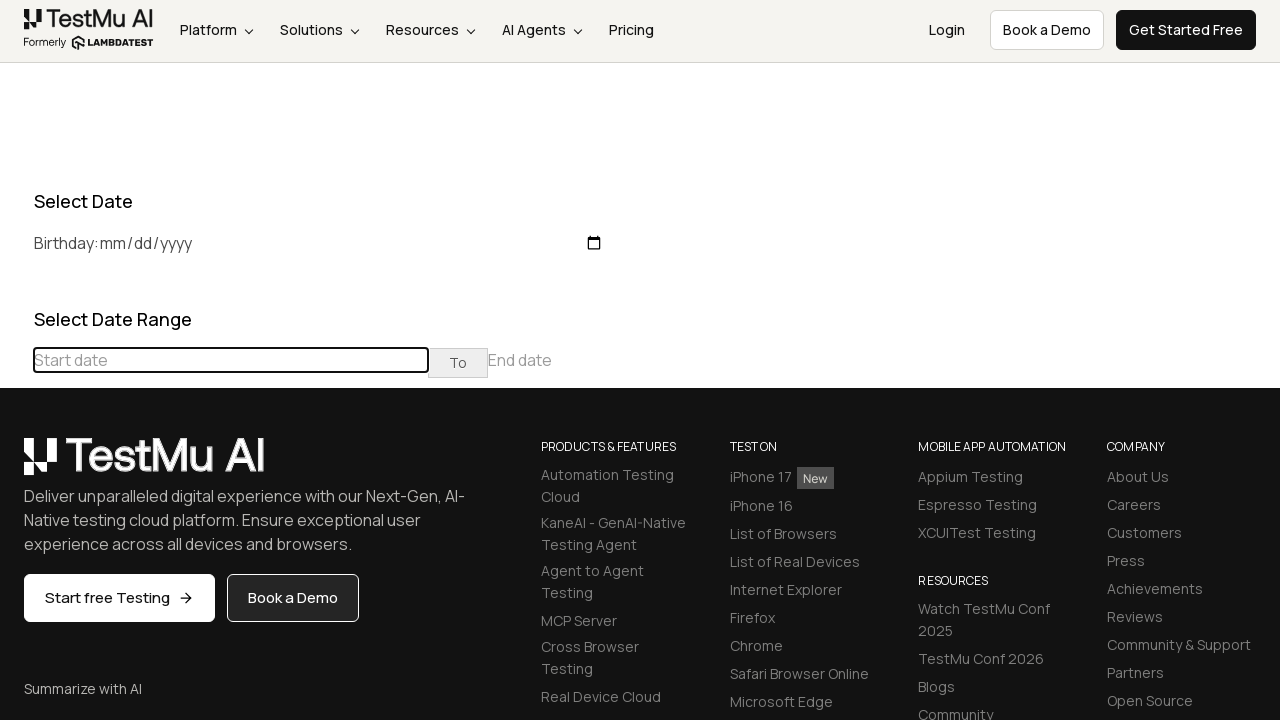

Clicked previous button to navigate backwards to December 2023 at (16, 465) on (//th[@class='prev'])[1]
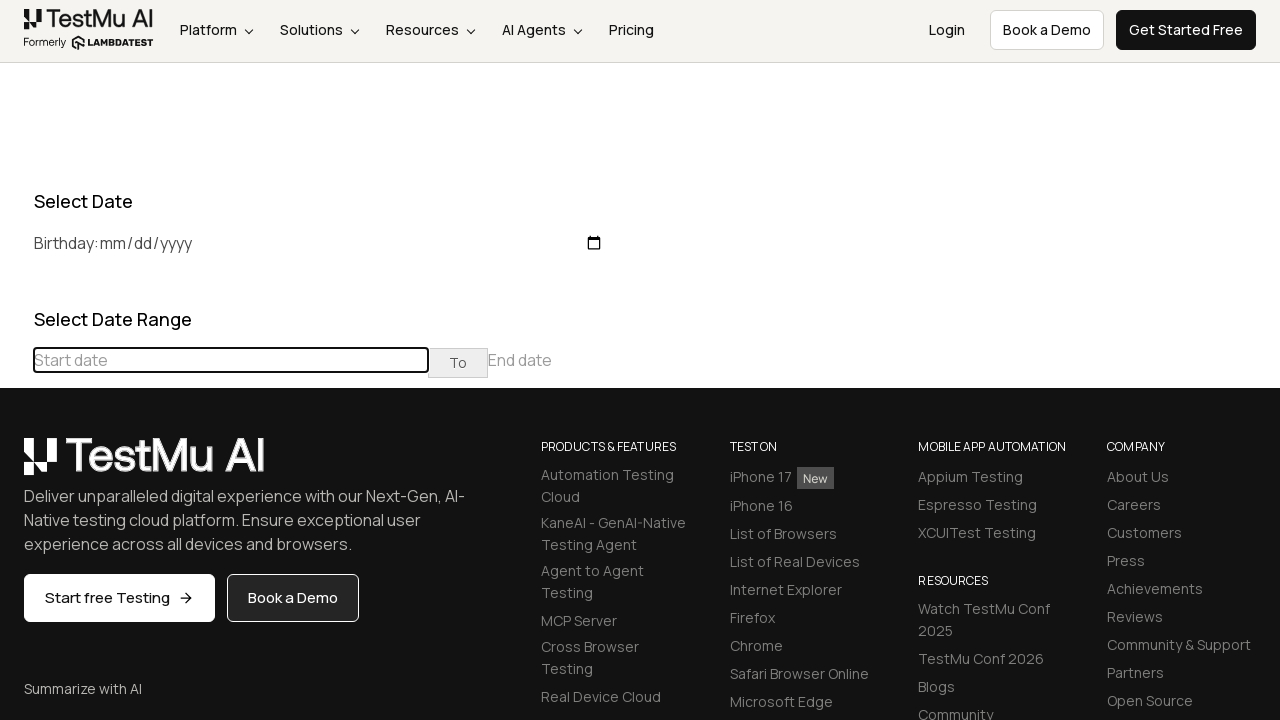

Clicked previous button to navigate backwards to December 2023 at (16, 465) on (//th[@class='prev'])[1]
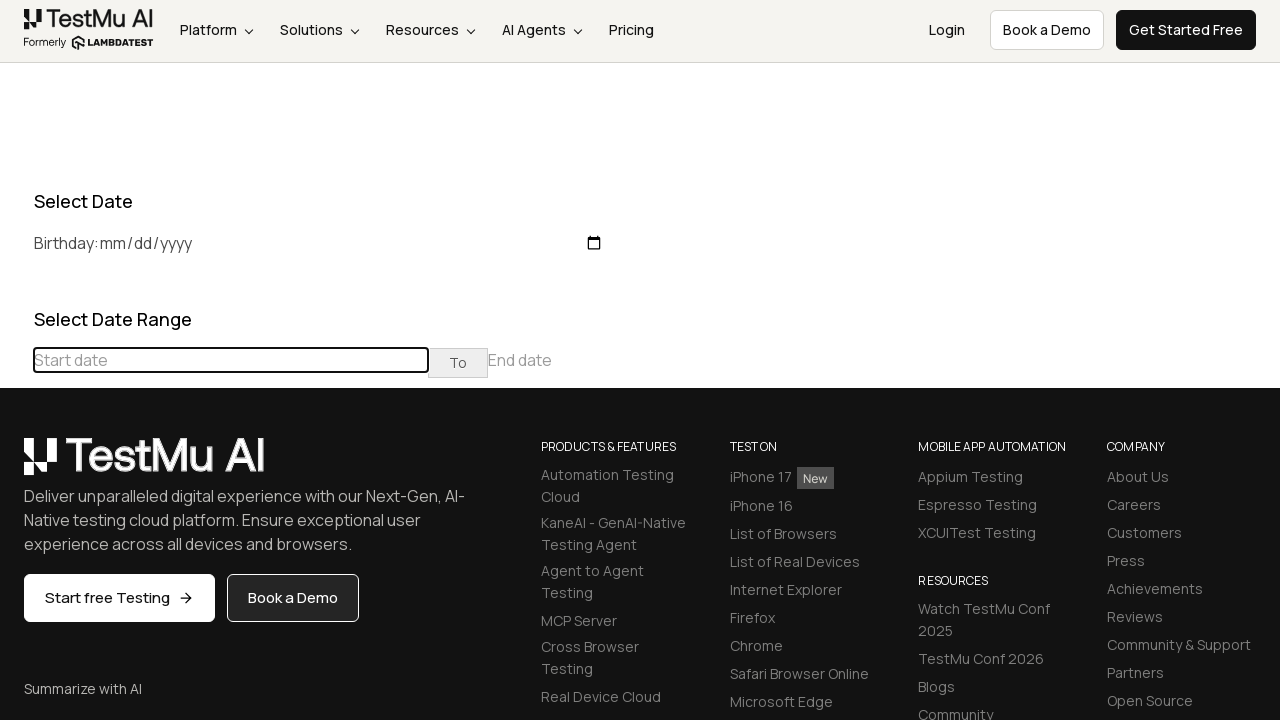

Clicked previous button to navigate backwards to December 2023 at (16, 465) on (//th[@class='prev'])[1]
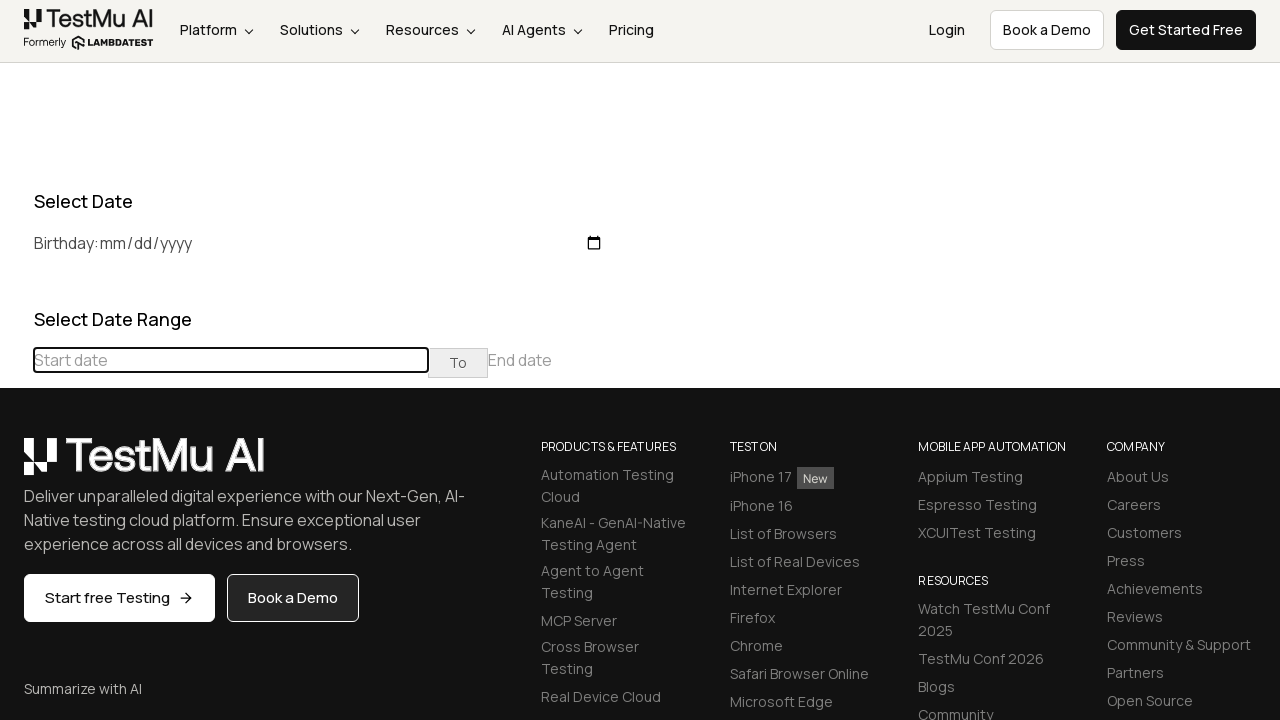

Clicked previous button to navigate backwards to December 2023 at (16, 465) on (//th[@class='prev'])[1]
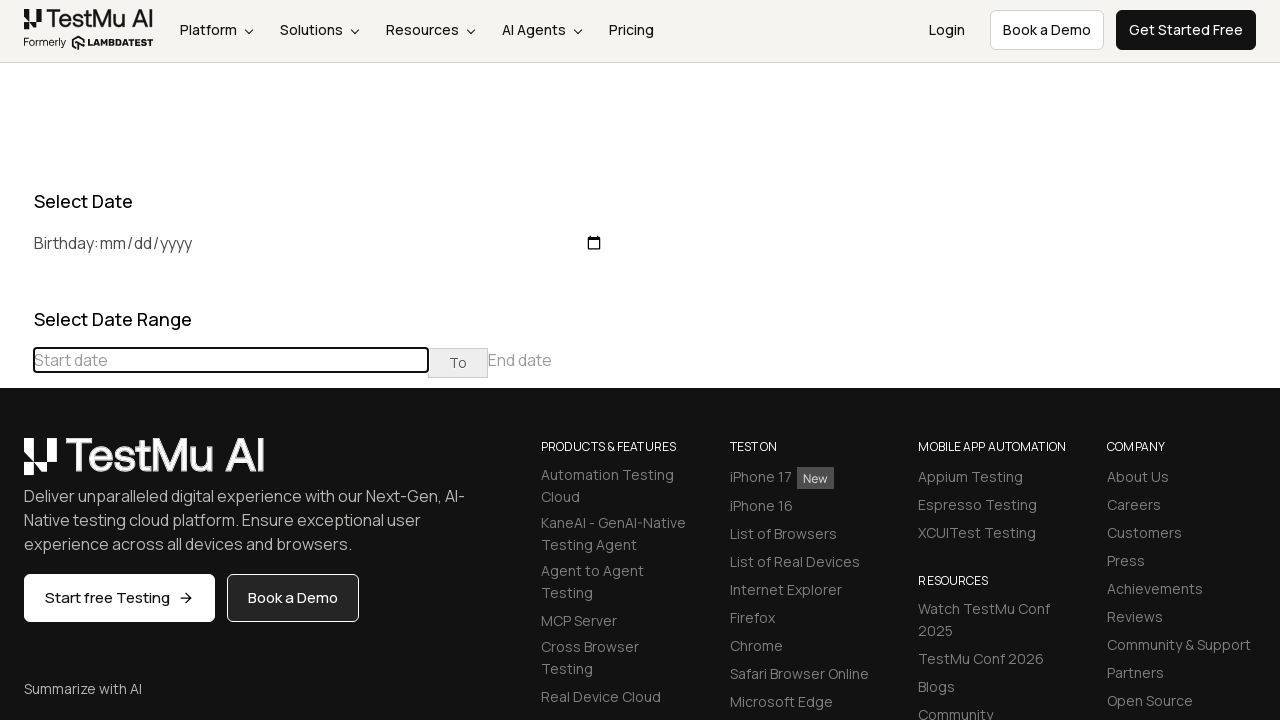

Clicked previous button to navigate backwards to December 2023 at (16, 465) on (//th[@class='prev'])[1]
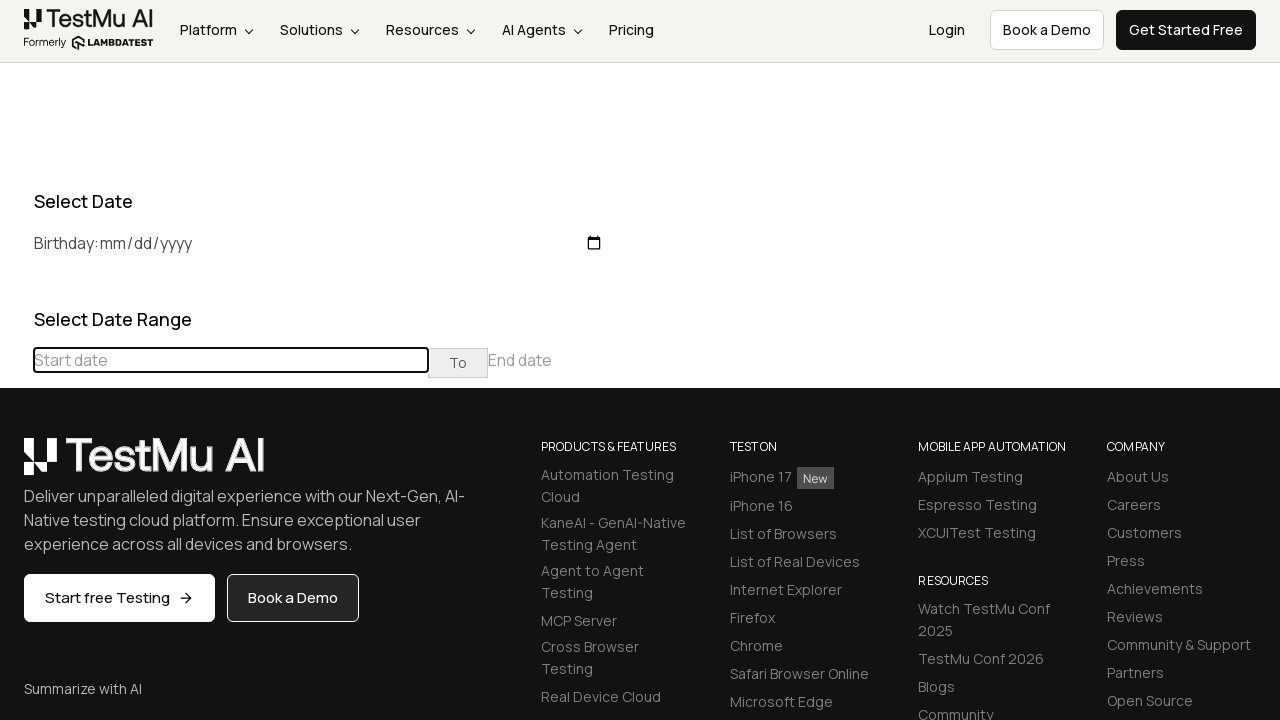

Clicked previous button to navigate backwards to December 2023 at (16, 465) on (//th[@class='prev'])[1]
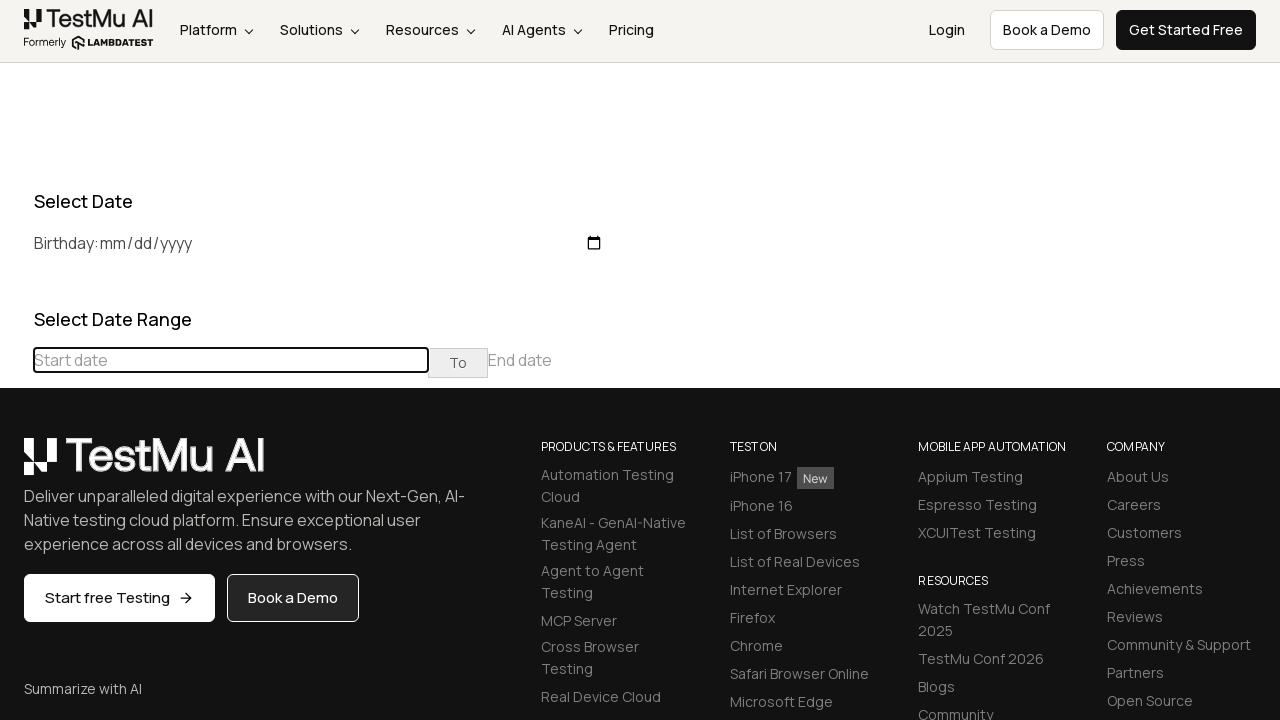

Clicked previous button to navigate backwards to December 2023 at (16, 465) on (//th[@class='prev'])[1]
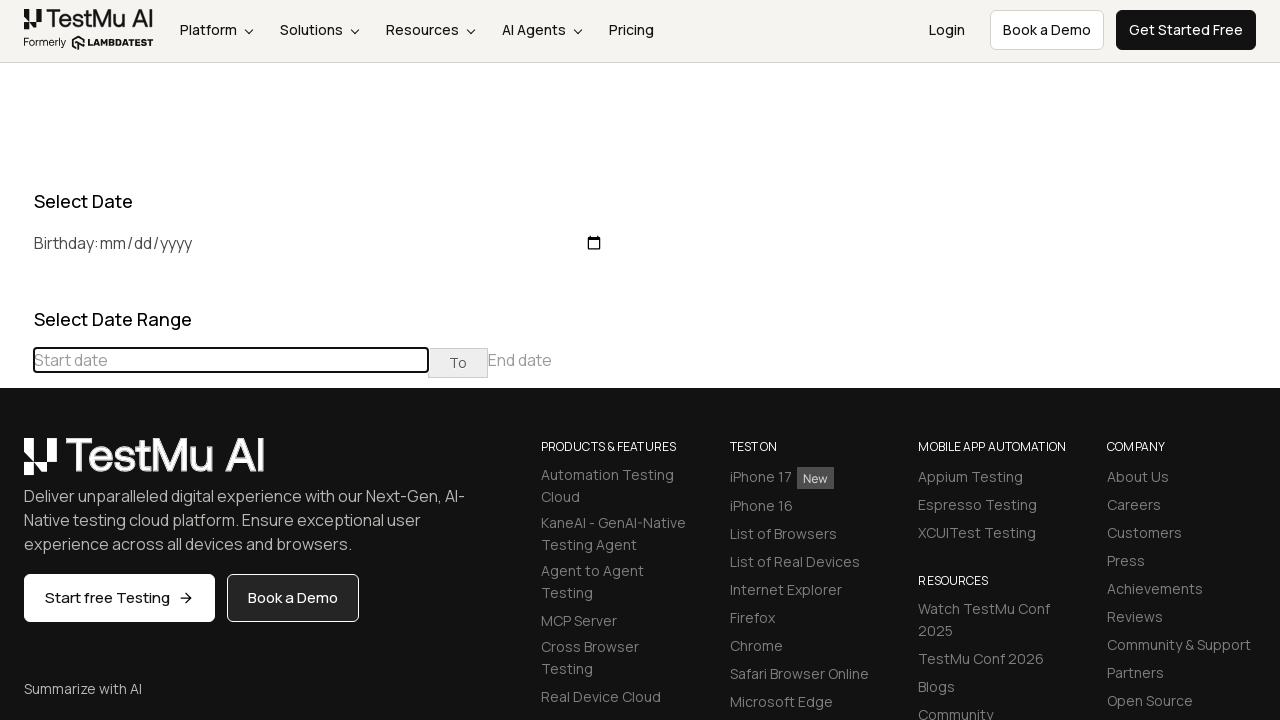

Clicked previous button to navigate backwards to December 2023 at (16, 465) on (//th[@class='prev'])[1]
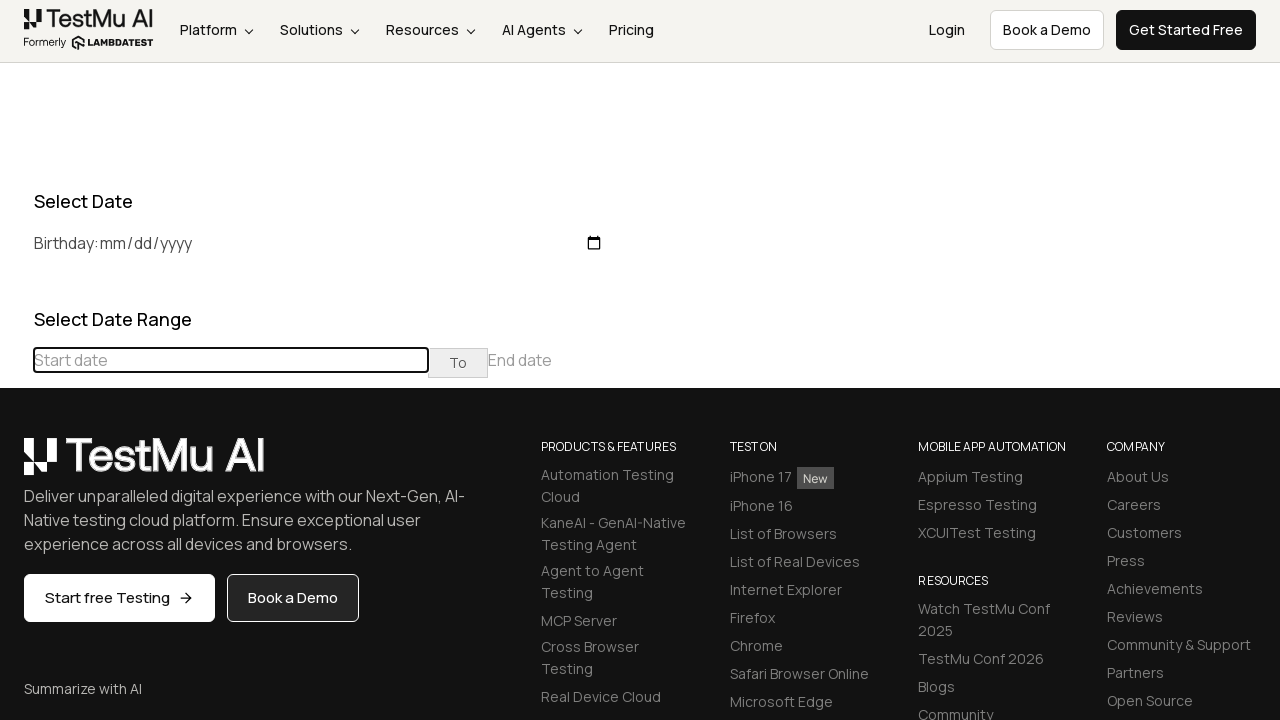

Clicked previous button to navigate backwards to December 2023 at (16, 465) on (//th[@class='prev'])[1]
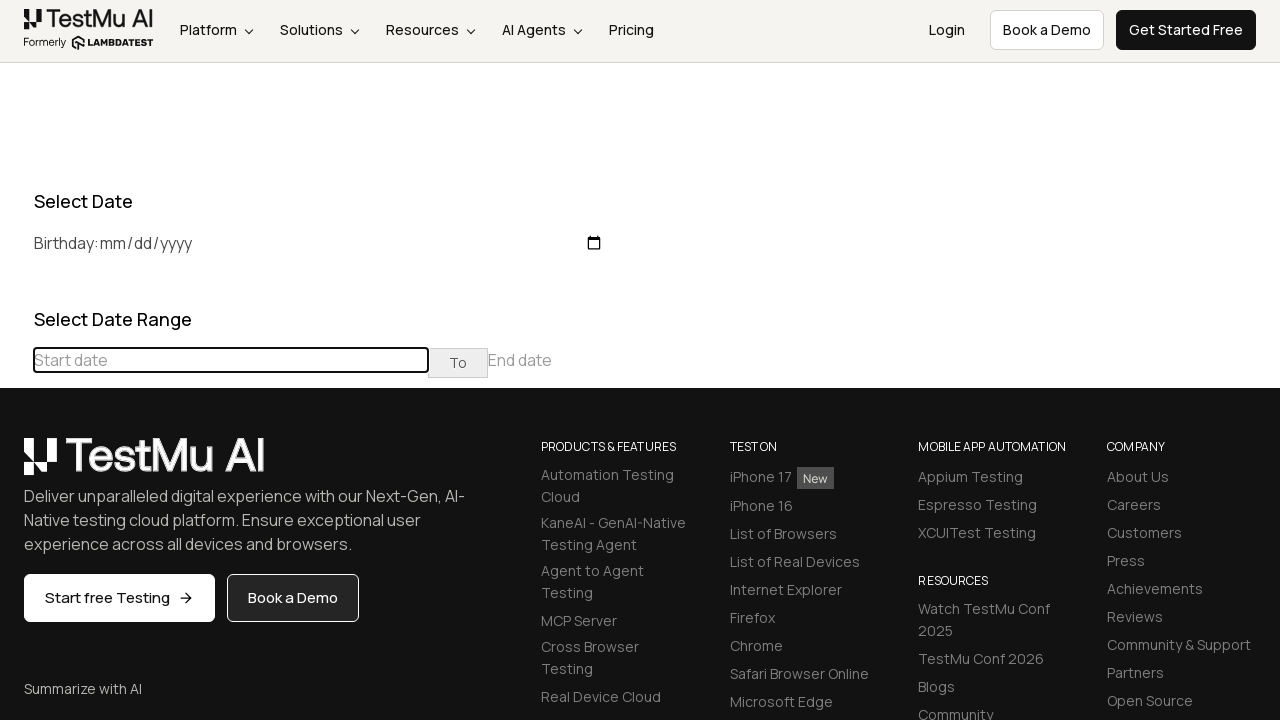

Clicked previous button to navigate backwards to December 2023 at (16, 465) on (//th[@class='prev'])[1]
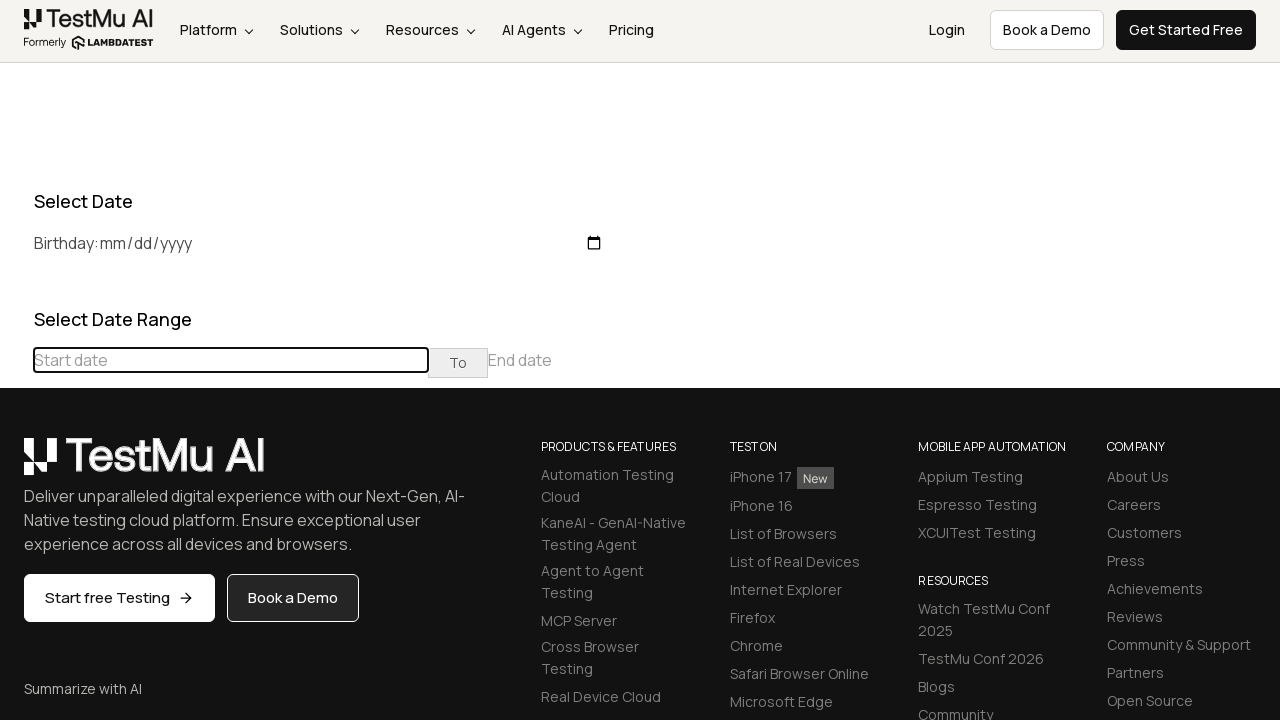

Clicked previous button to navigate backwards to December 2023 at (16, 465) on (//th[@class='prev'])[1]
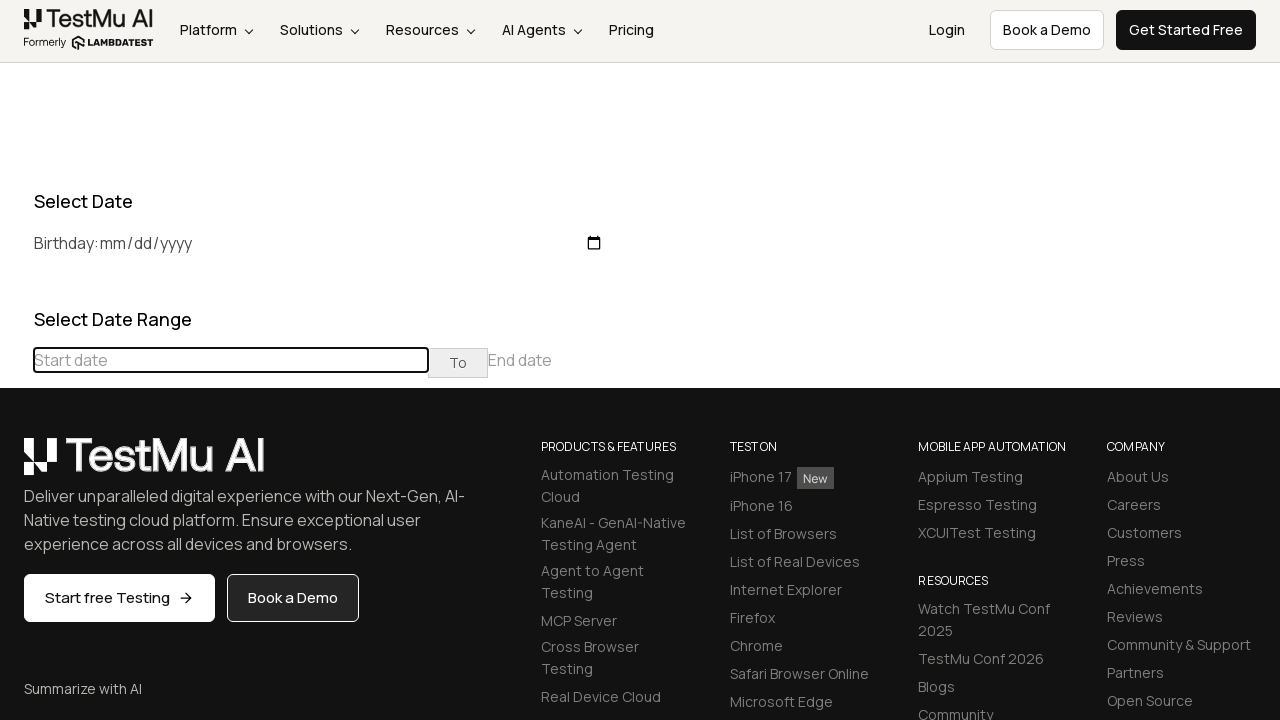

Clicked previous button to navigate backwards to December 2023 at (16, 465) on (//th[@class='prev'])[1]
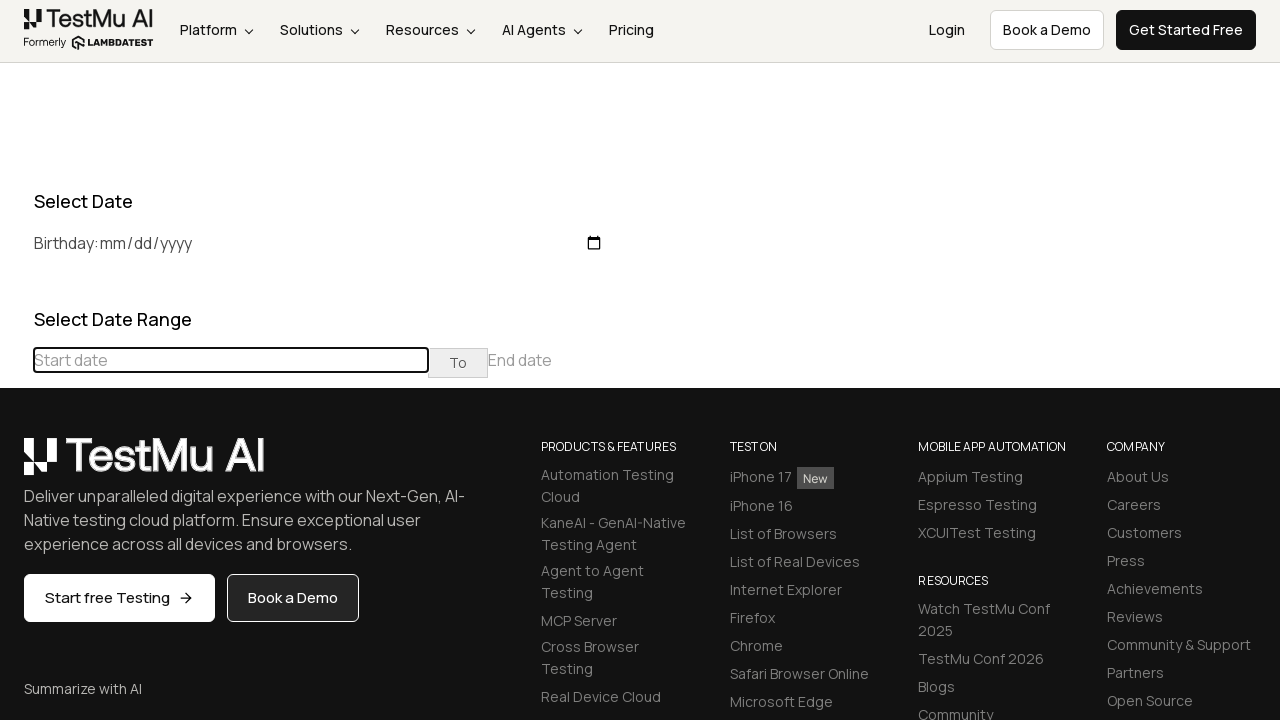

Clicked previous button to navigate backwards to December 2023 at (16, 465) on (//th[@class='prev'])[1]
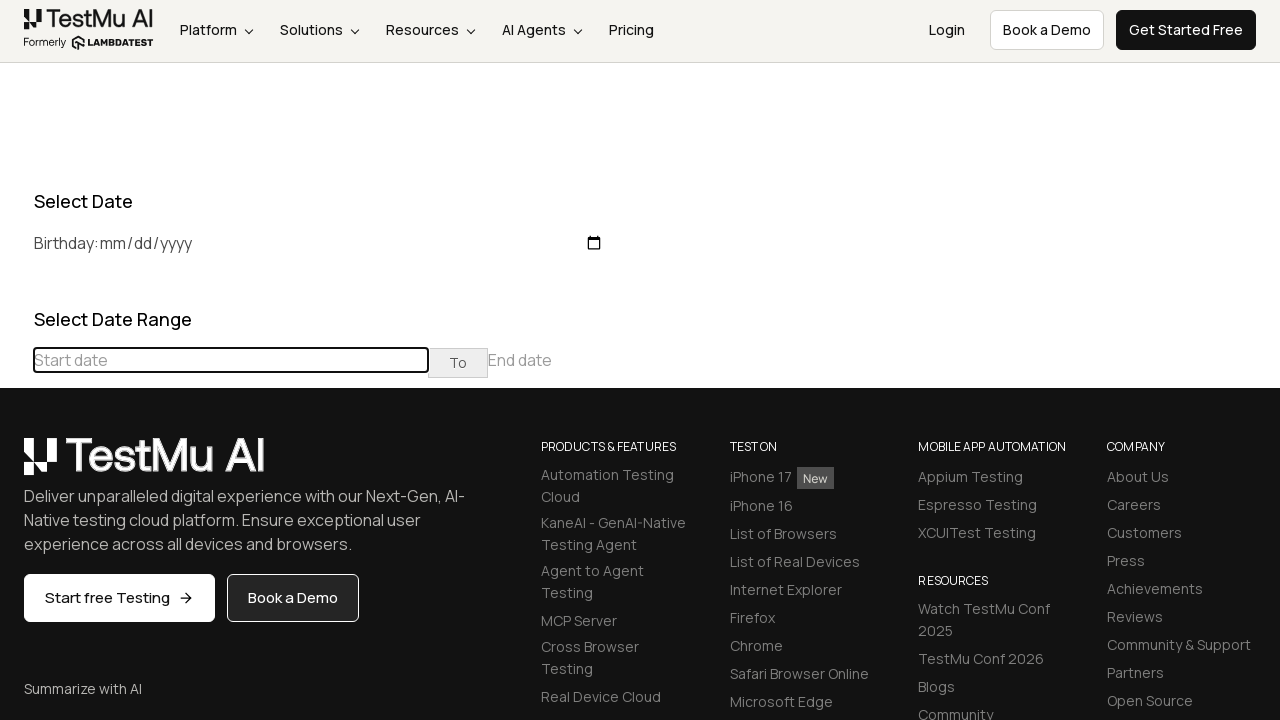

Clicked previous button to navigate backwards to December 2023 at (16, 465) on (//th[@class='prev'])[1]
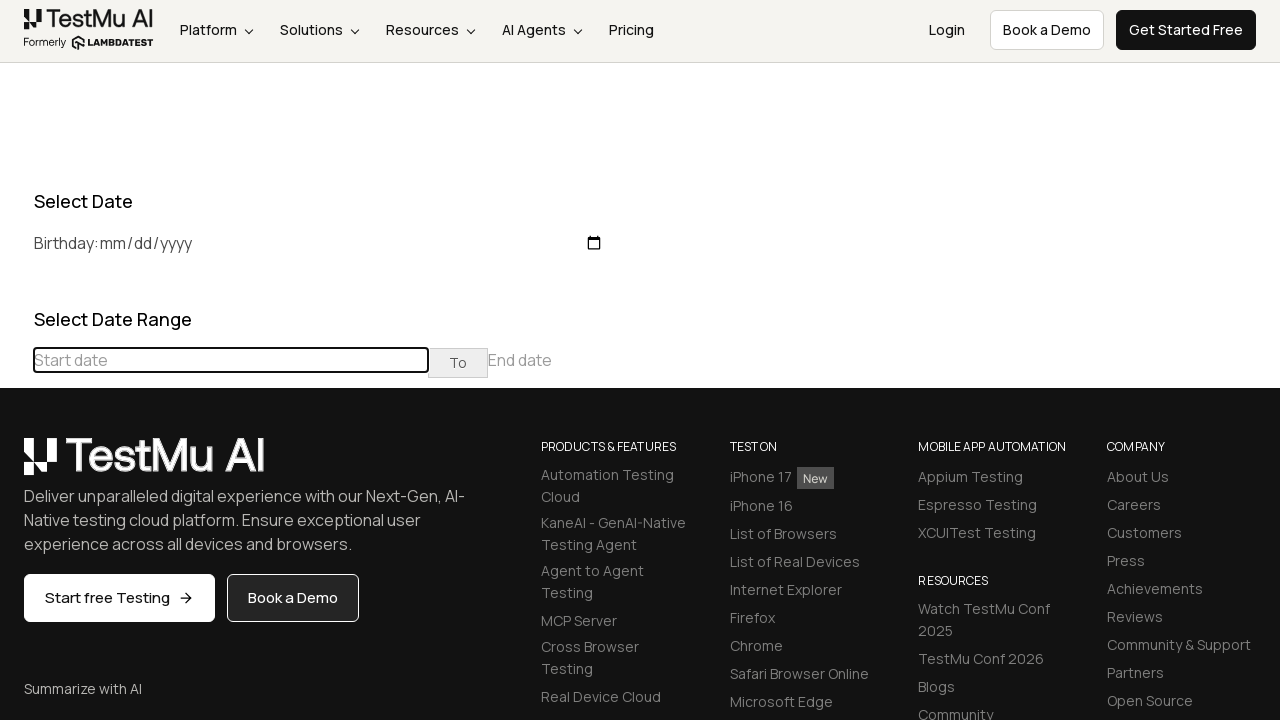

Clicked previous button to navigate backwards to December 2023 at (16, 465) on (//th[@class='prev'])[1]
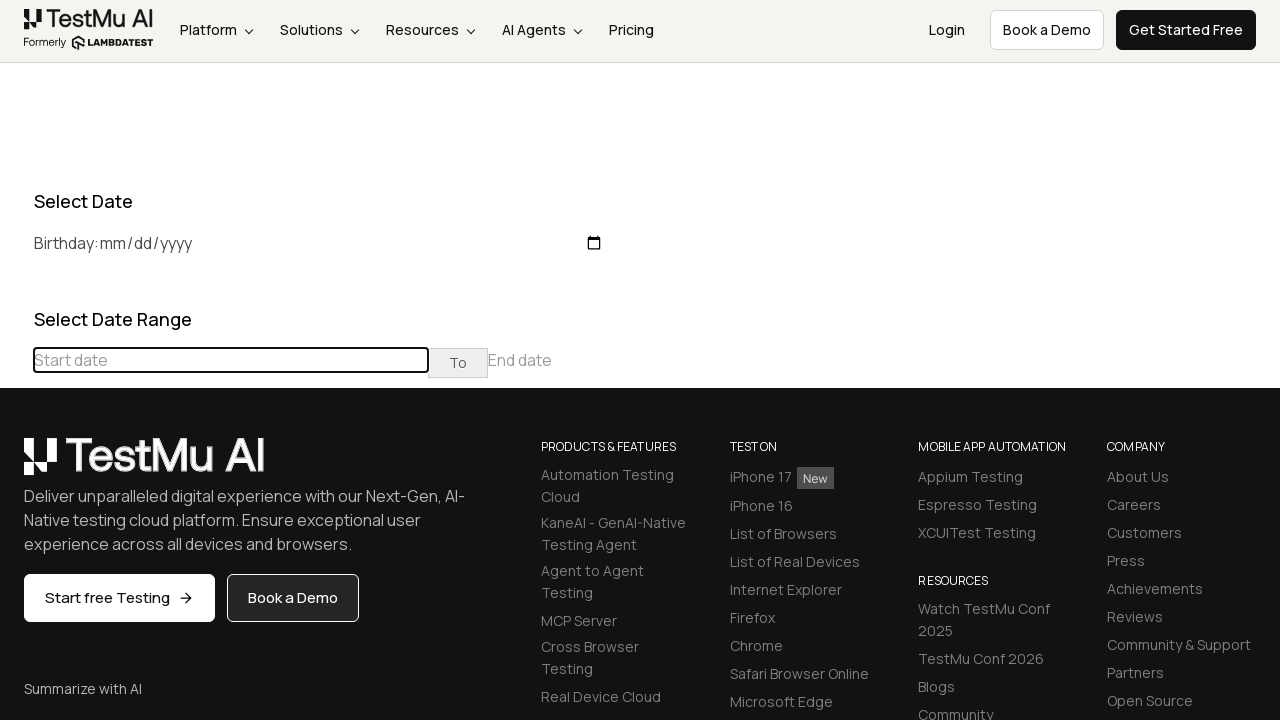

Clicked previous button to navigate backwards to December 2023 at (16, 465) on (//th[@class='prev'])[1]
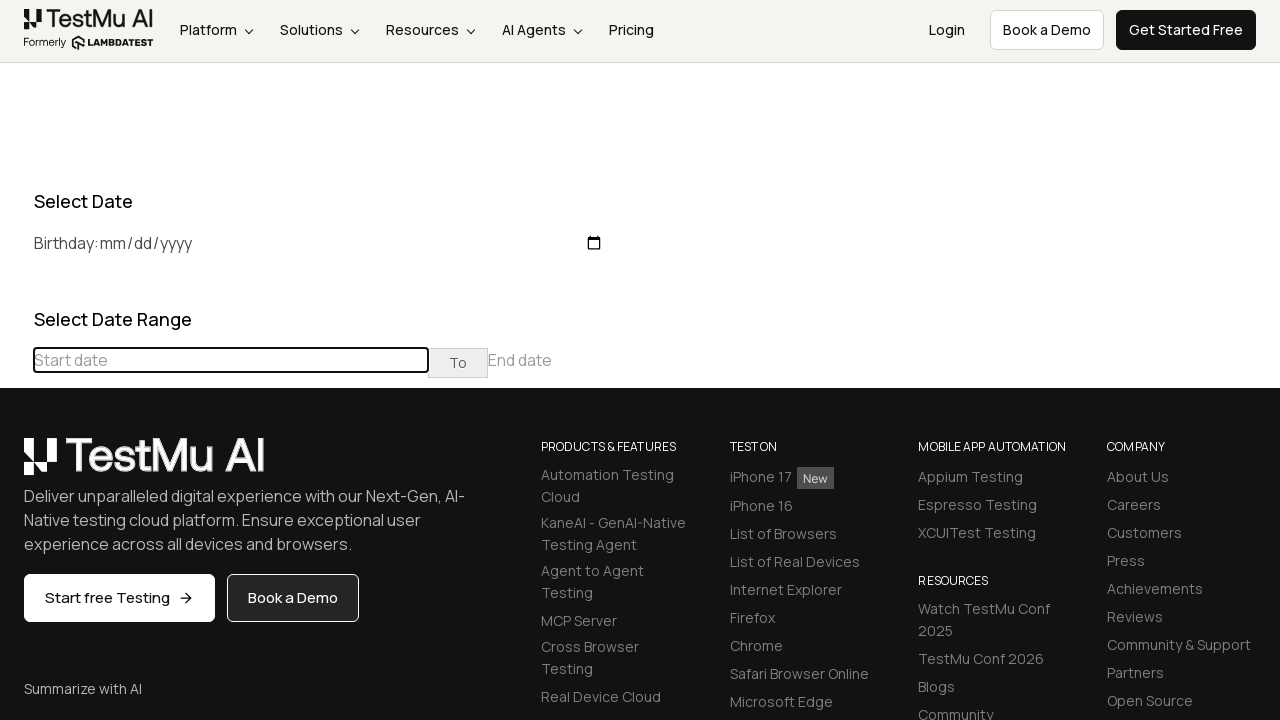

Clicked previous button to navigate backwards to December 2023 at (16, 465) on (//th[@class='prev'])[1]
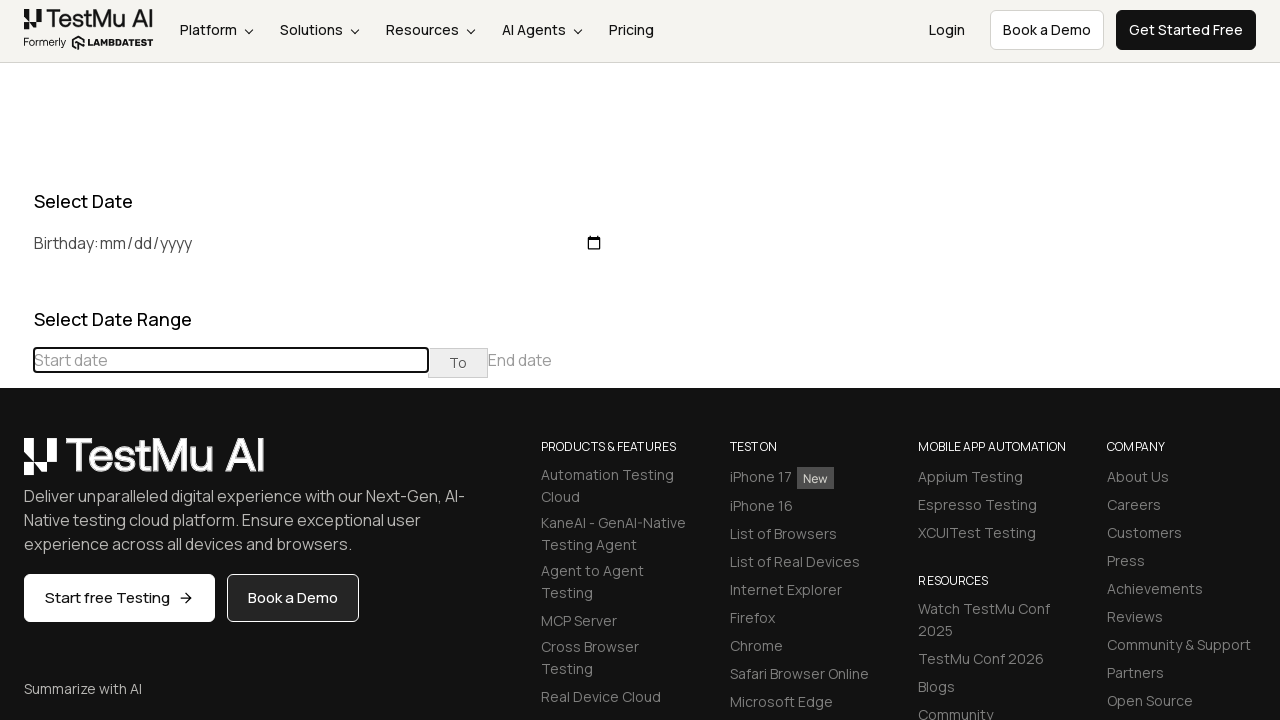

Clicked previous button to navigate backwards to December 2023 at (16, 465) on (//th[@class='prev'])[1]
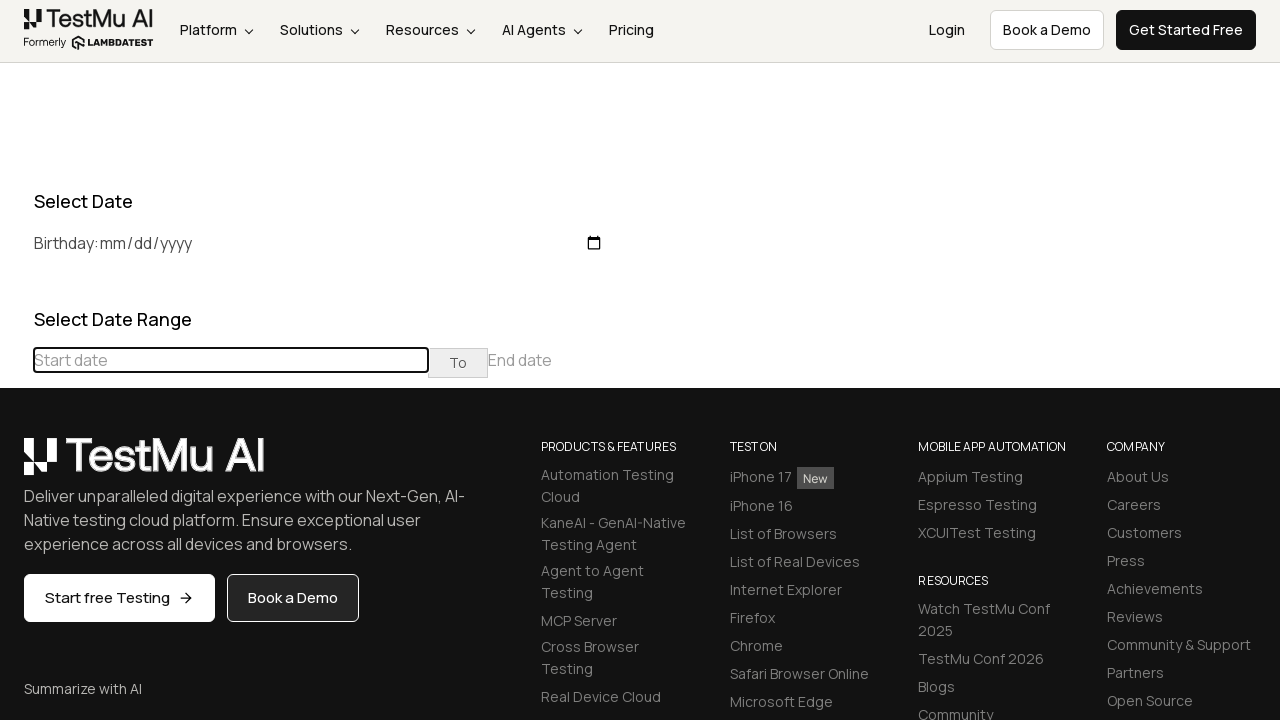

Selected day 5 in December 2023 at (85, 567) on //td[@class='day'][text()='5']
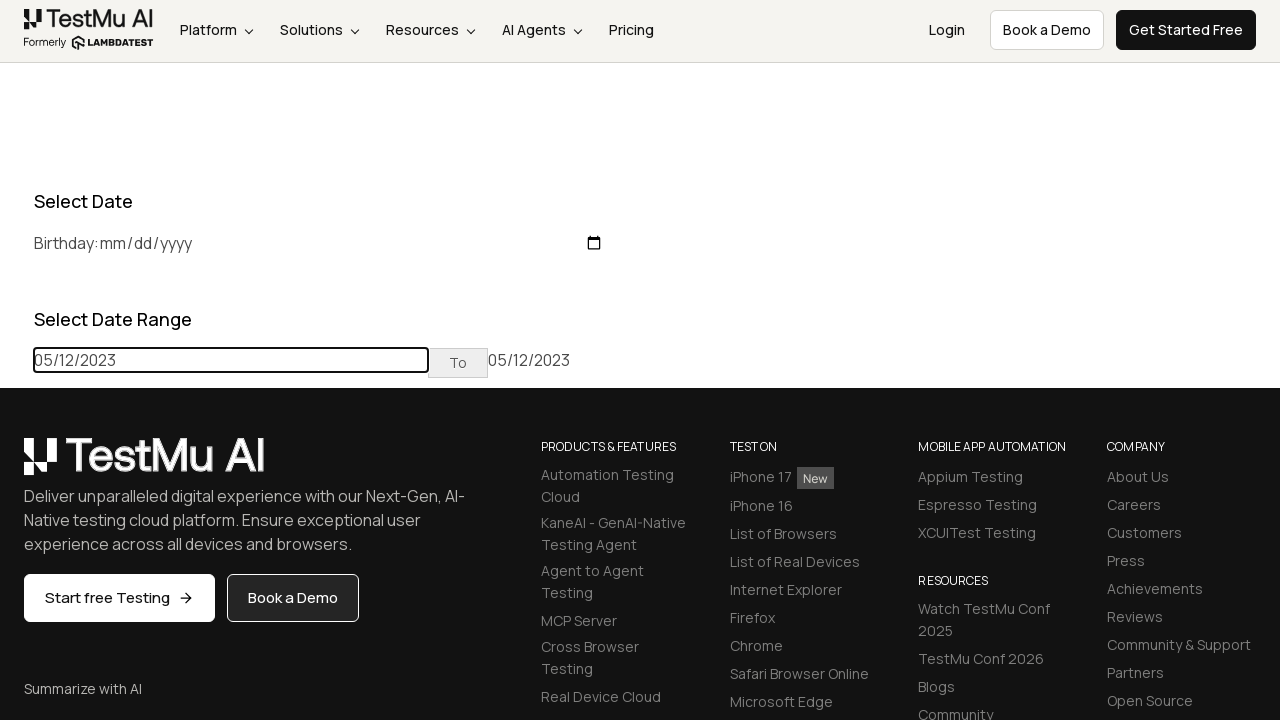

Reloaded the page
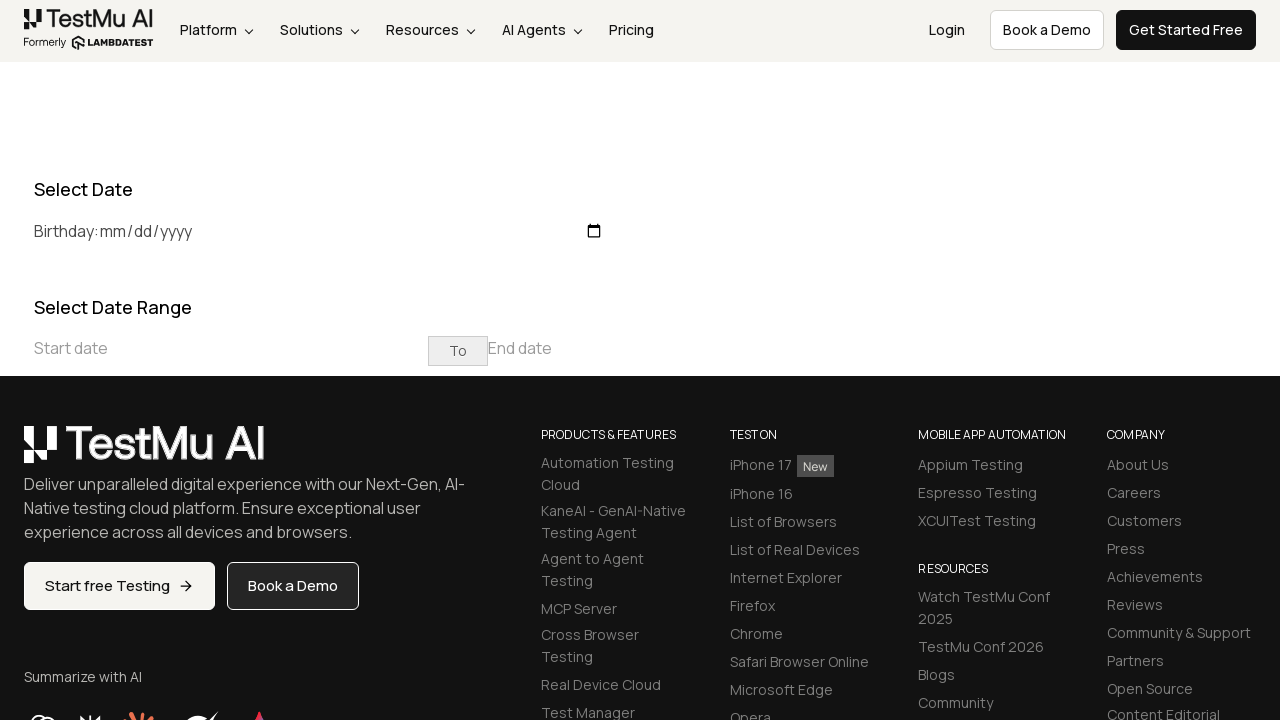

Clicked on the date picker input field at (231, 348) on xpath=//input[@placeholder='Start date']
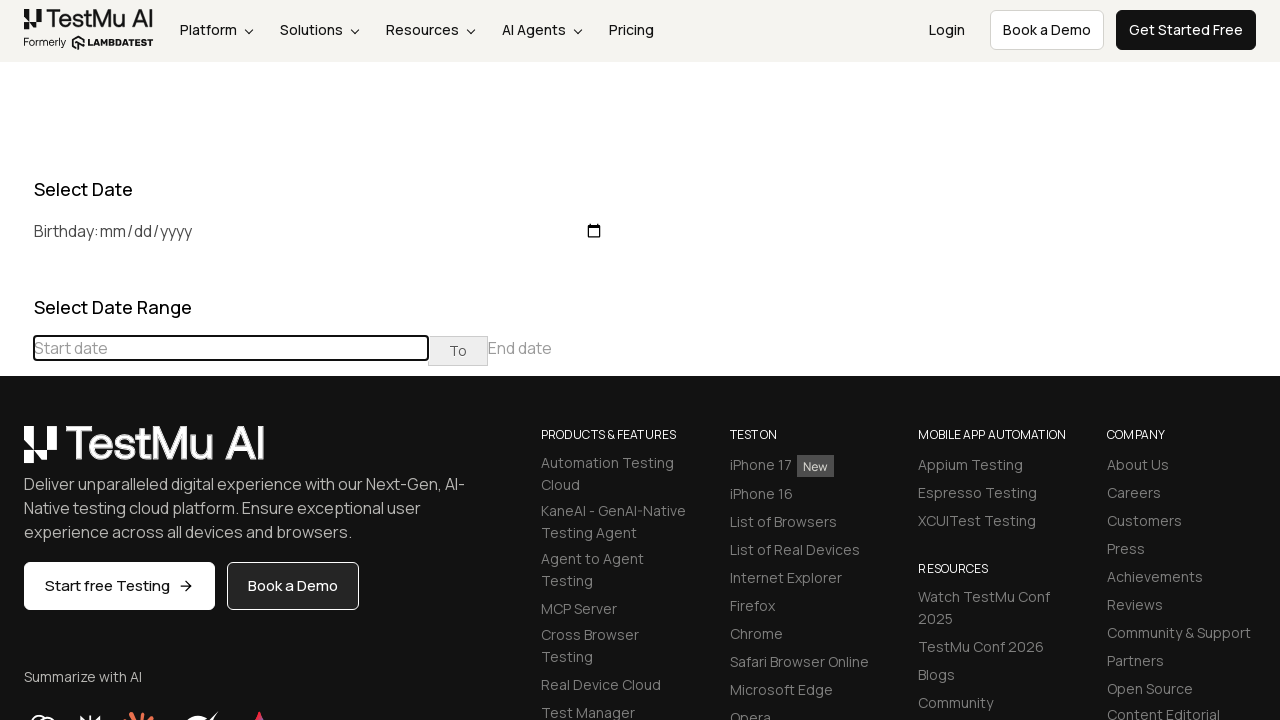

Clicked previous button to navigate backwards to July 2022 at (16, 361) on (//th[@class='prev'])[1]
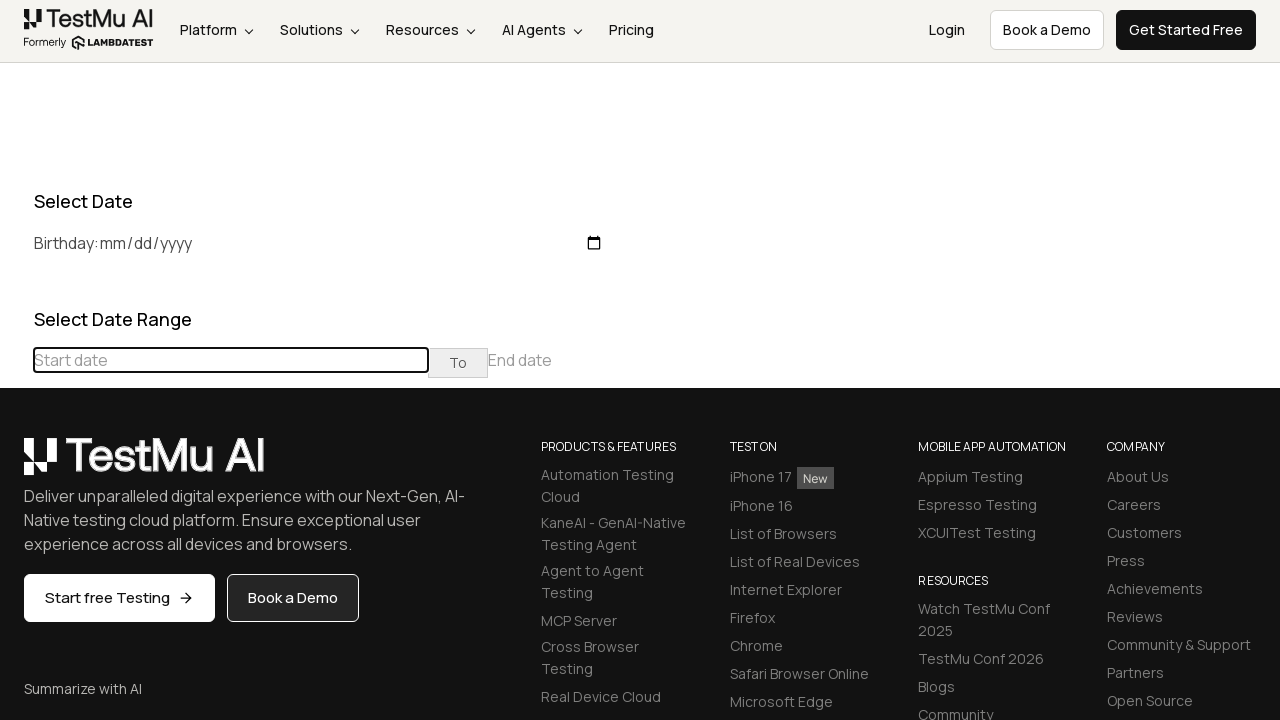

Clicked previous button to navigate backwards to July 2022 at (16, 465) on (//th[@class='prev'])[1]
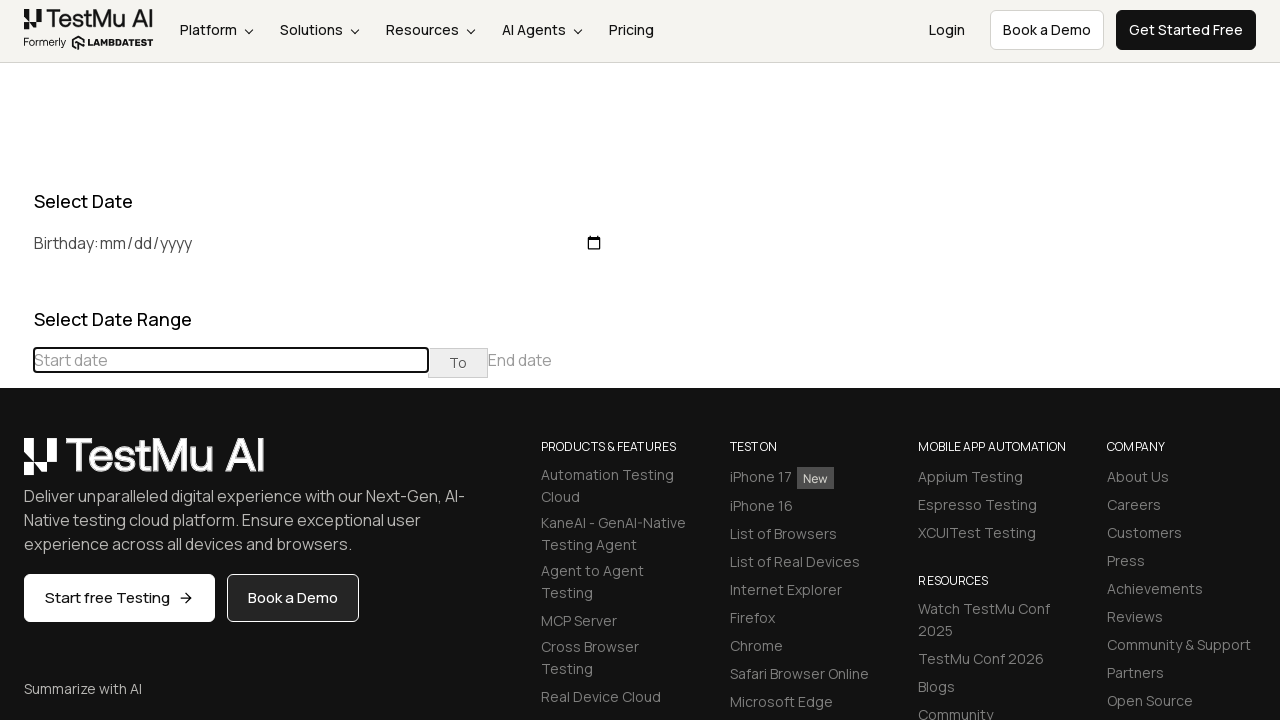

Clicked previous button to navigate backwards to July 2022 at (16, 465) on (//th[@class='prev'])[1]
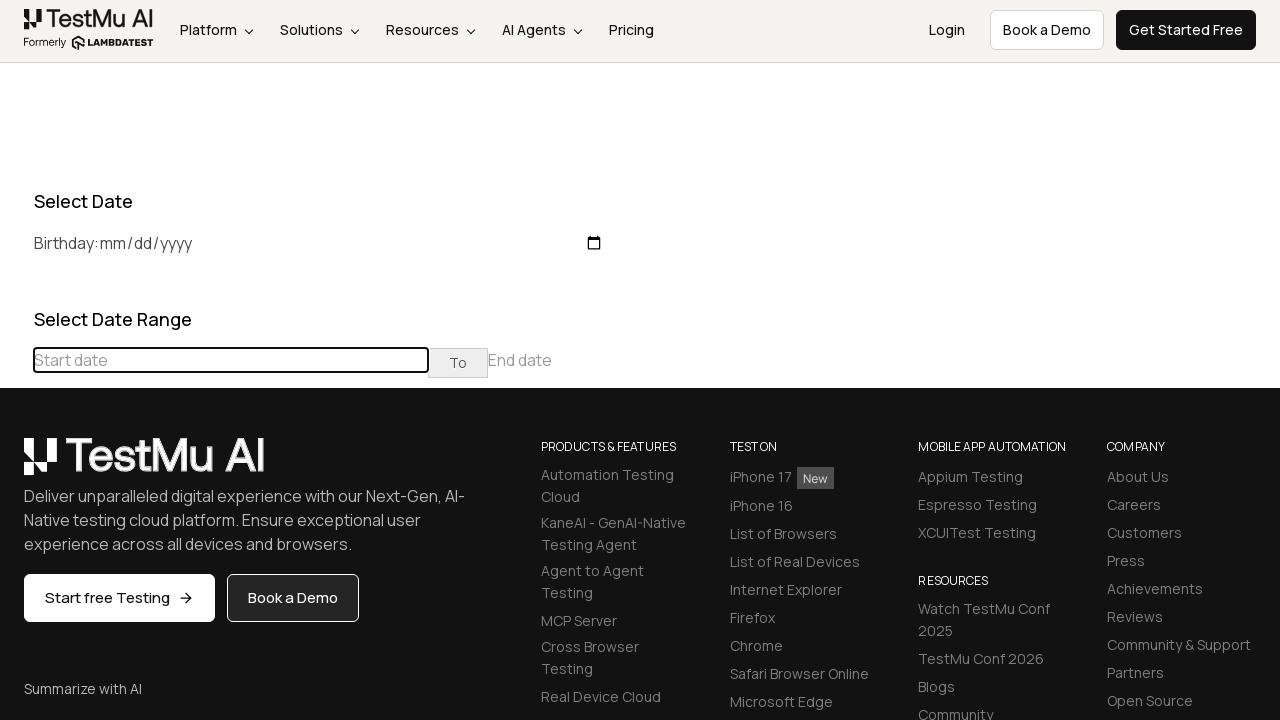

Clicked previous button to navigate backwards to July 2022 at (16, 465) on (//th[@class='prev'])[1]
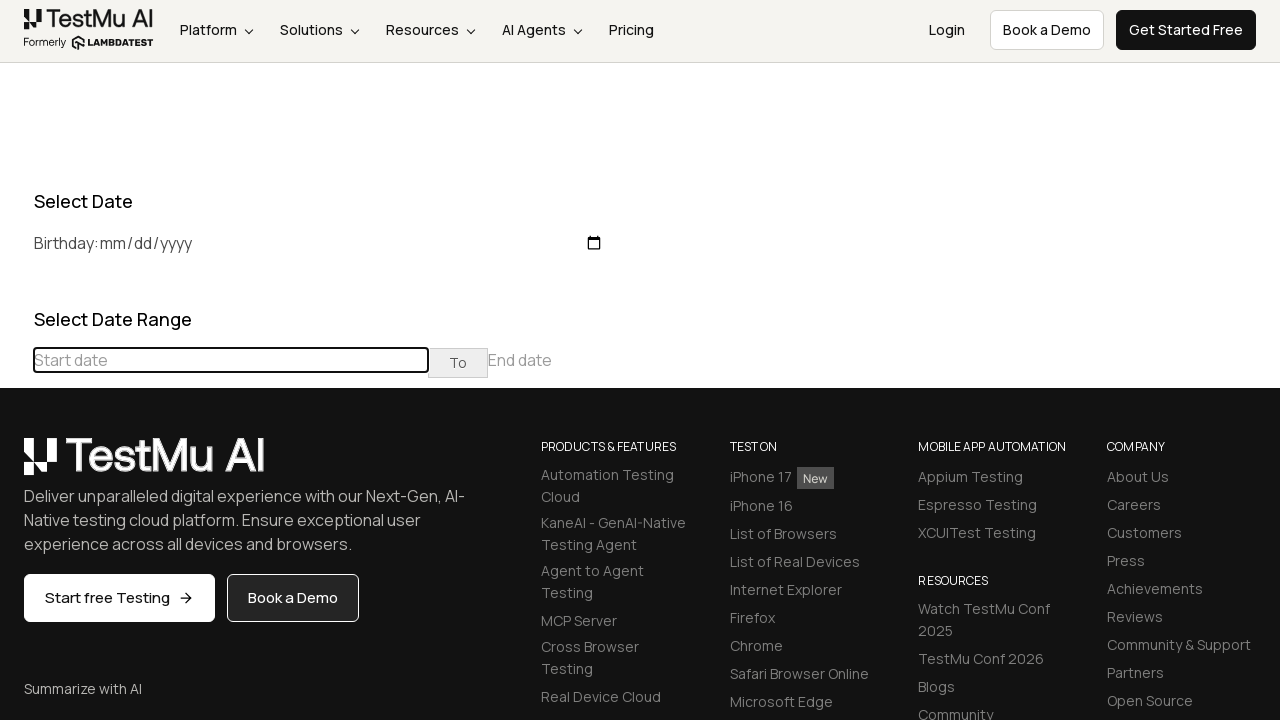

Clicked previous button to navigate backwards to July 2022 at (16, 465) on (//th[@class='prev'])[1]
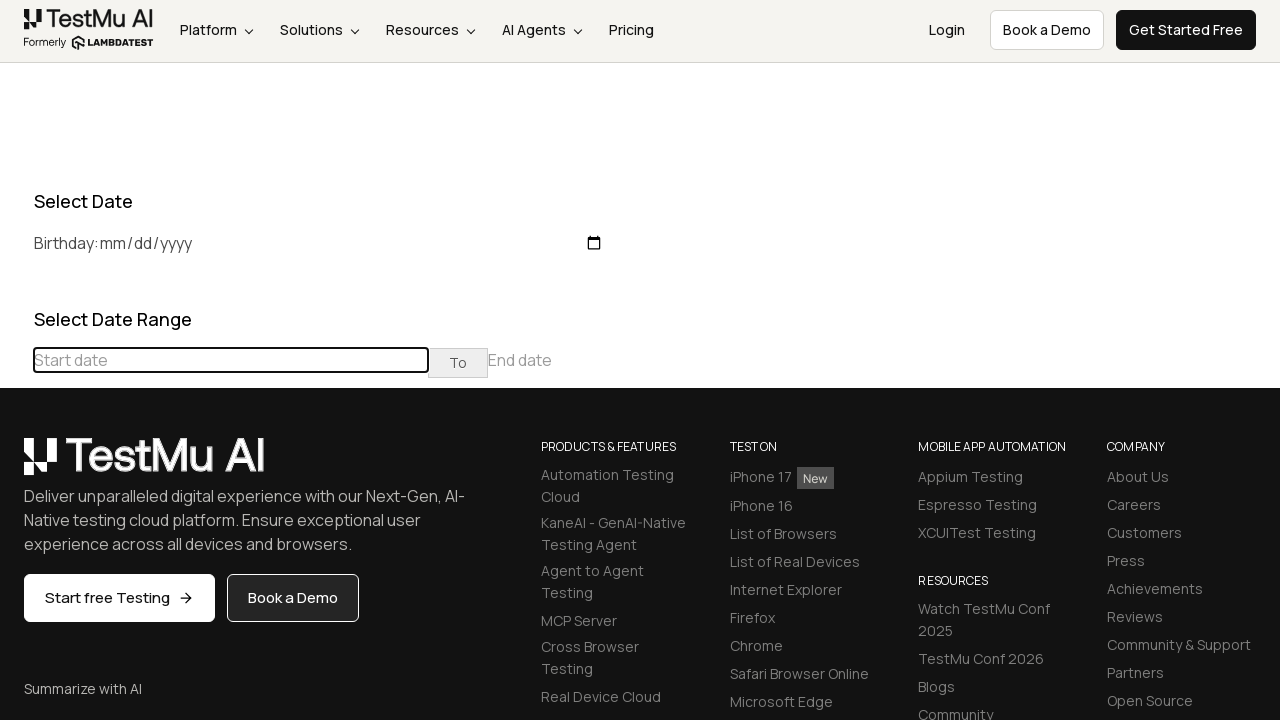

Clicked previous button to navigate backwards to July 2022 at (16, 465) on (//th[@class='prev'])[1]
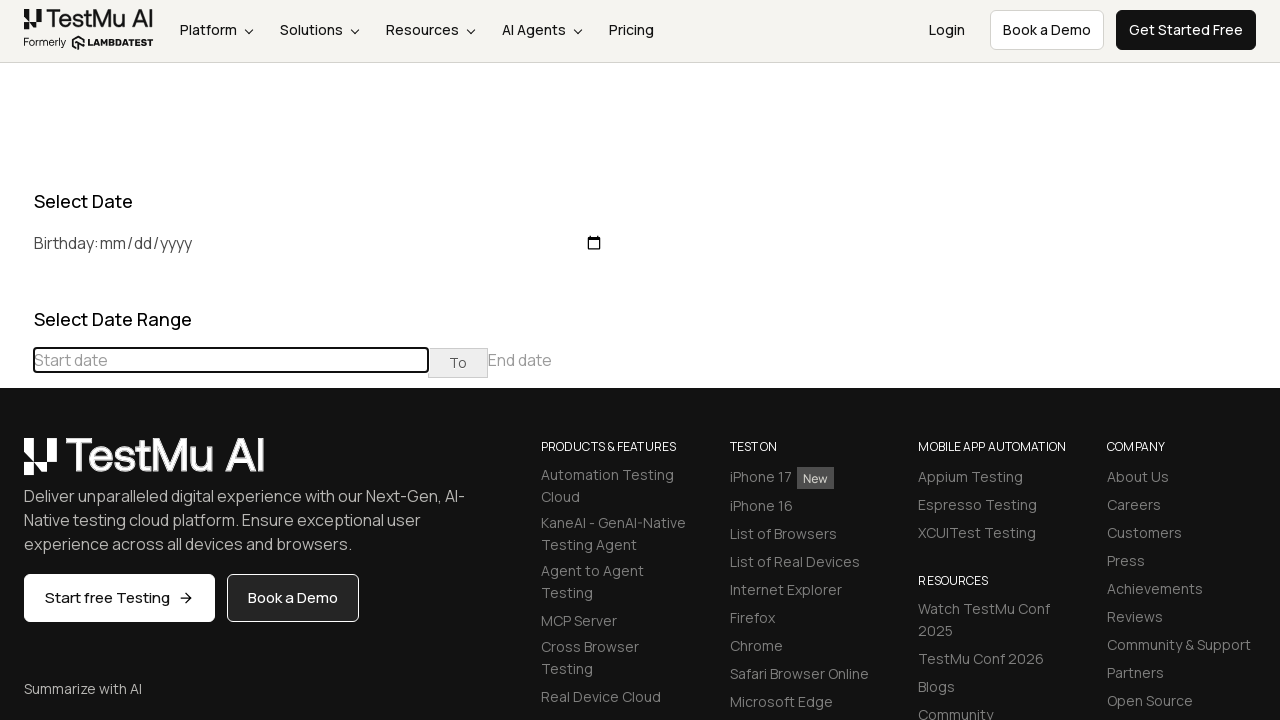

Clicked previous button to navigate backwards to July 2022 at (16, 465) on (//th[@class='prev'])[1]
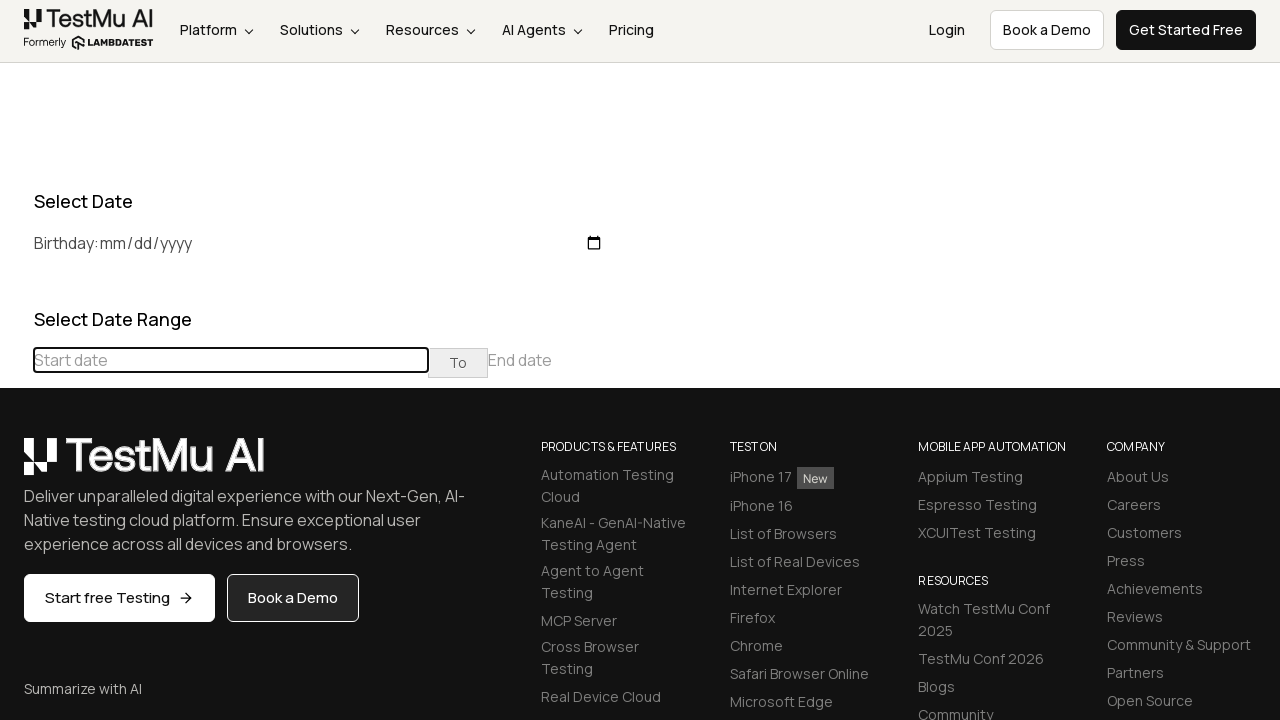

Clicked previous button to navigate backwards to July 2022 at (16, 465) on (//th[@class='prev'])[1]
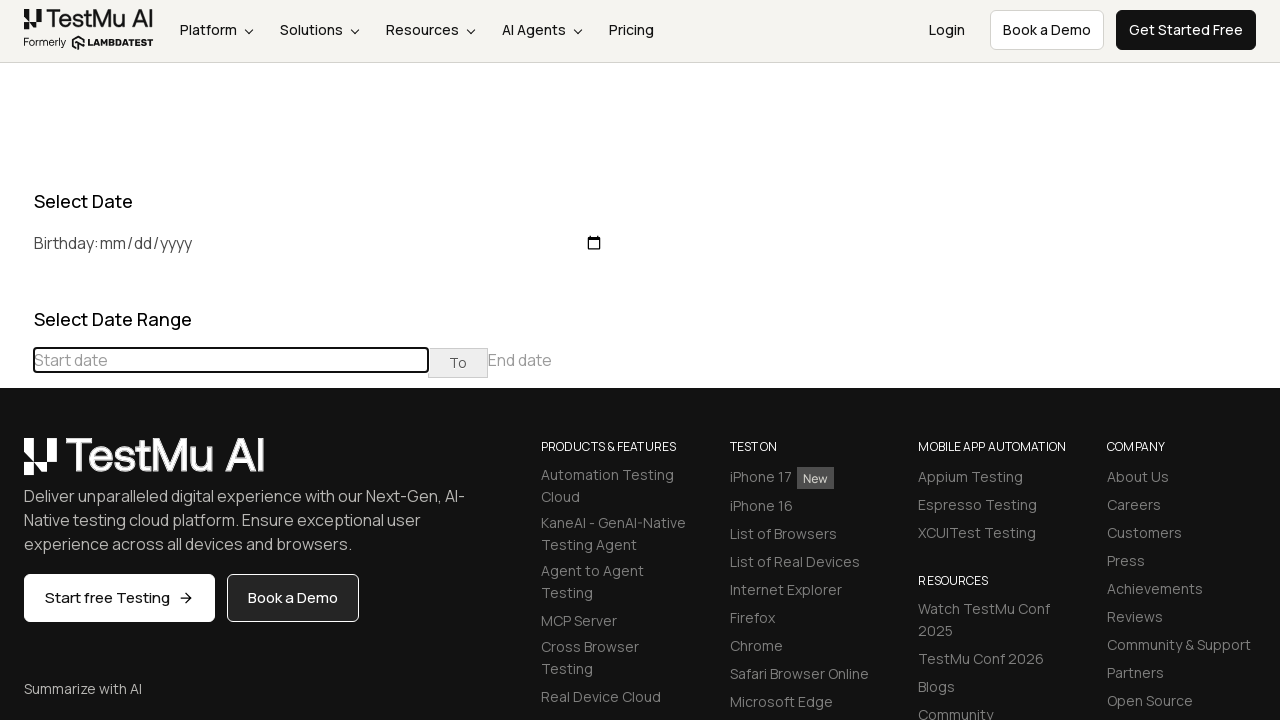

Clicked previous button to navigate backwards to July 2022 at (16, 465) on (//th[@class='prev'])[1]
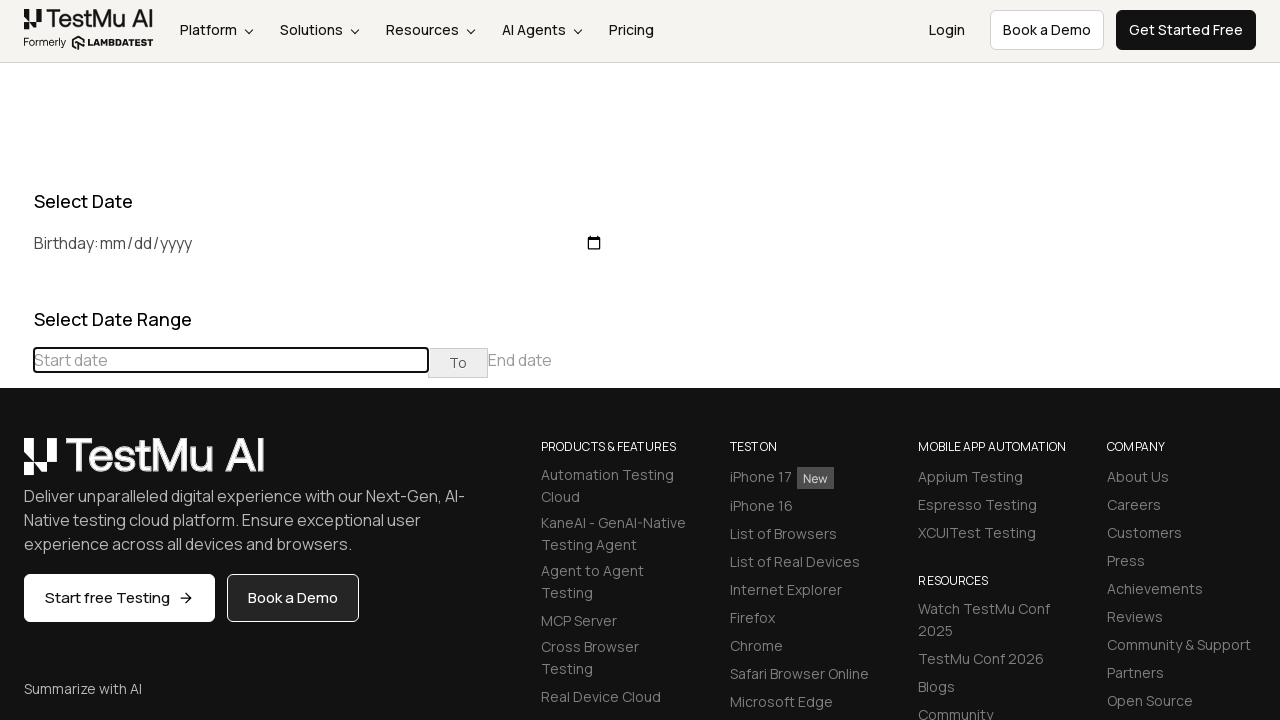

Clicked previous button to navigate backwards to July 2022 at (16, 465) on (//th[@class='prev'])[1]
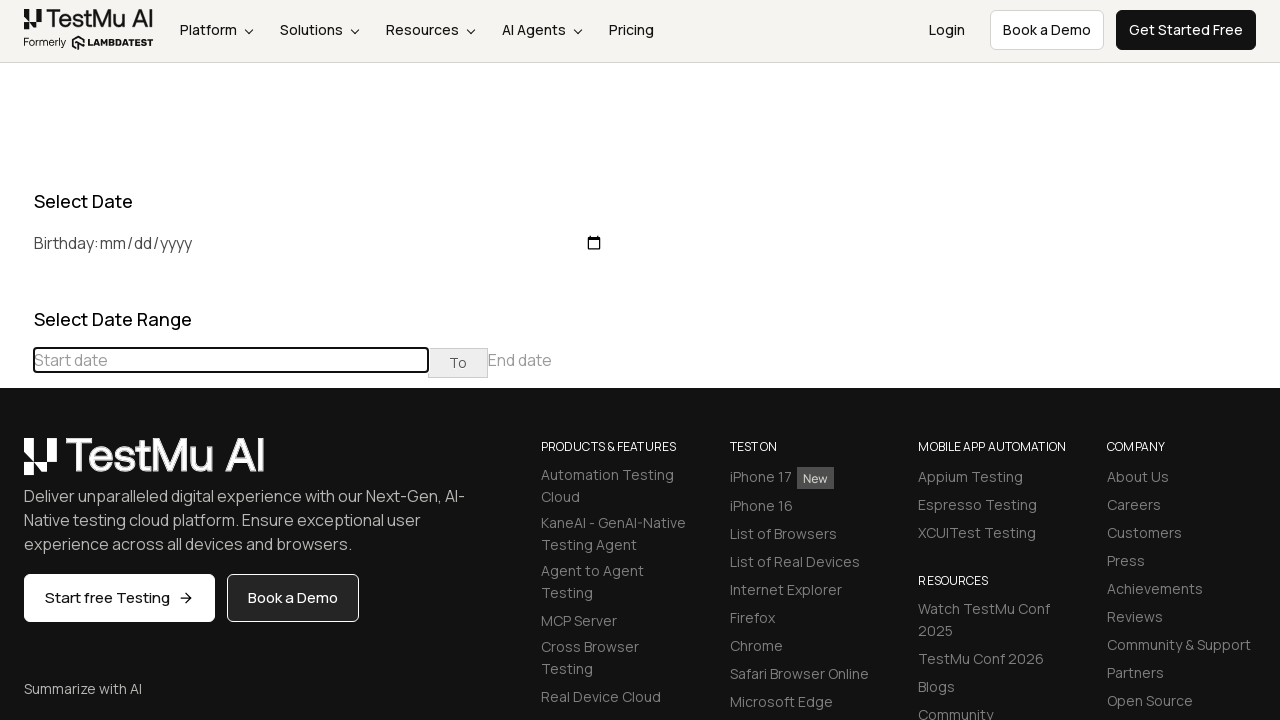

Clicked previous button to navigate backwards to July 2022 at (16, 465) on (//th[@class='prev'])[1]
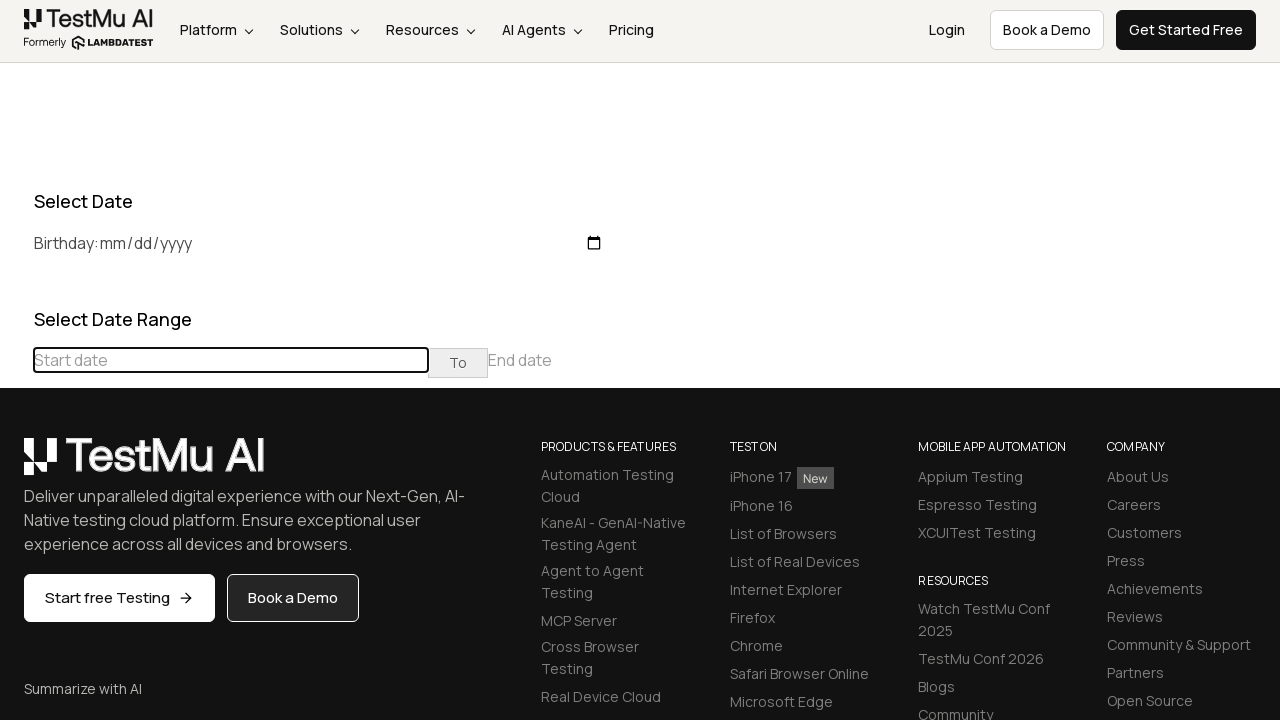

Clicked previous button to navigate backwards to July 2022 at (16, 465) on (//th[@class='prev'])[1]
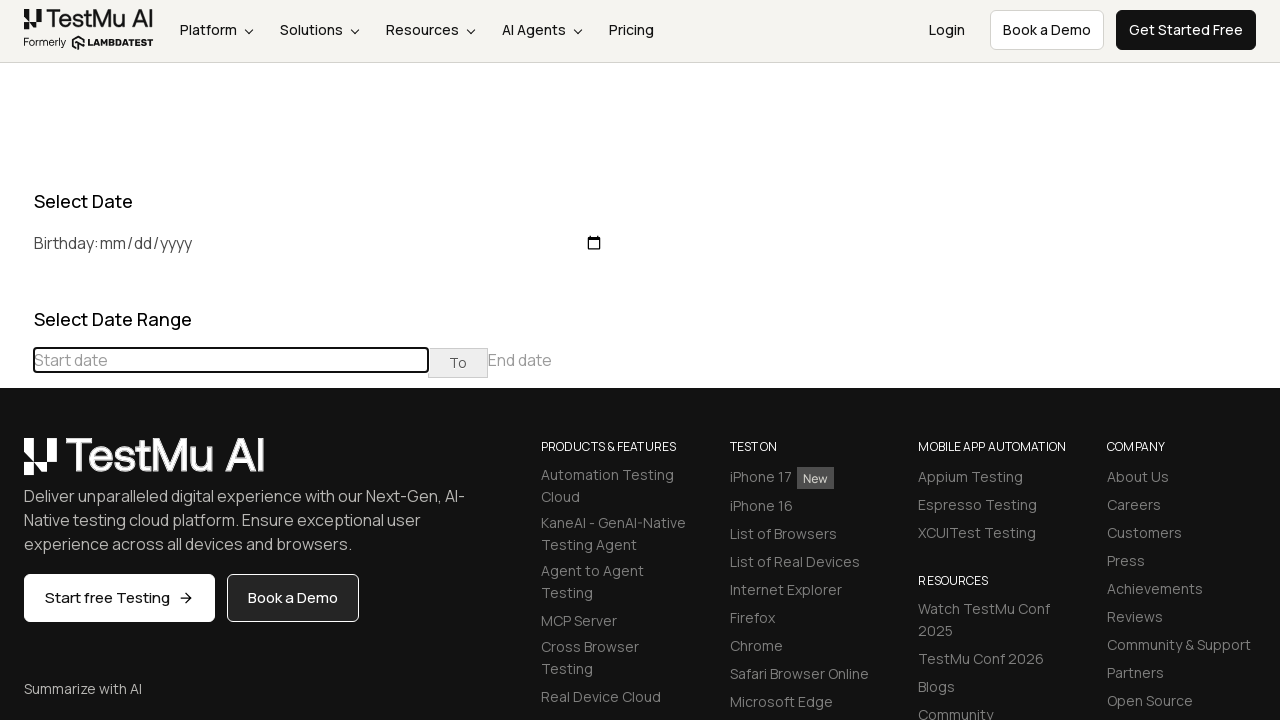

Clicked previous button to navigate backwards to July 2022 at (16, 465) on (//th[@class='prev'])[1]
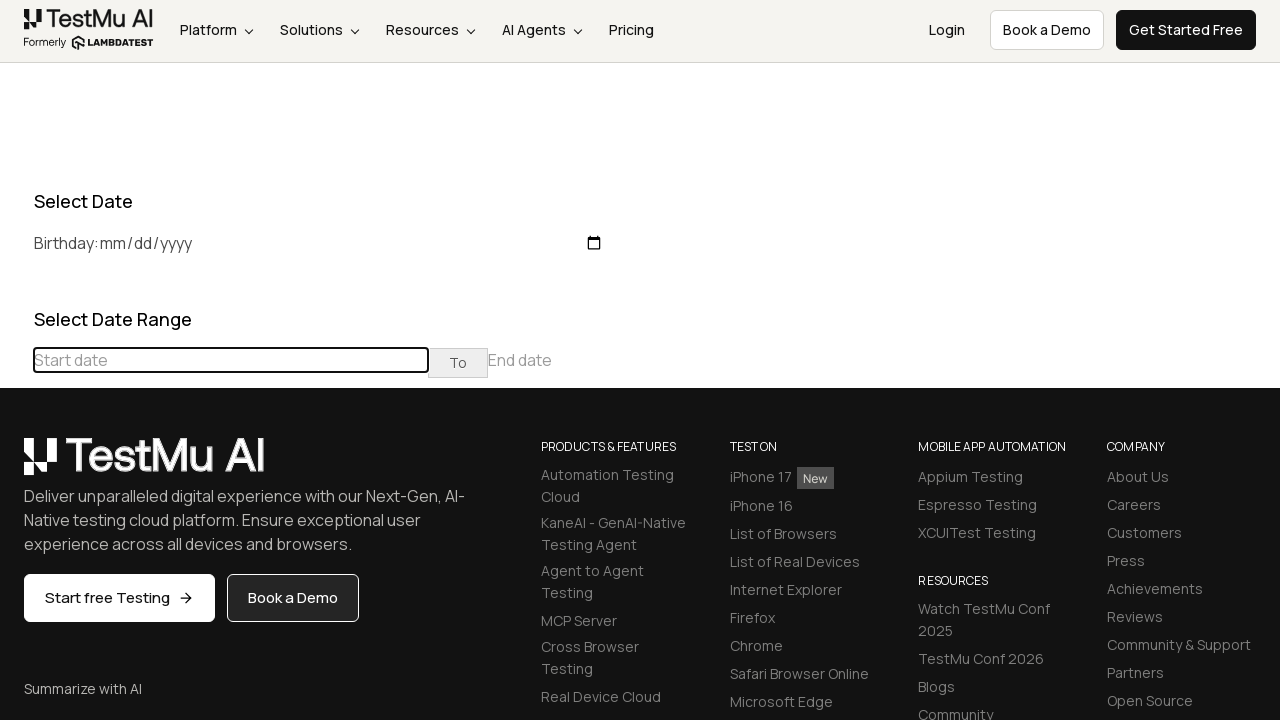

Clicked previous button to navigate backwards to July 2022 at (16, 465) on (//th[@class='prev'])[1]
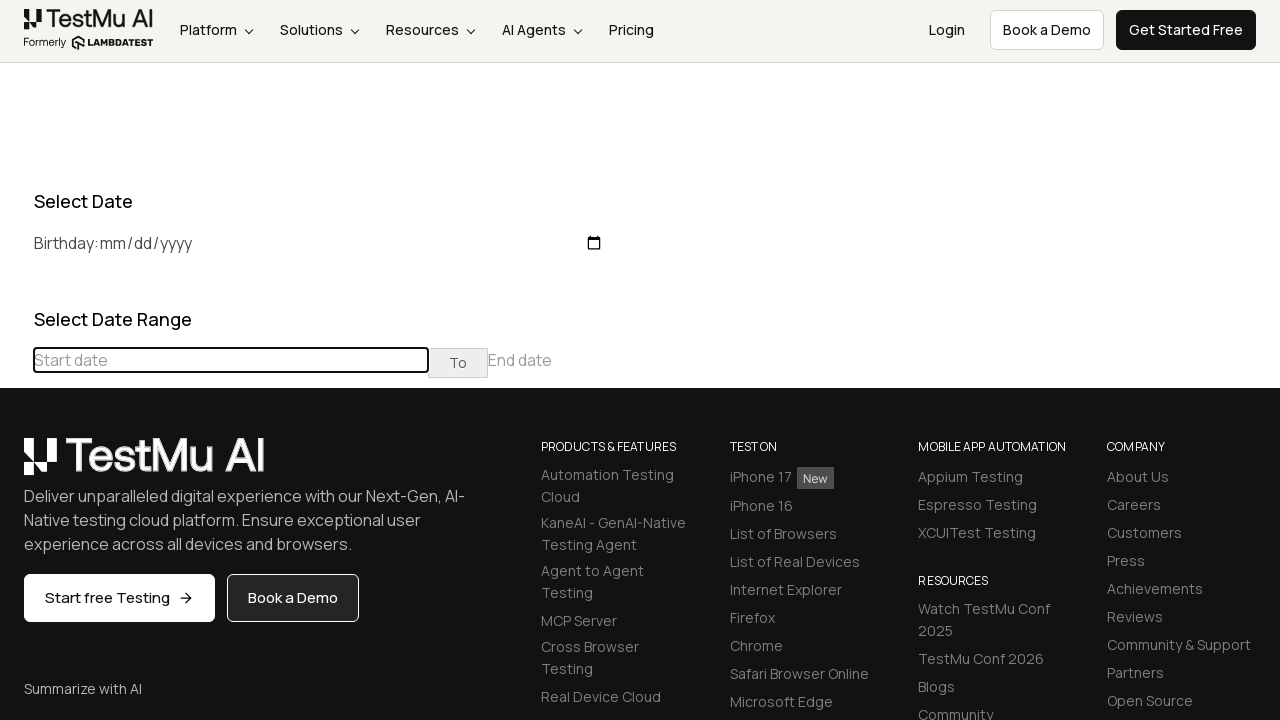

Clicked previous button to navigate backwards to July 2022 at (16, 465) on (//th[@class='prev'])[1]
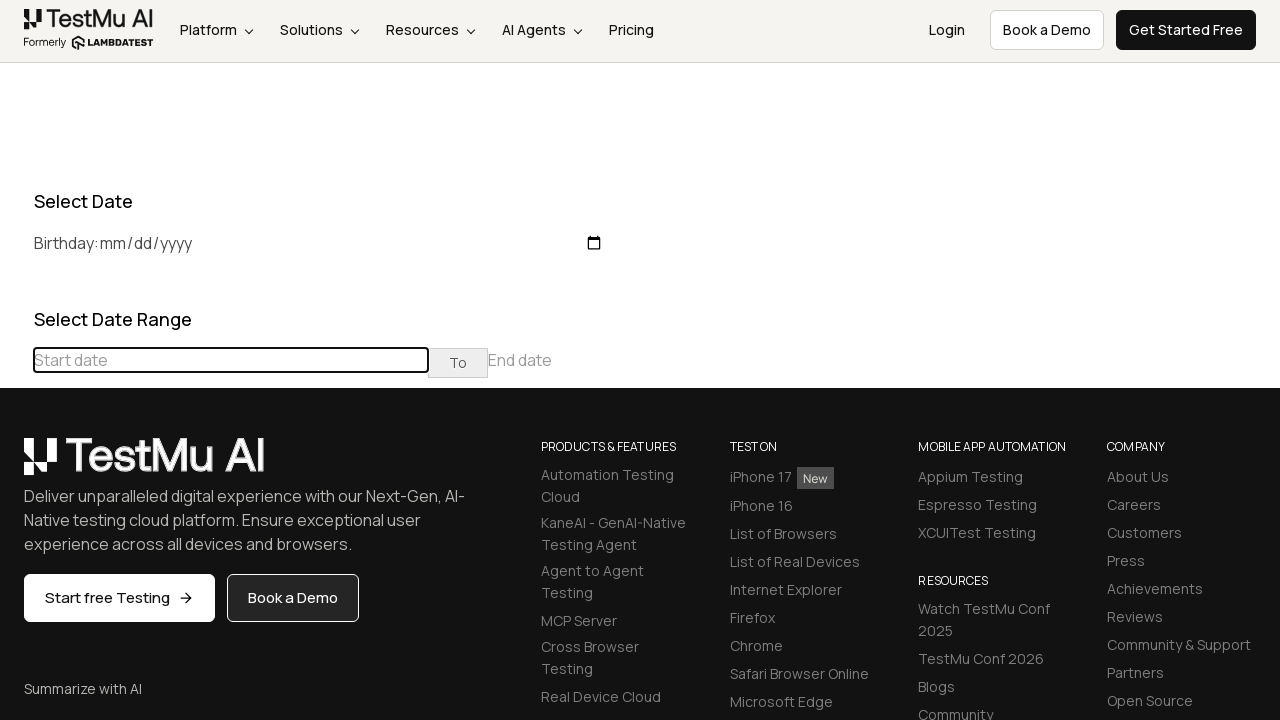

Clicked previous button to navigate backwards to July 2022 at (16, 465) on (//th[@class='prev'])[1]
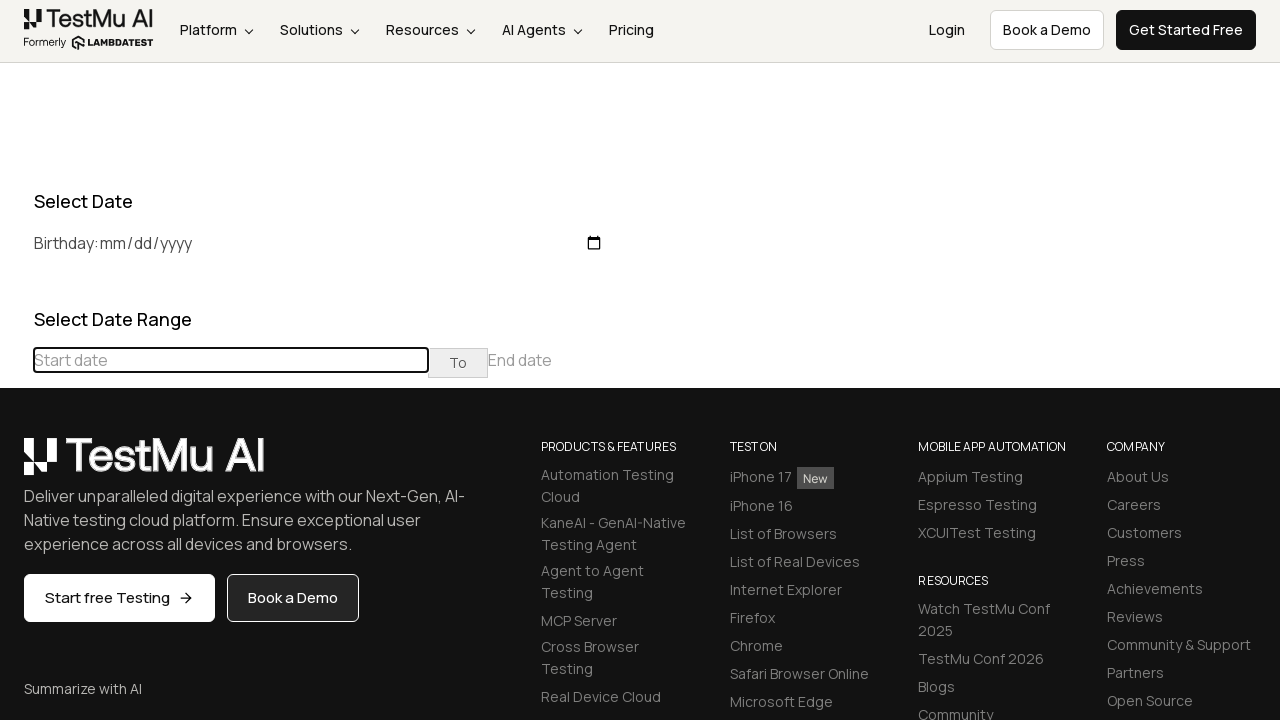

Clicked previous button to navigate backwards to July 2022 at (16, 465) on (//th[@class='prev'])[1]
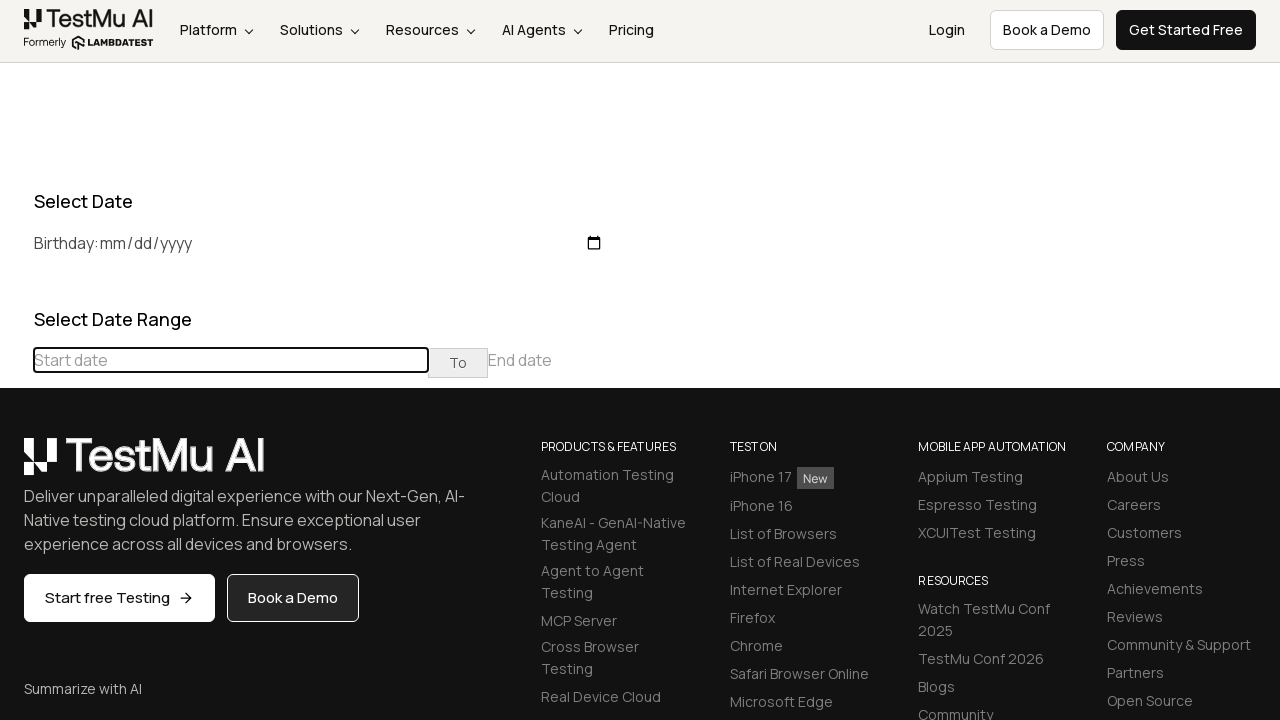

Clicked previous button to navigate backwards to July 2022 at (16, 465) on (//th[@class='prev'])[1]
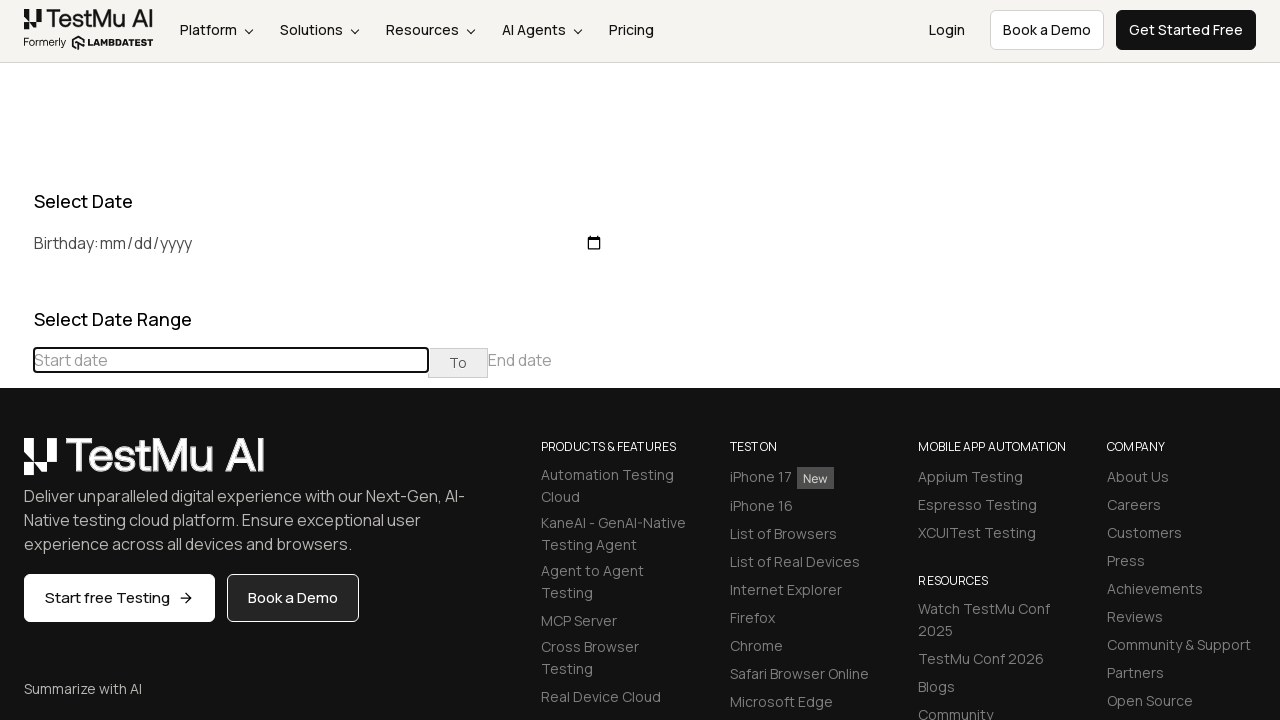

Clicked previous button to navigate backwards to July 2022 at (16, 465) on (//th[@class='prev'])[1]
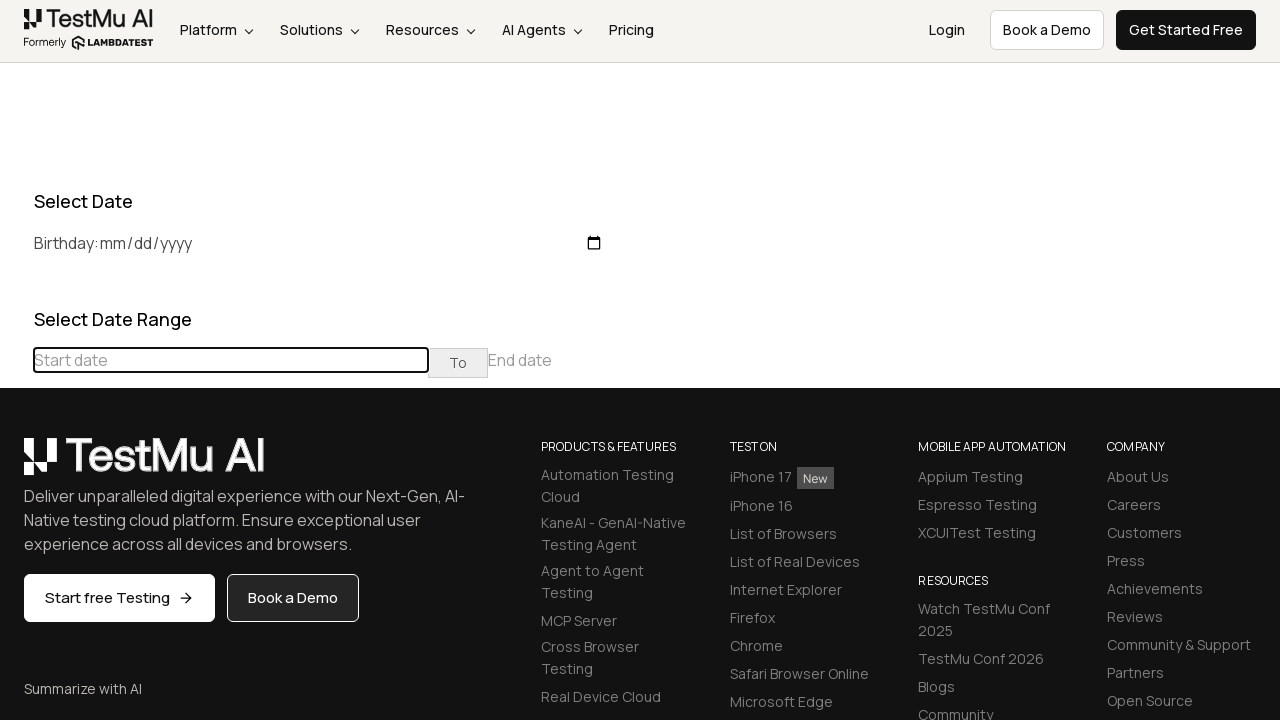

Clicked previous button to navigate backwards to July 2022 at (16, 465) on (//th[@class='prev'])[1]
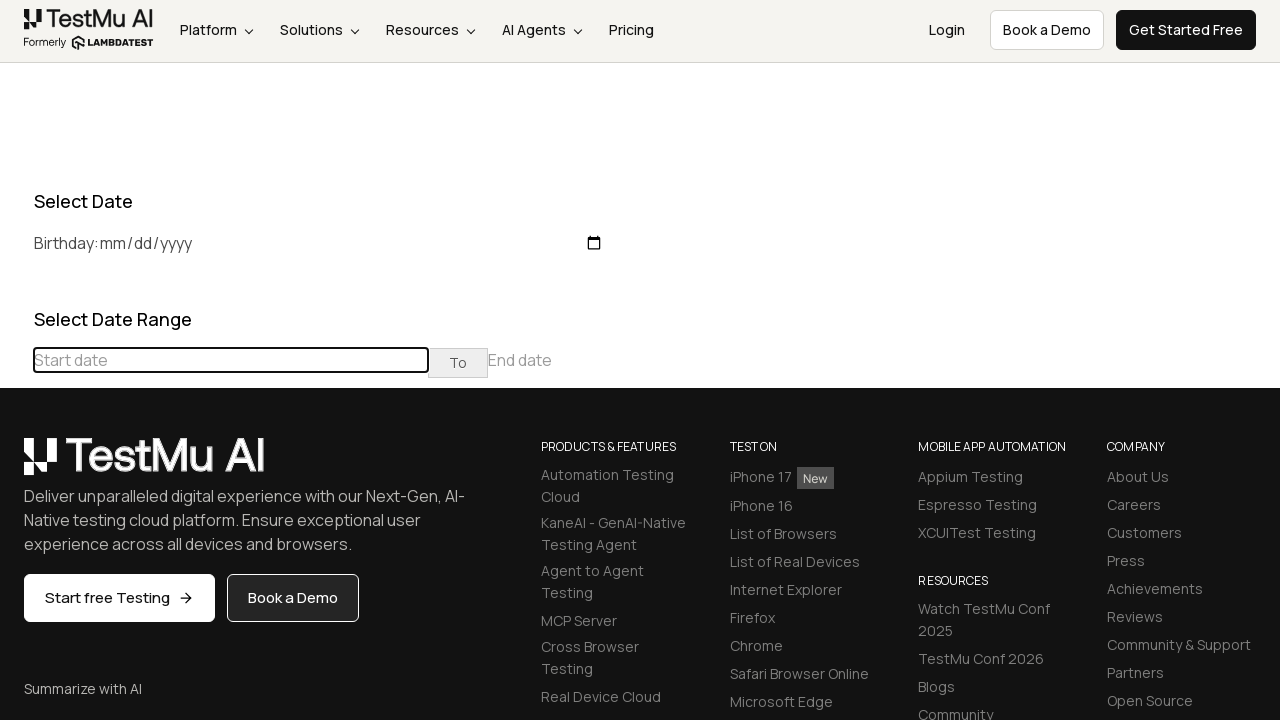

Clicked previous button to navigate backwards to July 2022 at (16, 465) on (//th[@class='prev'])[1]
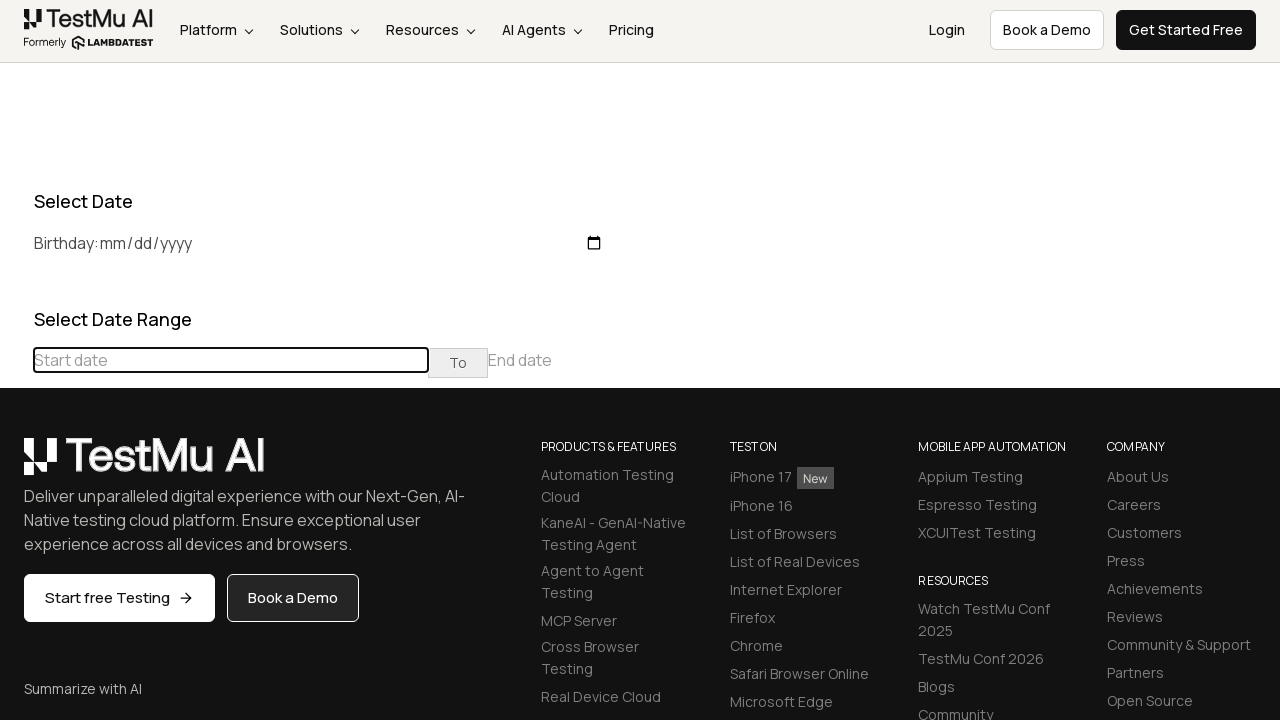

Clicked previous button to navigate backwards to July 2022 at (16, 465) on (//th[@class='prev'])[1]
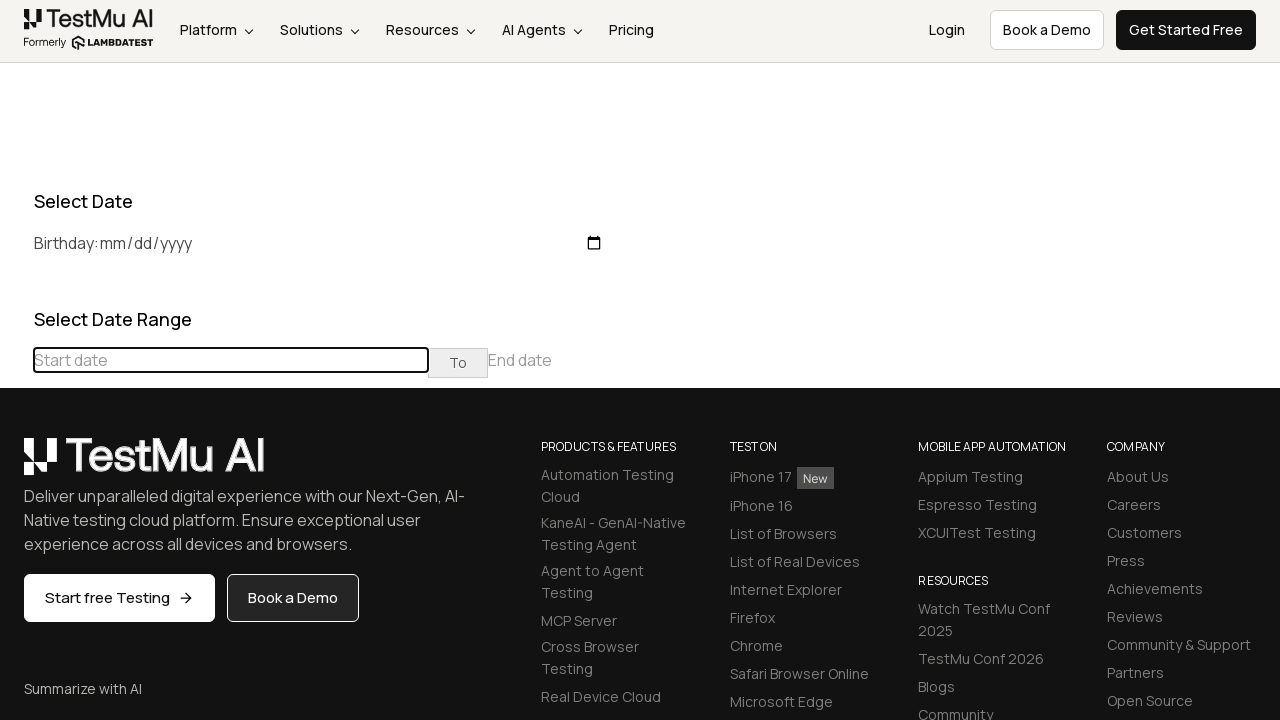

Clicked previous button to navigate backwards to July 2022 at (16, 465) on (//th[@class='prev'])[1]
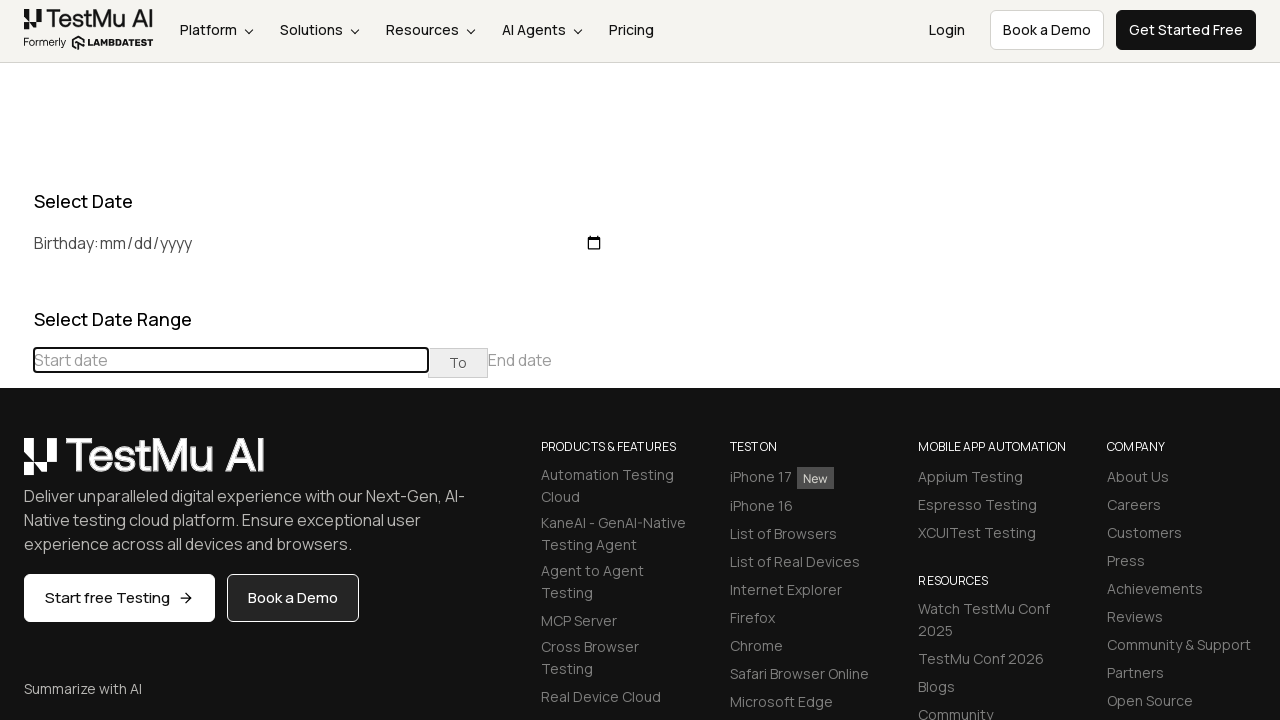

Clicked previous button to navigate backwards to July 2022 at (16, 465) on (//th[@class='prev'])[1]
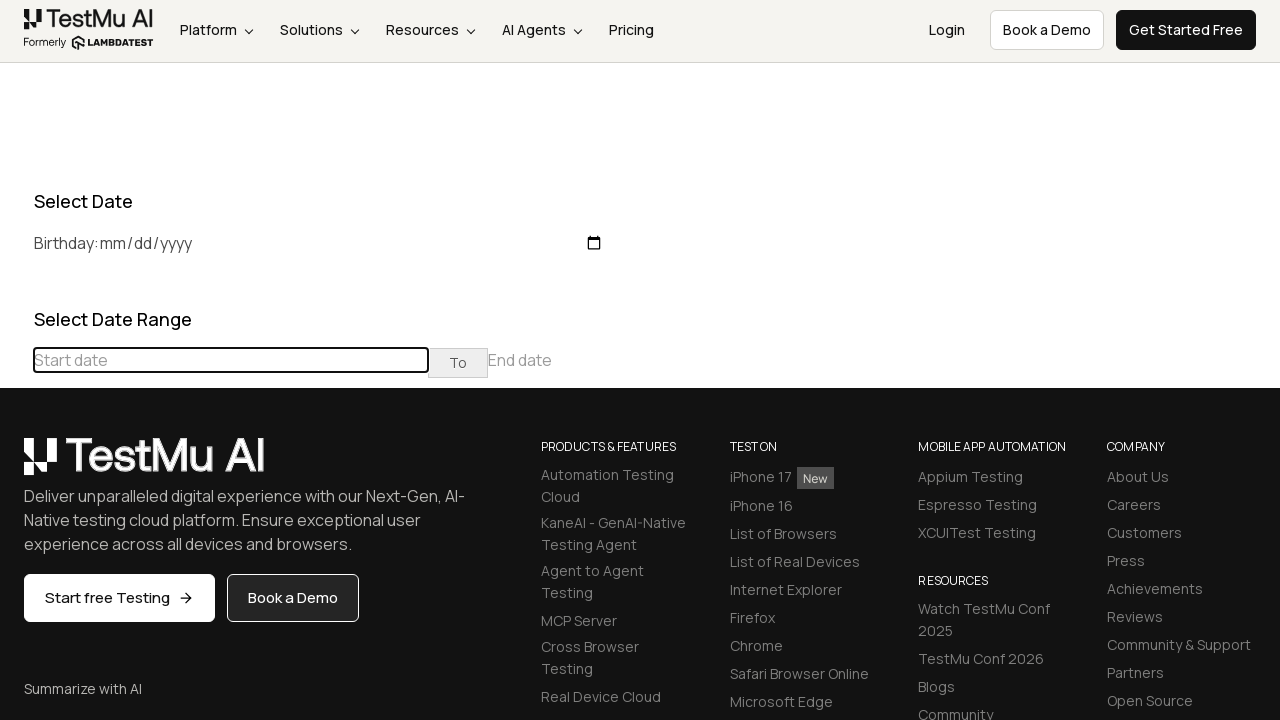

Clicked previous button to navigate backwards to July 2022 at (16, 465) on (//th[@class='prev'])[1]
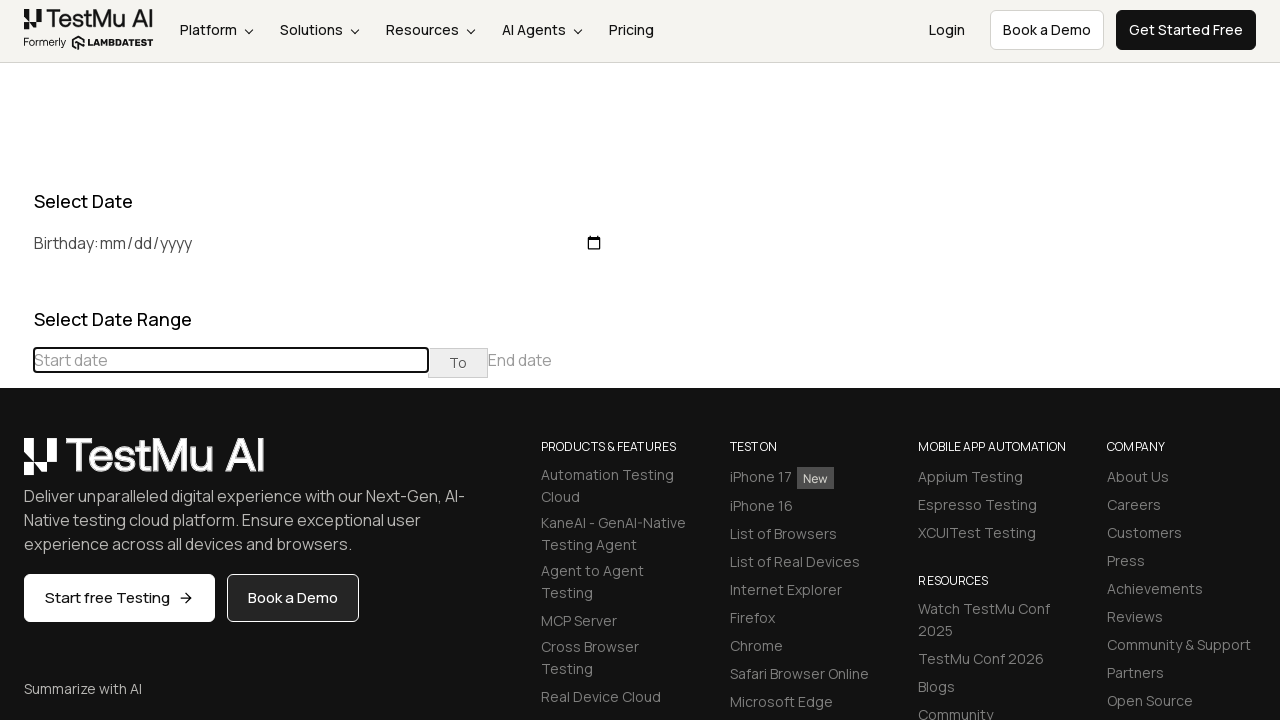

Clicked previous button to navigate backwards to July 2022 at (16, 465) on (//th[@class='prev'])[1]
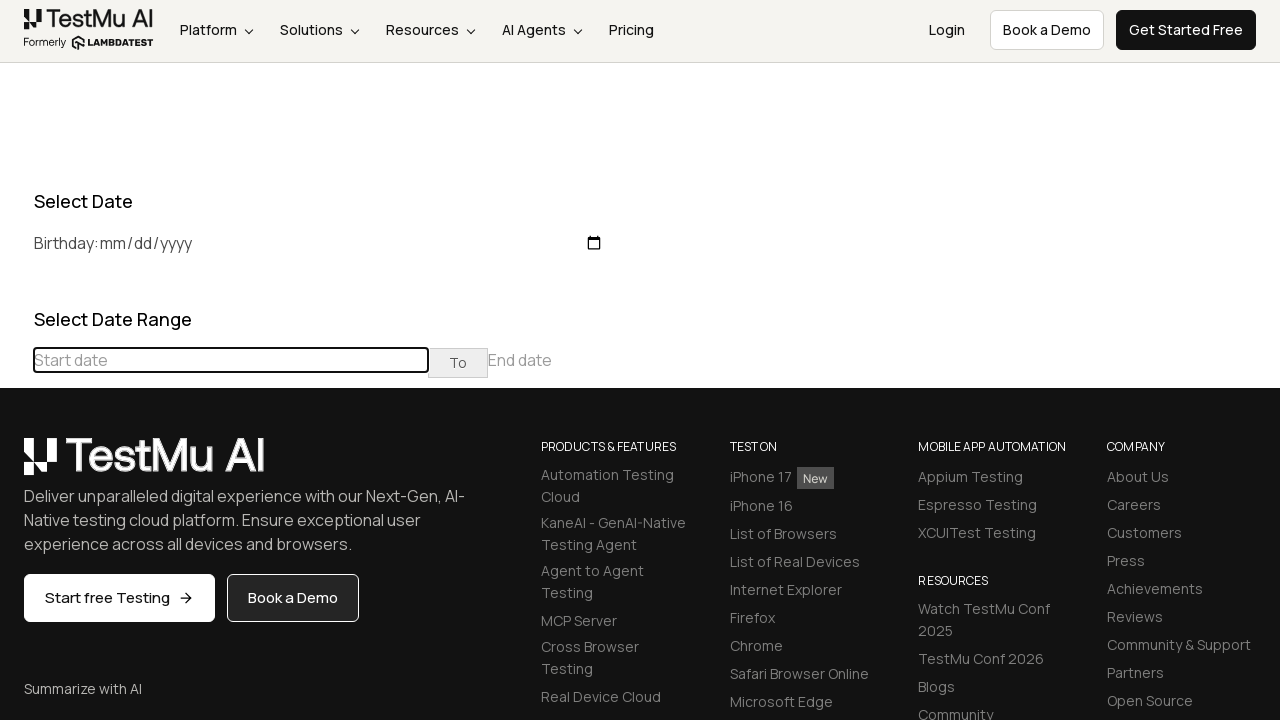

Clicked previous button to navigate backwards to July 2022 at (16, 465) on (//th[@class='prev'])[1]
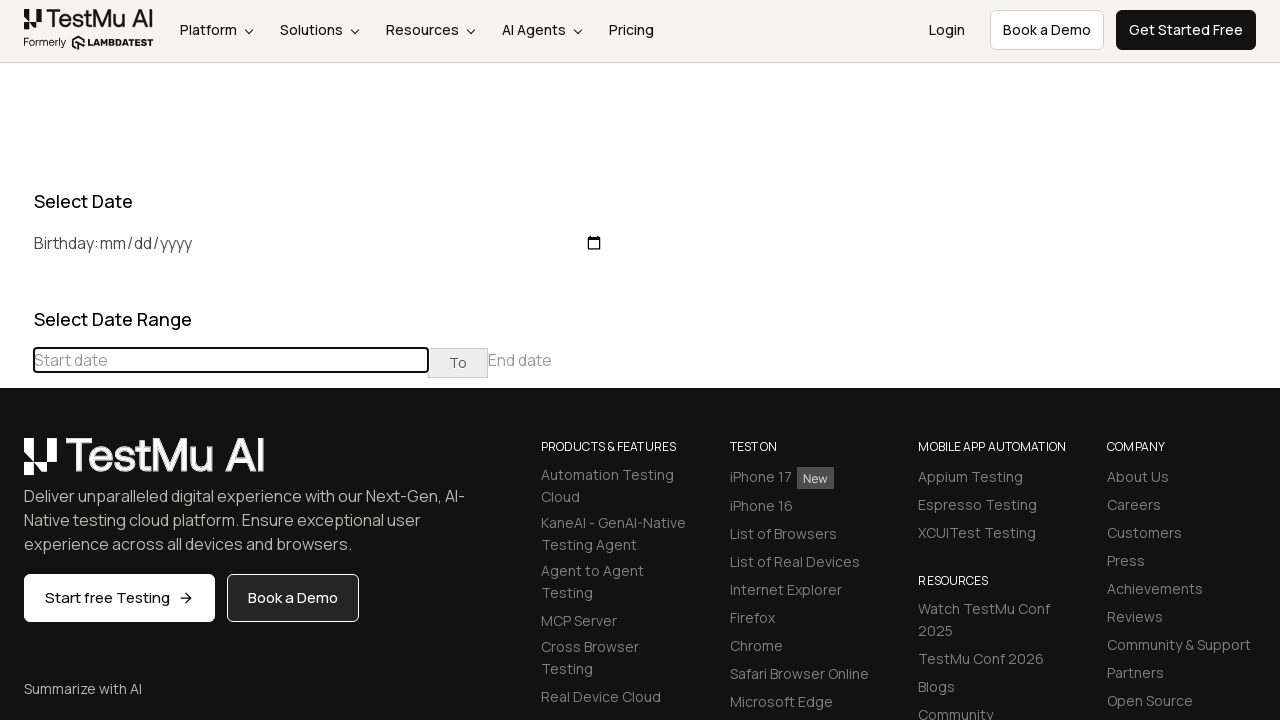

Clicked previous button to navigate backwards to July 2022 at (16, 465) on (//th[@class='prev'])[1]
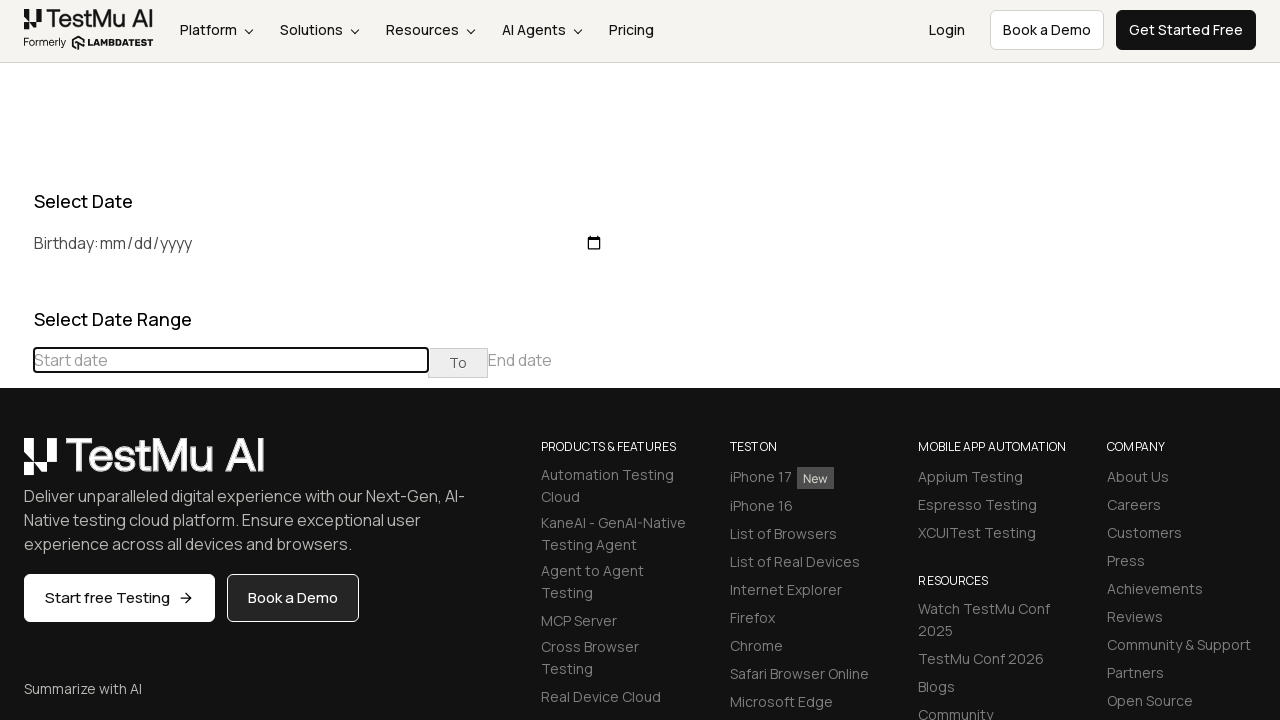

Clicked previous button to navigate backwards to July 2022 at (16, 465) on (//th[@class='prev'])[1]
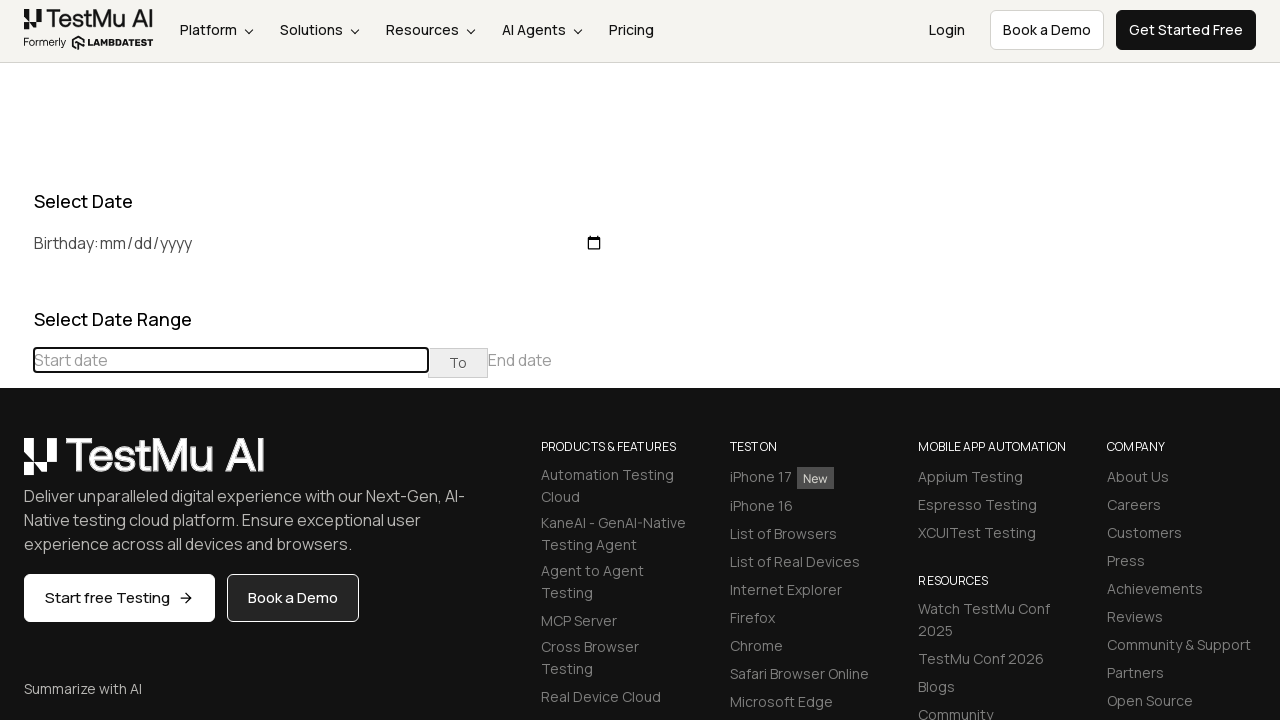

Clicked previous button to navigate backwards to July 2022 at (16, 465) on (//th[@class='prev'])[1]
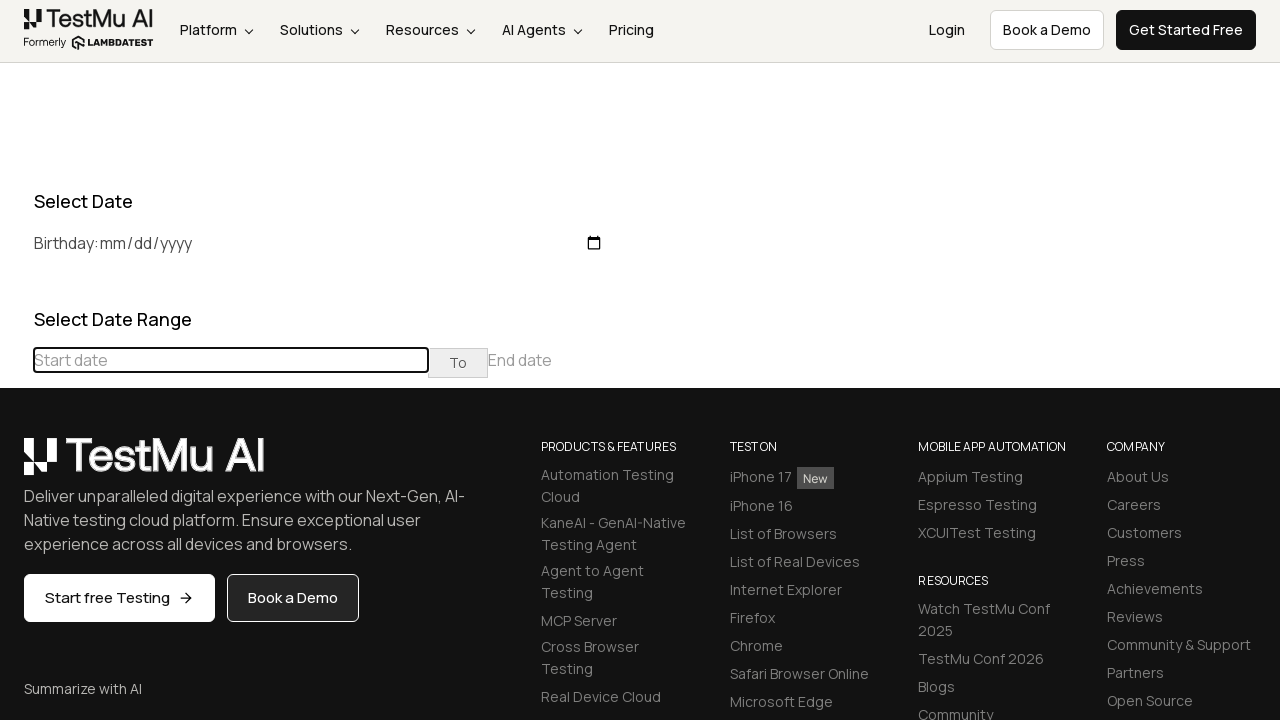

Clicked previous button to navigate backwards to July 2022 at (16, 465) on (//th[@class='prev'])[1]
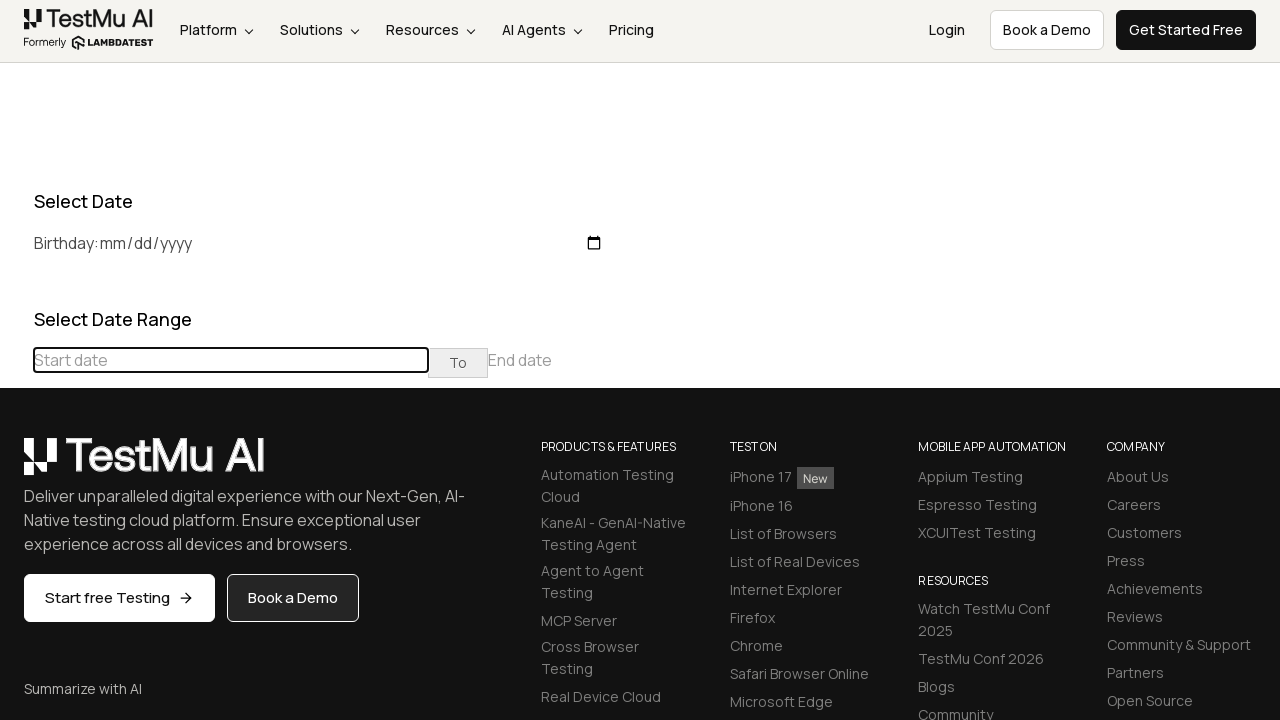

Clicked previous button to navigate backwards to July 2022 at (16, 465) on (//th[@class='prev'])[1]
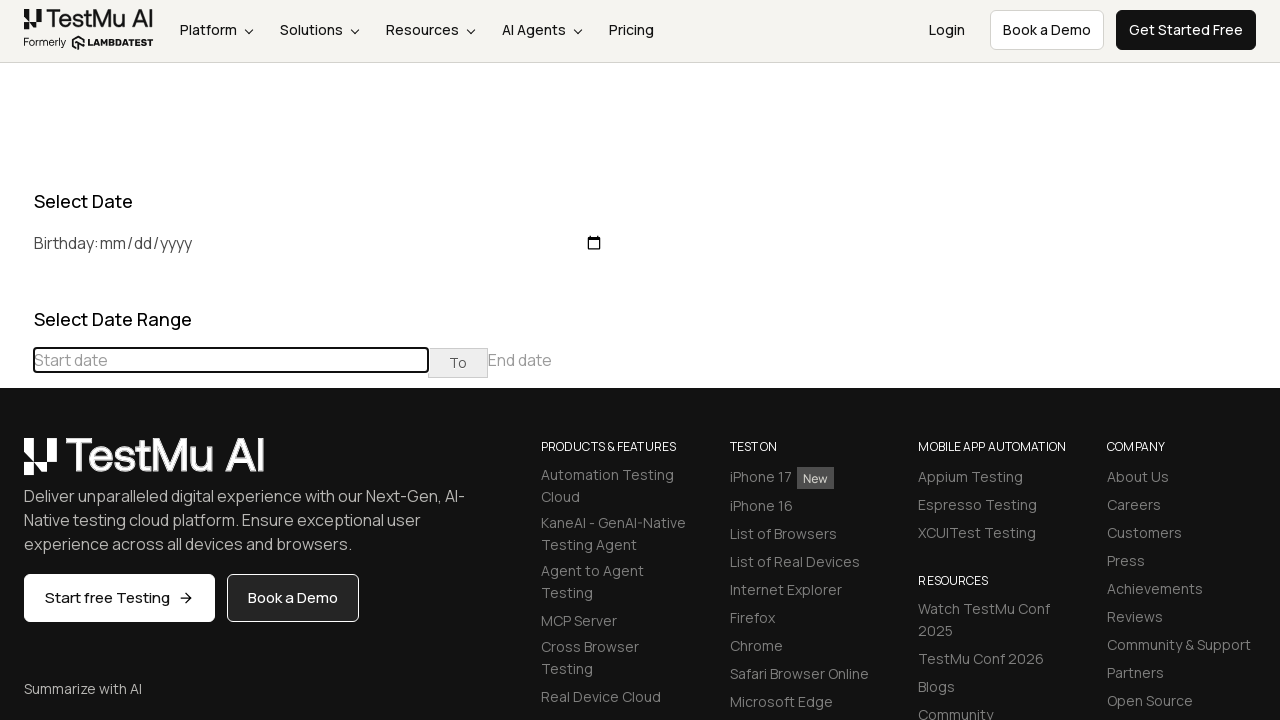

Clicked previous button to navigate backwards to July 2022 at (16, 465) on (//th[@class='prev'])[1]
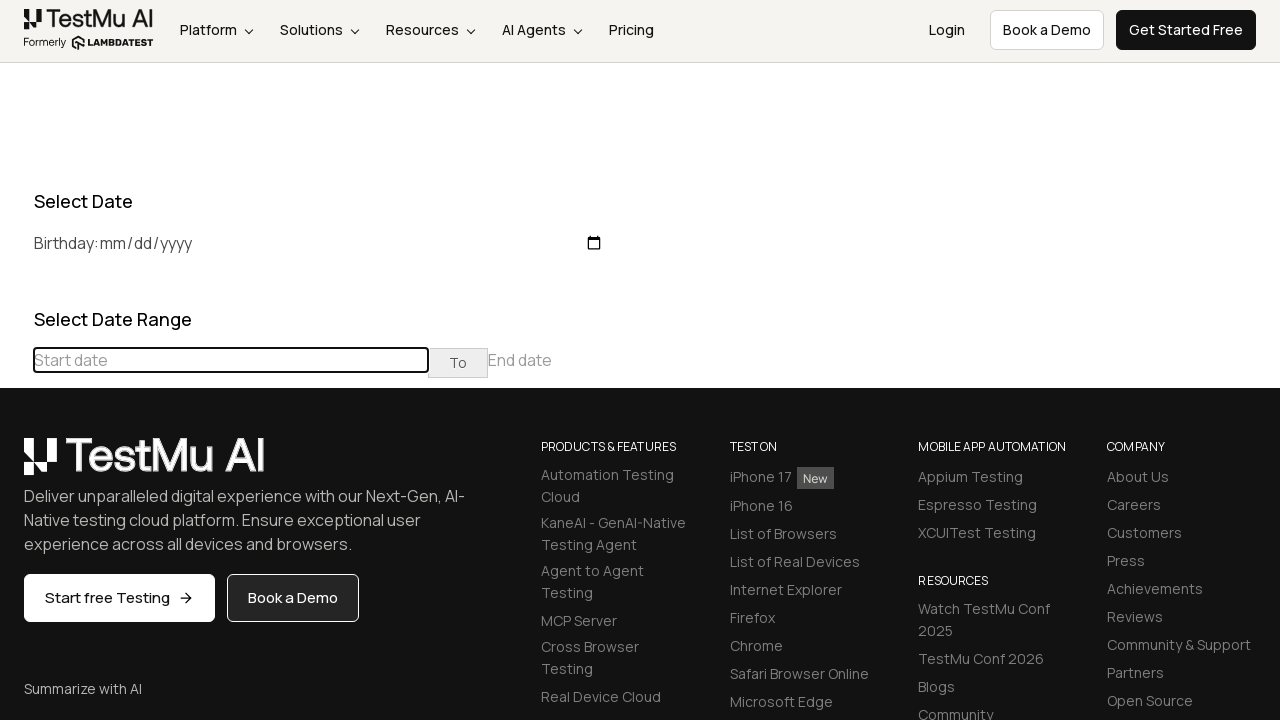

Clicked previous button to navigate backwards to July 2022 at (16, 465) on (//th[@class='prev'])[1]
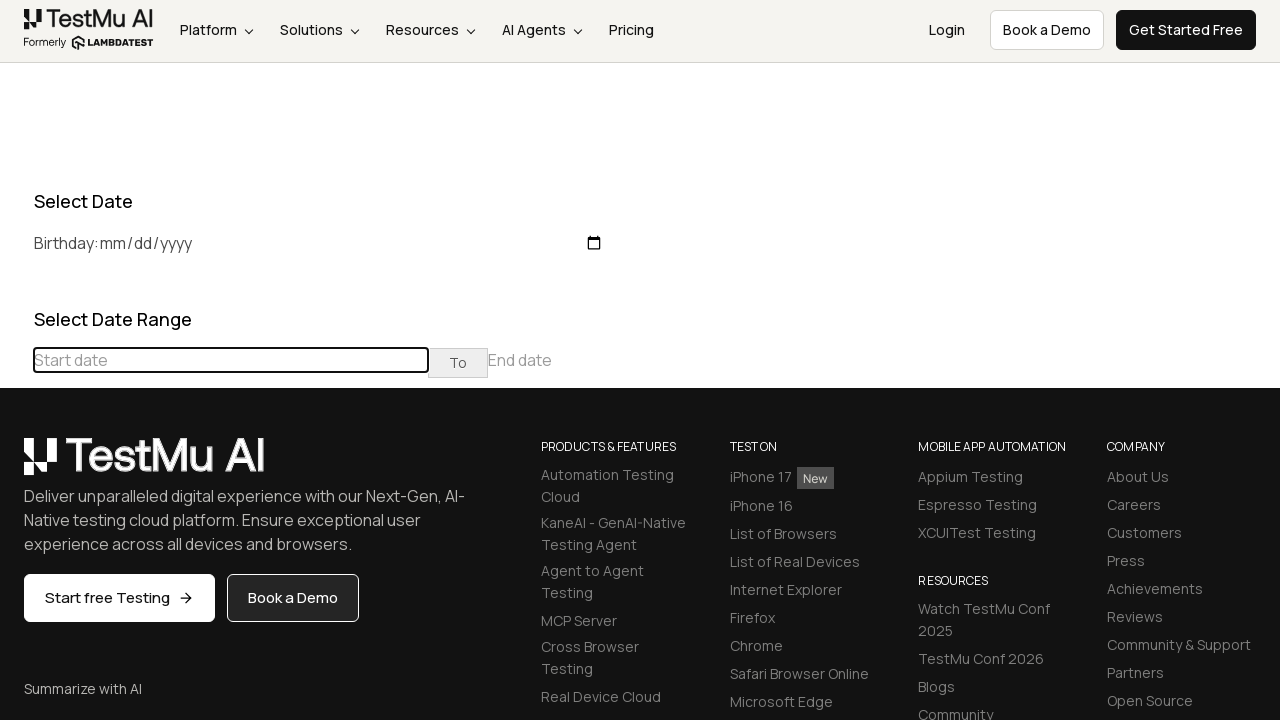

Clicked previous button to navigate backwards to July 2022 at (16, 465) on (//th[@class='prev'])[1]
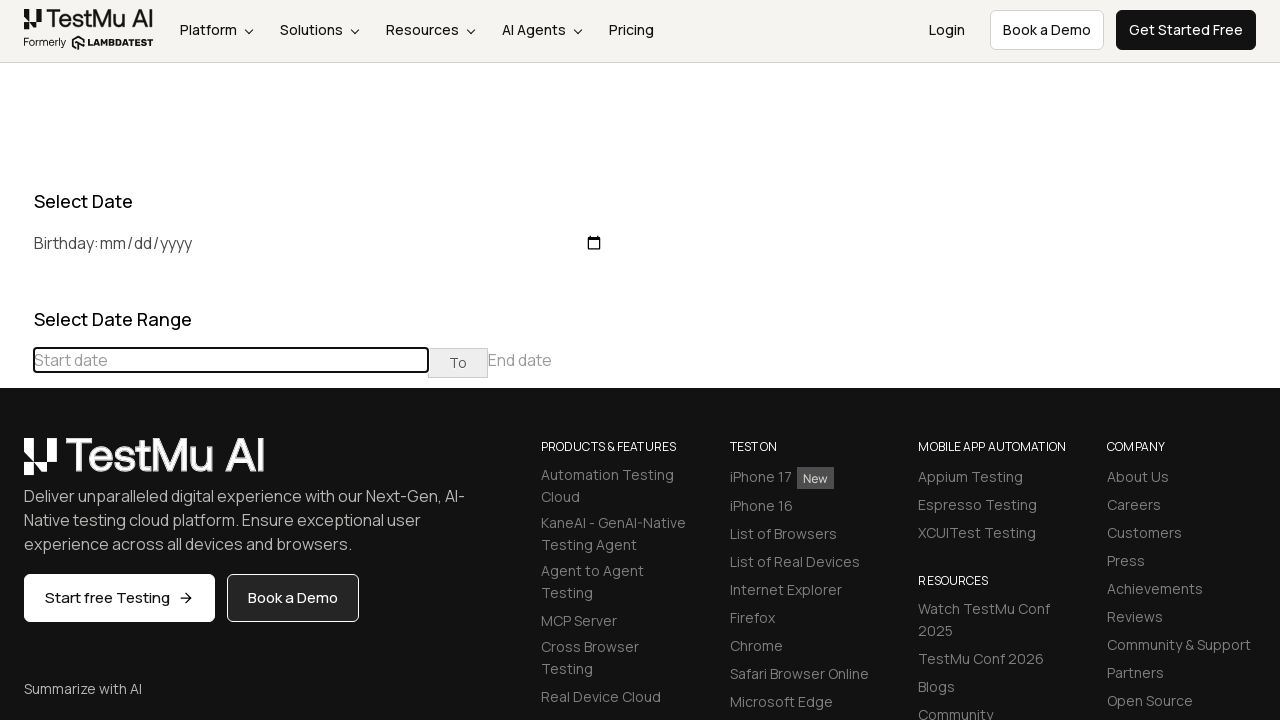

Clicked previous button to navigate backwards to July 2022 at (16, 465) on (//th[@class='prev'])[1]
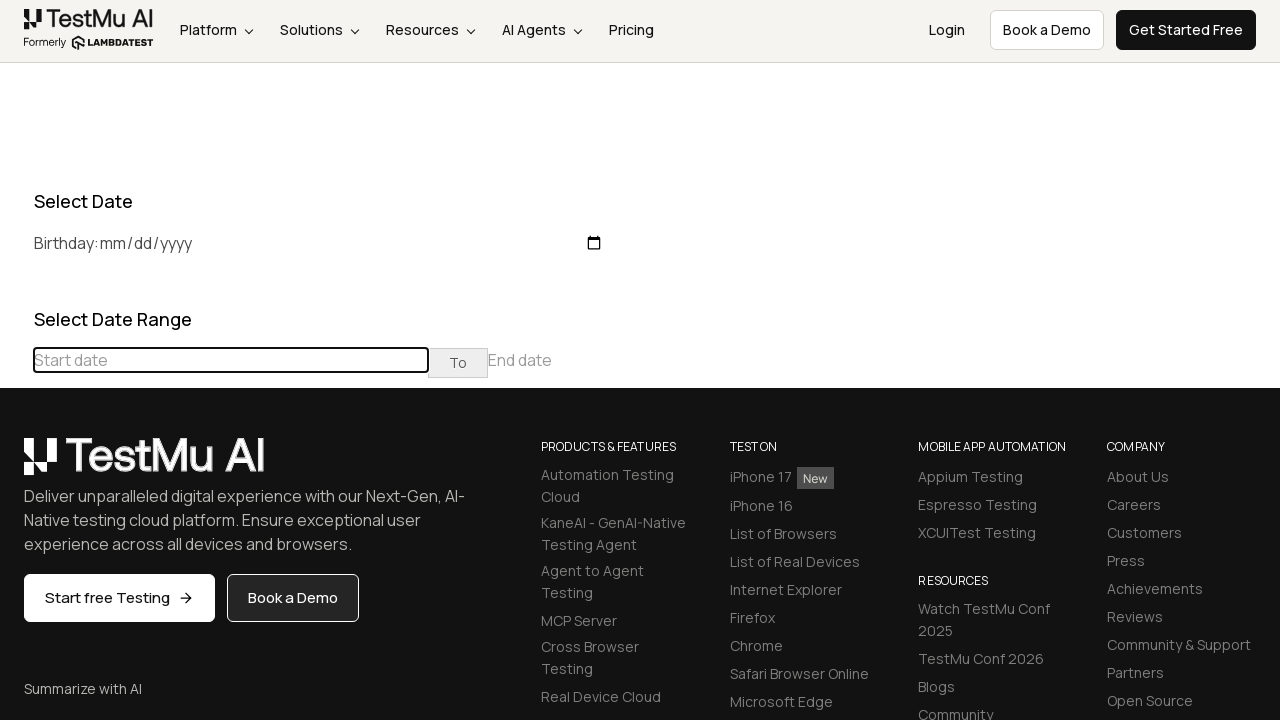

Clicked previous button to navigate backwards to July 2022 at (16, 465) on (//th[@class='prev'])[1]
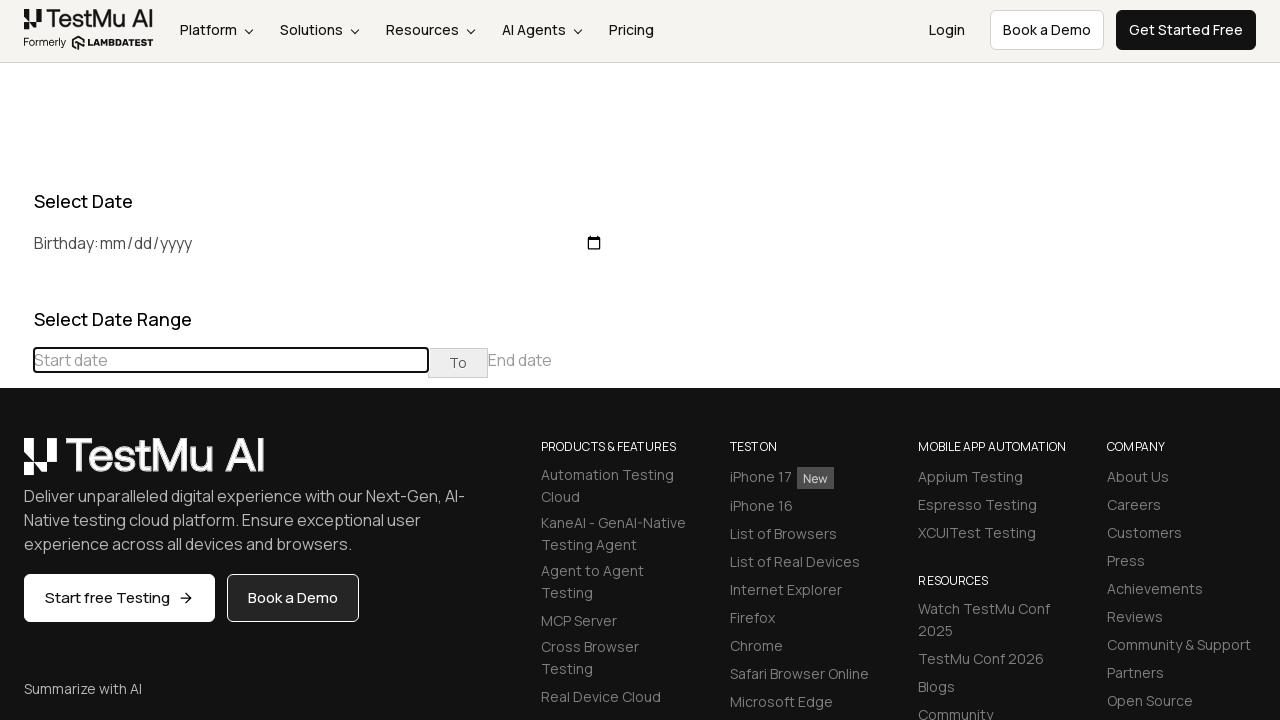

Clicked previous button to navigate backwards to July 2022 at (16, 465) on (//th[@class='prev'])[1]
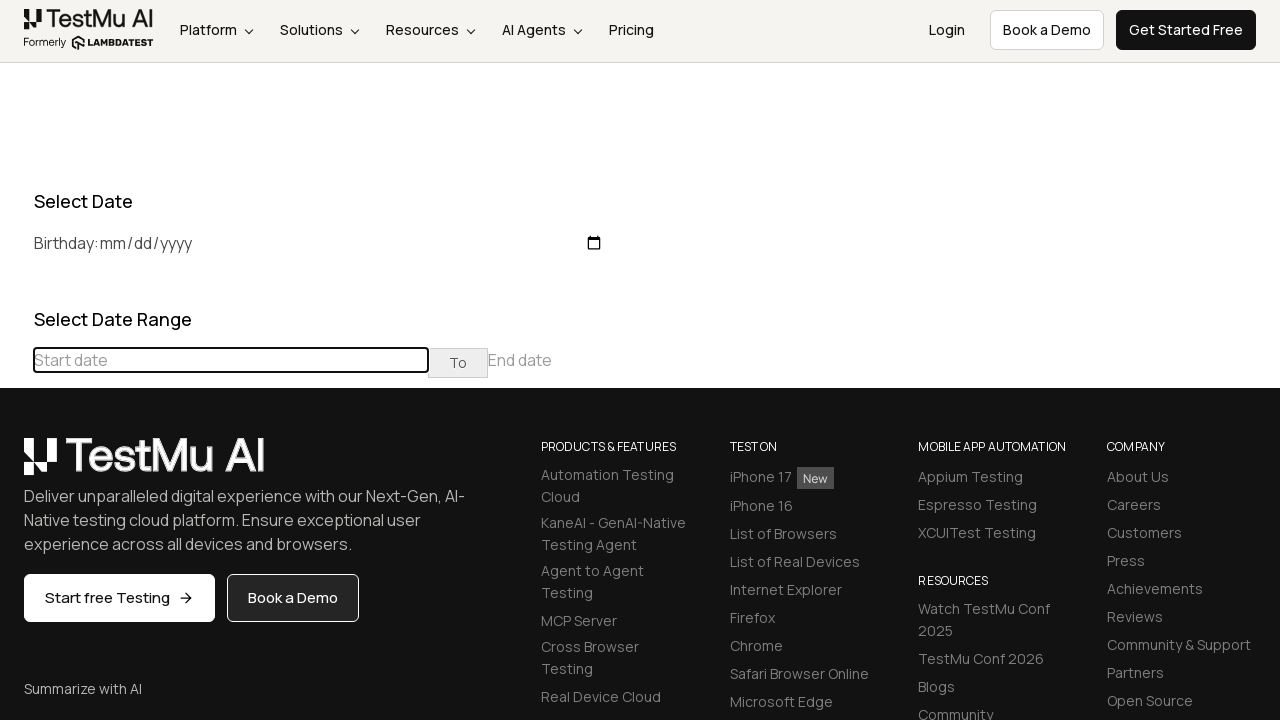

Clicked previous button to navigate backwards to July 2022 at (16, 465) on (//th[@class='prev'])[1]
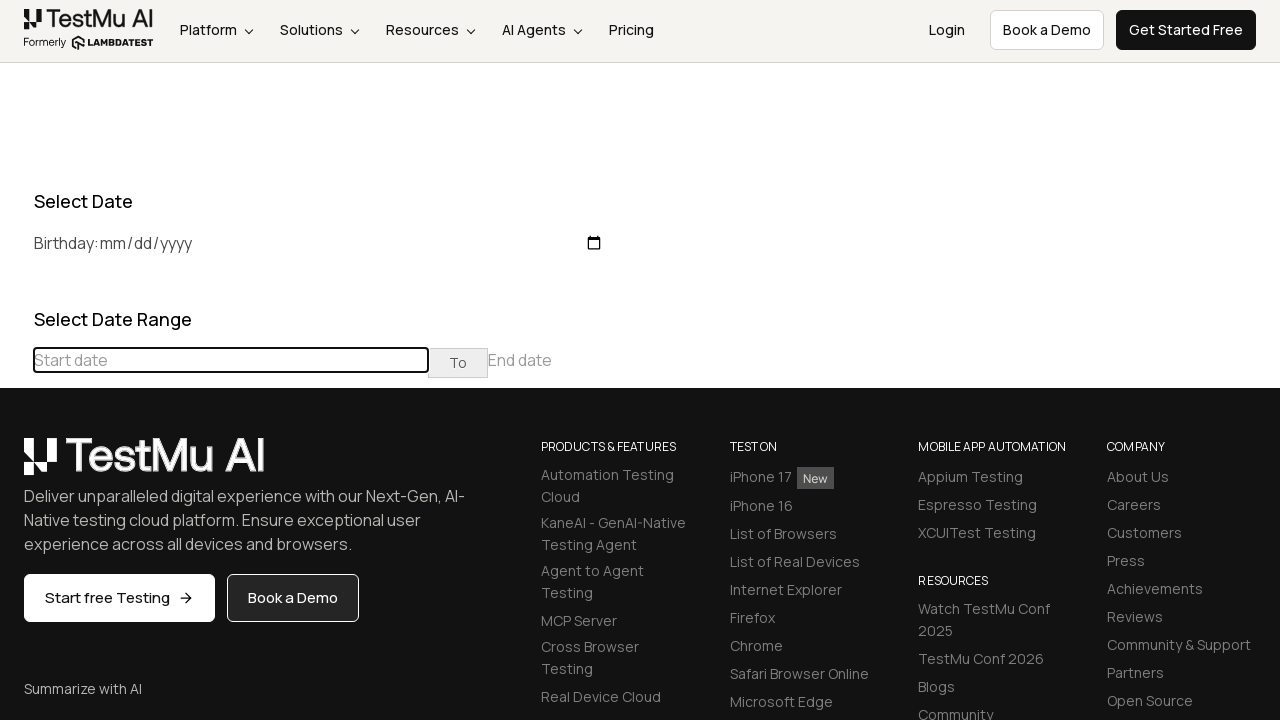

Clicked previous button to navigate backwards to July 2022 at (16, 465) on (//th[@class='prev'])[1]
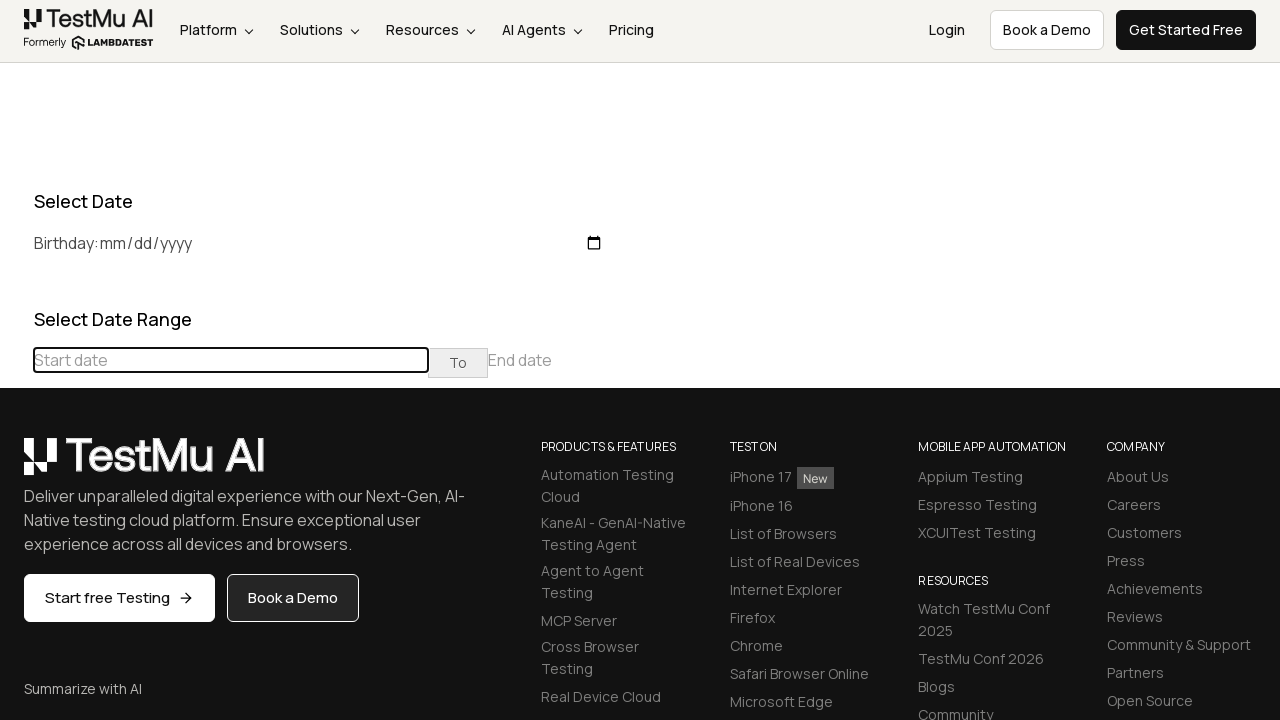

Clicked previous button to navigate backwards to July 2022 at (16, 465) on (//th[@class='prev'])[1]
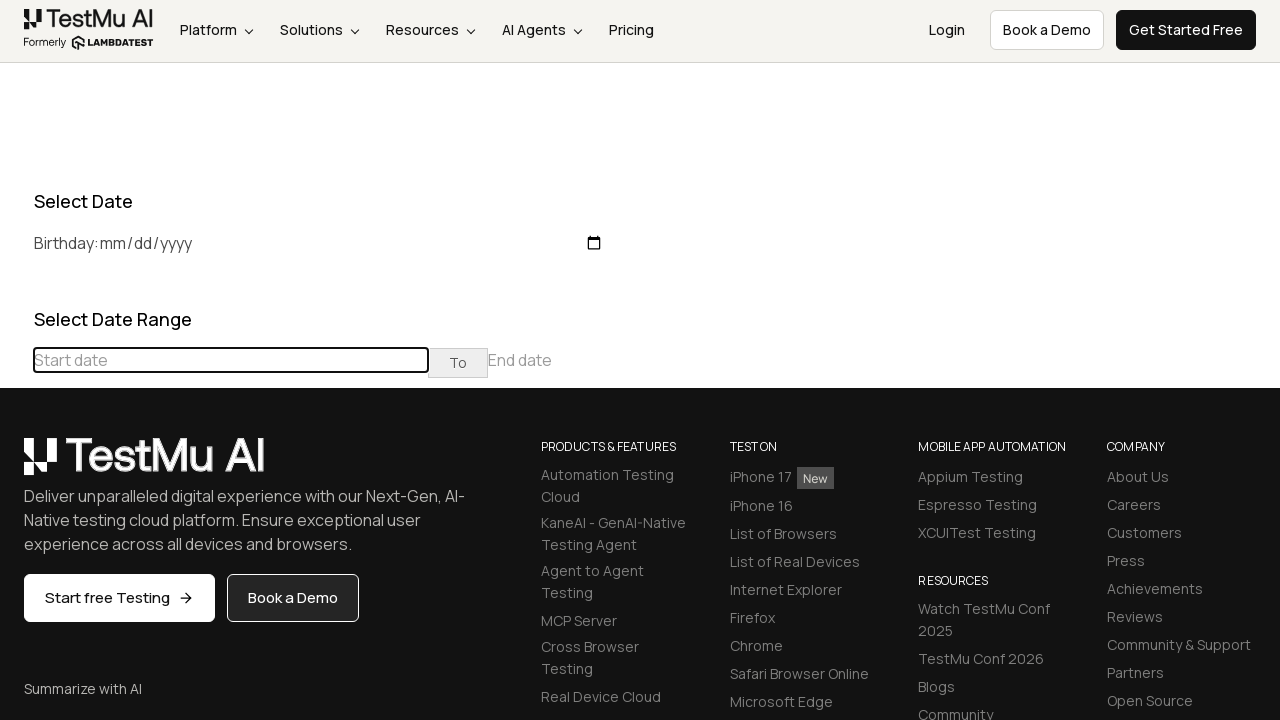

Clicked previous button to navigate backwards to July 2022 at (16, 465) on (//th[@class='prev'])[1]
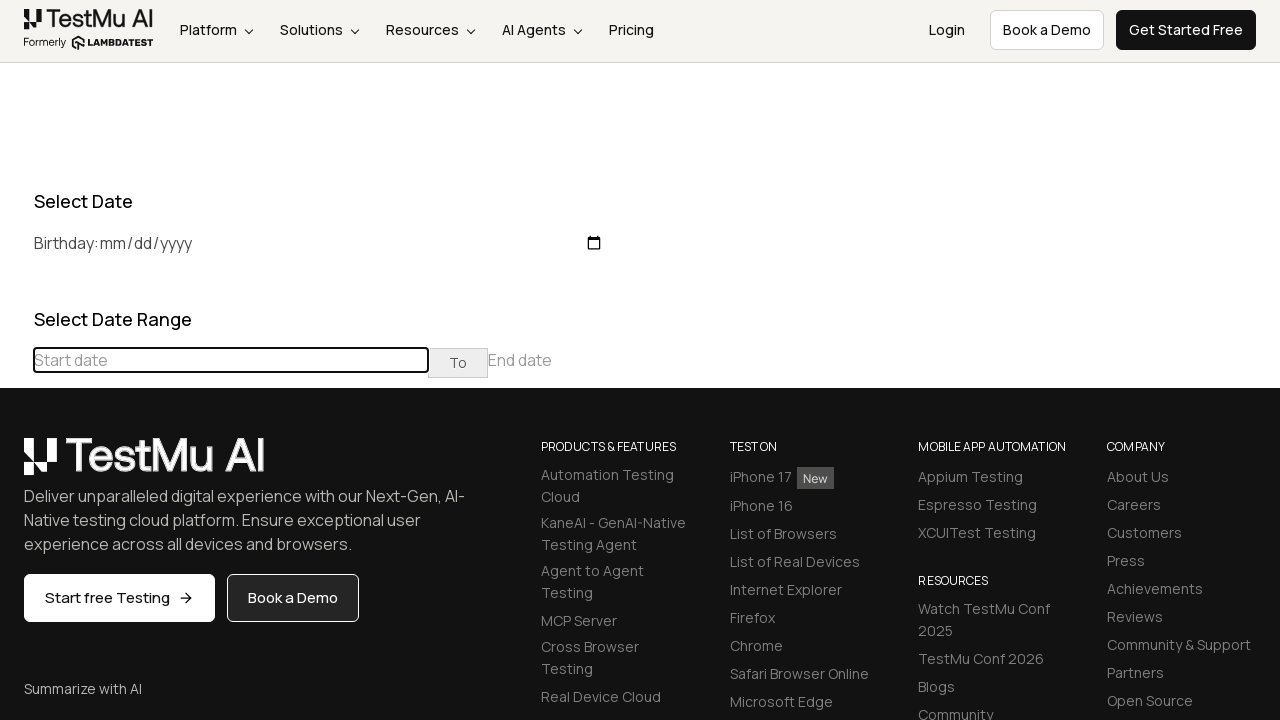

Clicked previous button to navigate backwards to July 2022 at (16, 465) on (//th[@class='prev'])[1]
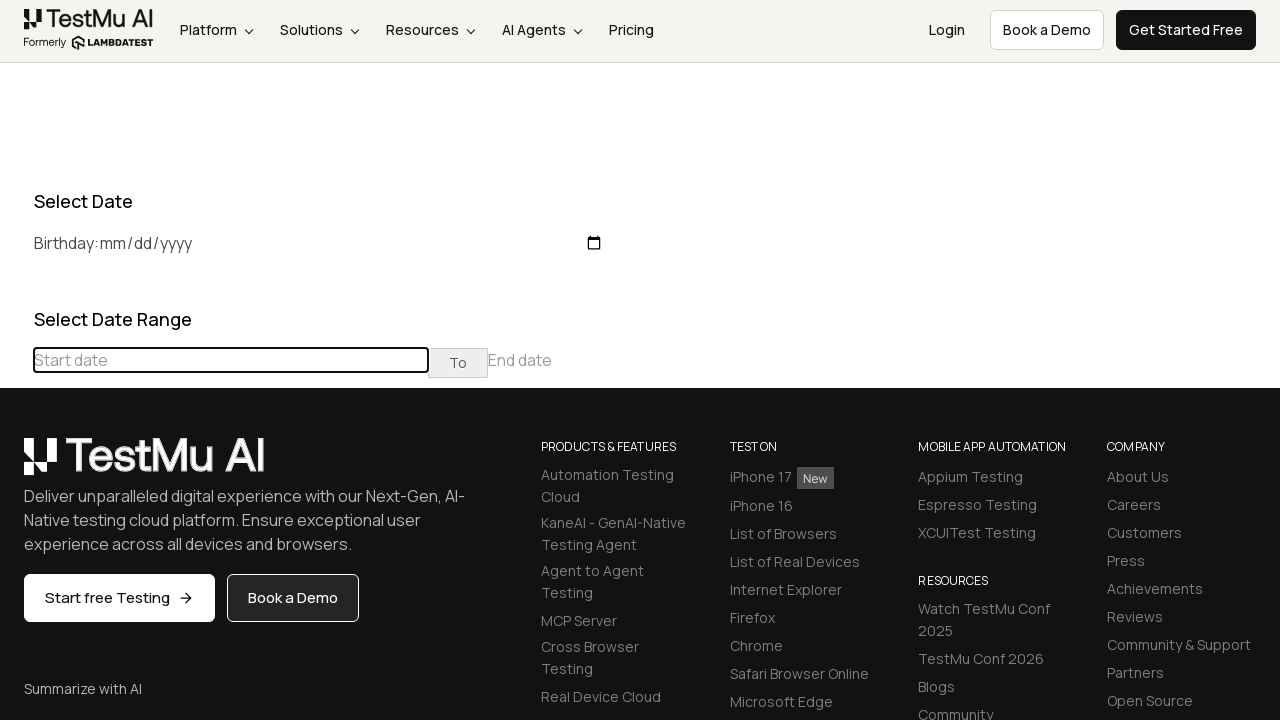

Clicked previous button to navigate backwards to July 2022 at (16, 465) on (//th[@class='prev'])[1]
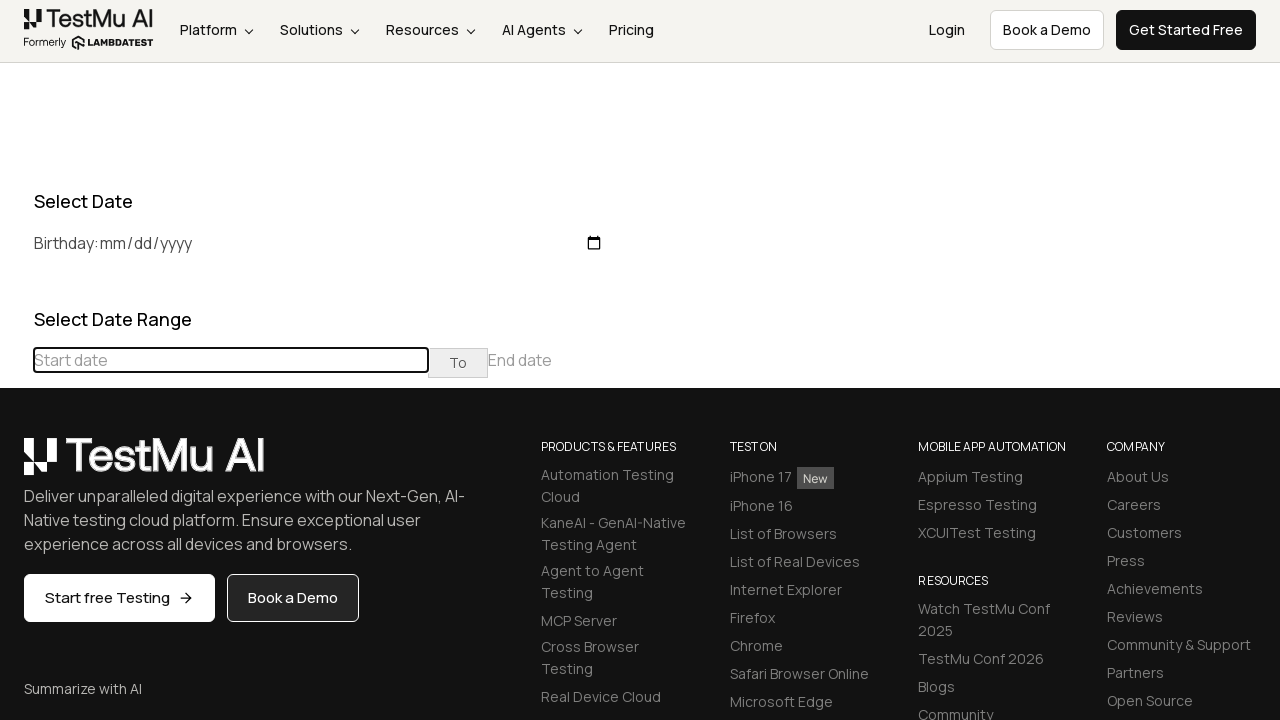

Selected day 2 in July 2022 at (216, 533) on //td[@class='day'][text()='2']
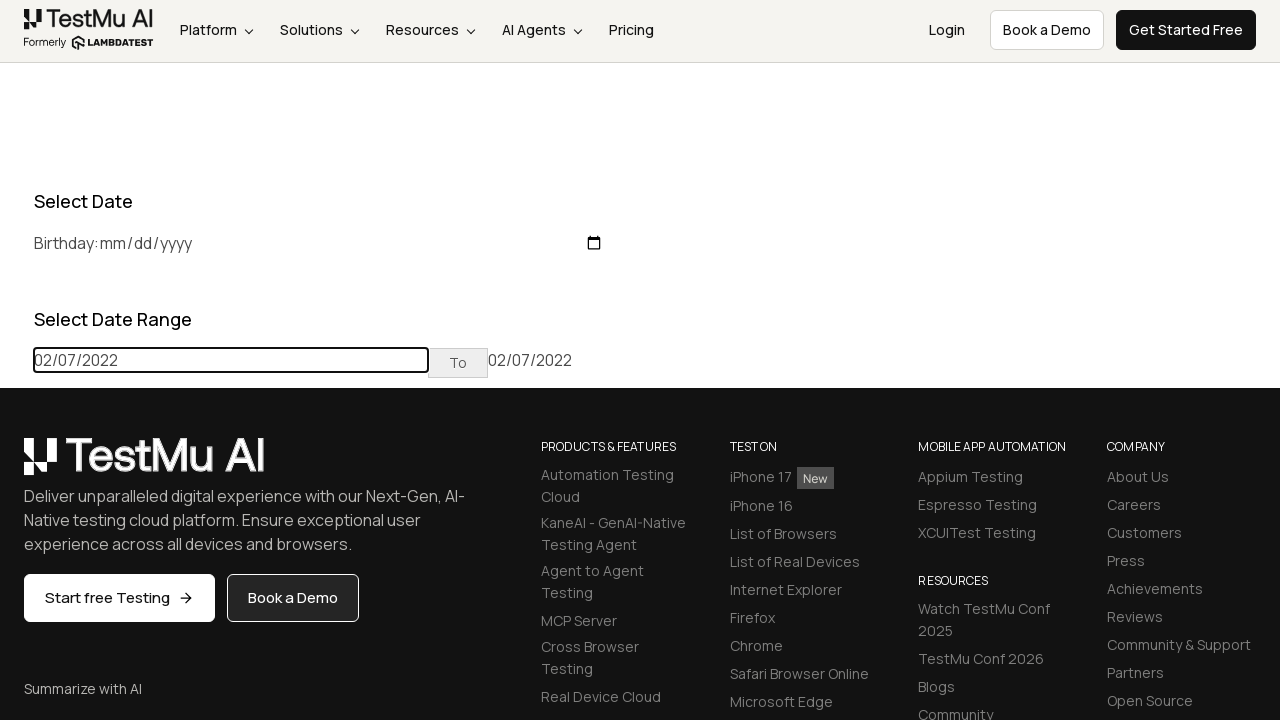

Waited 1000ms to see the final result
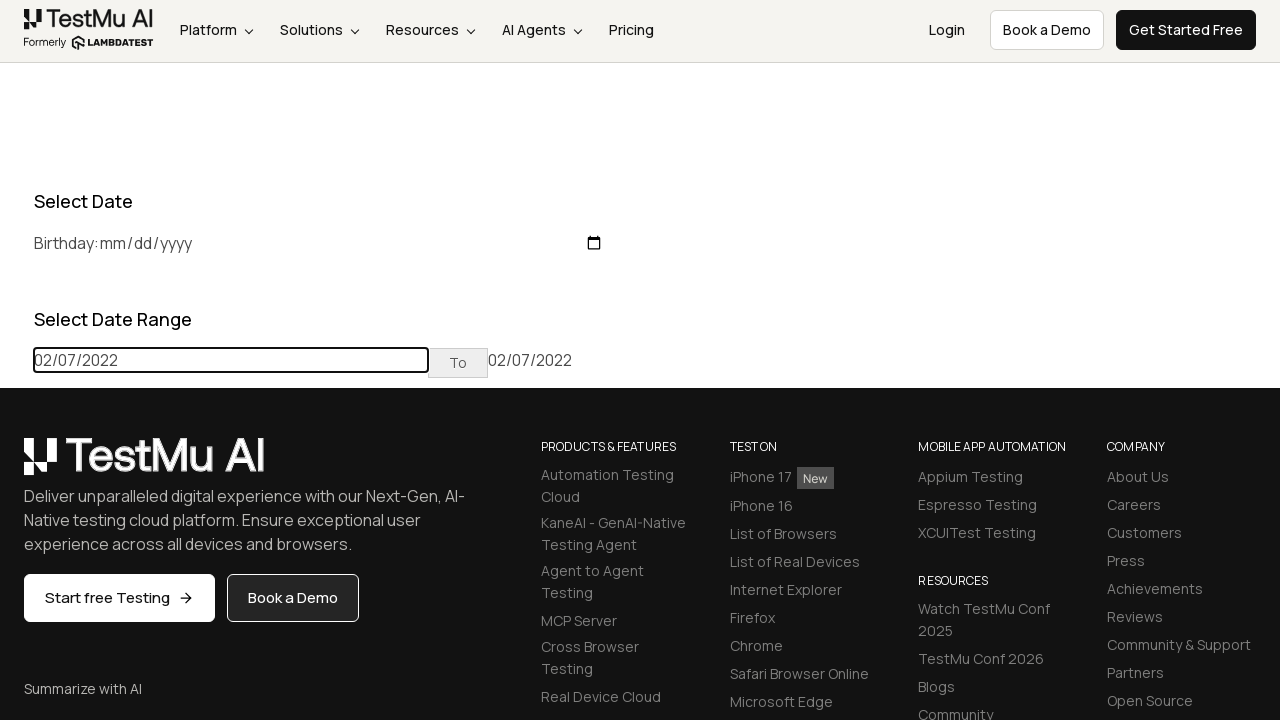

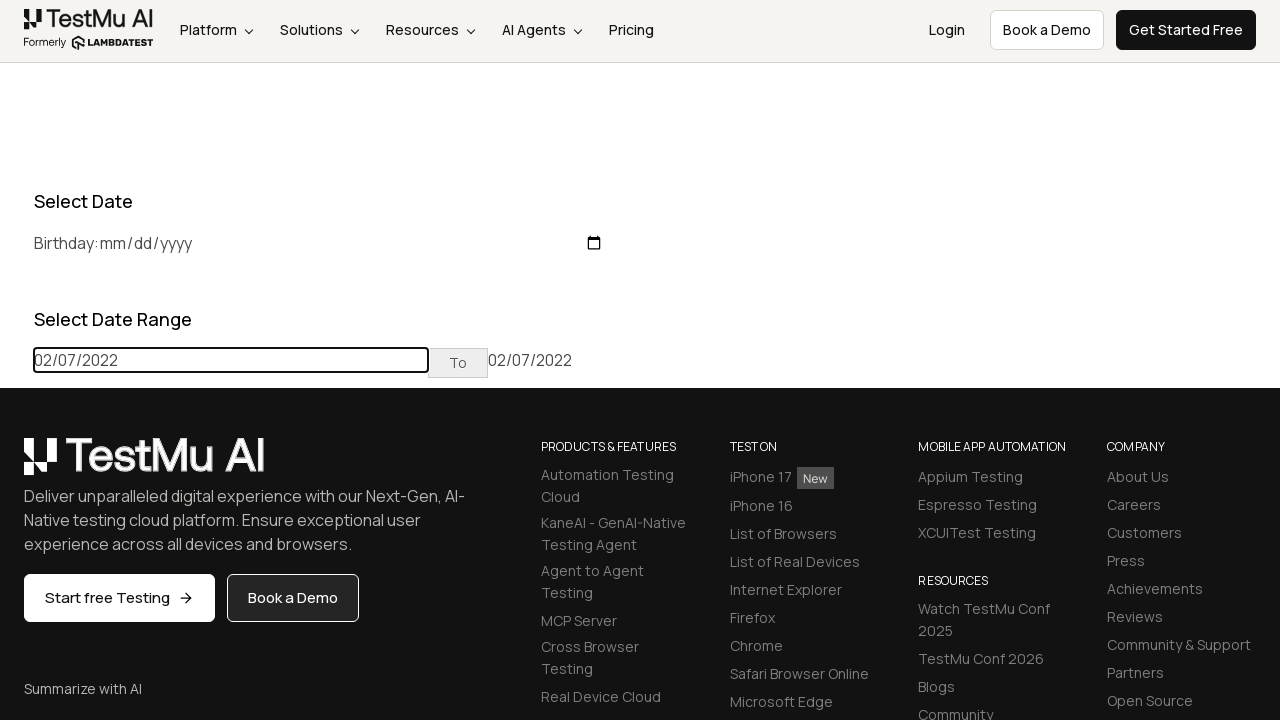